Tests a large form by filling all input fields with text and submitting the form via a button click

Starting URL: http://suninjuly.github.io/huge_form.html

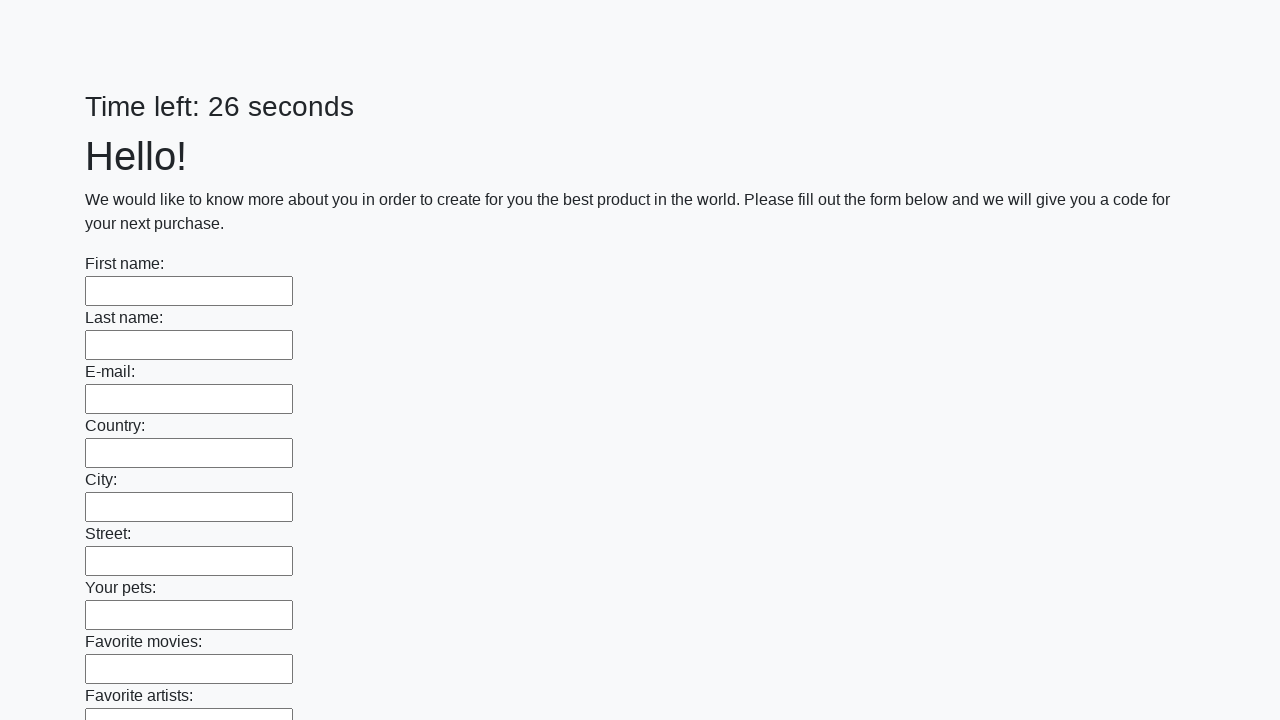

Located all input elements on the huge form
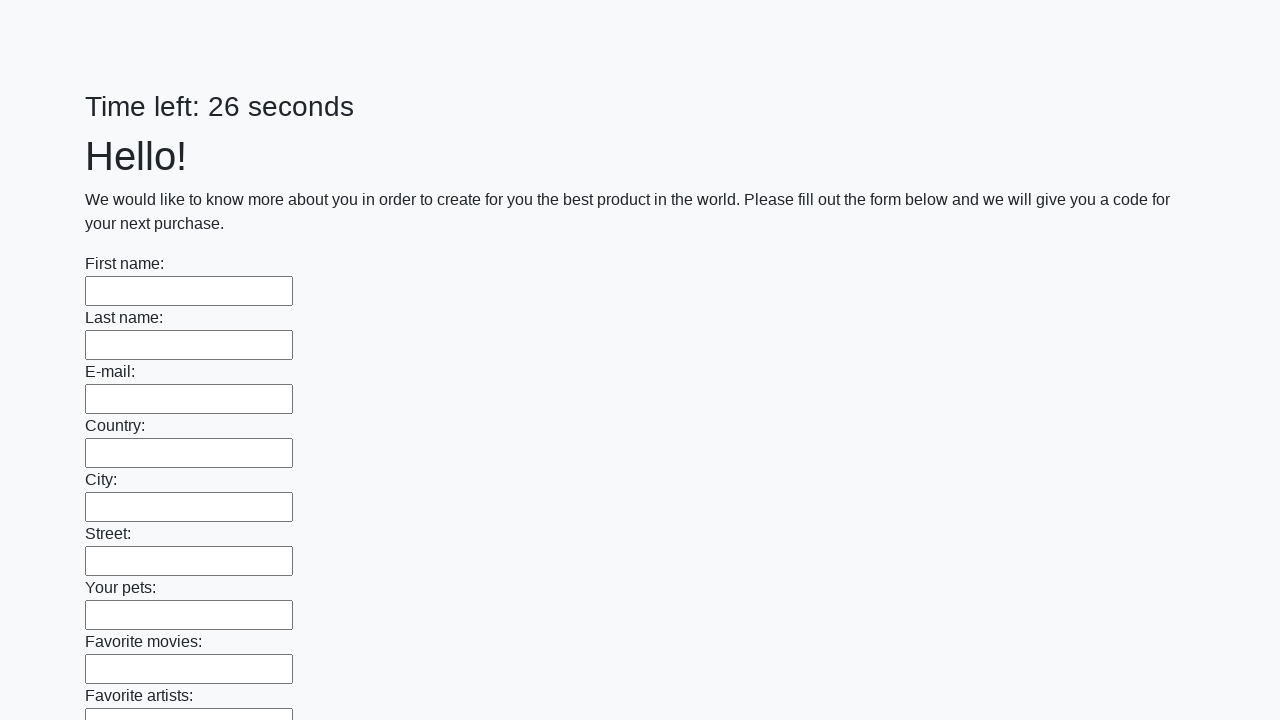

Filled an input field with 'ok' on input >> nth=0
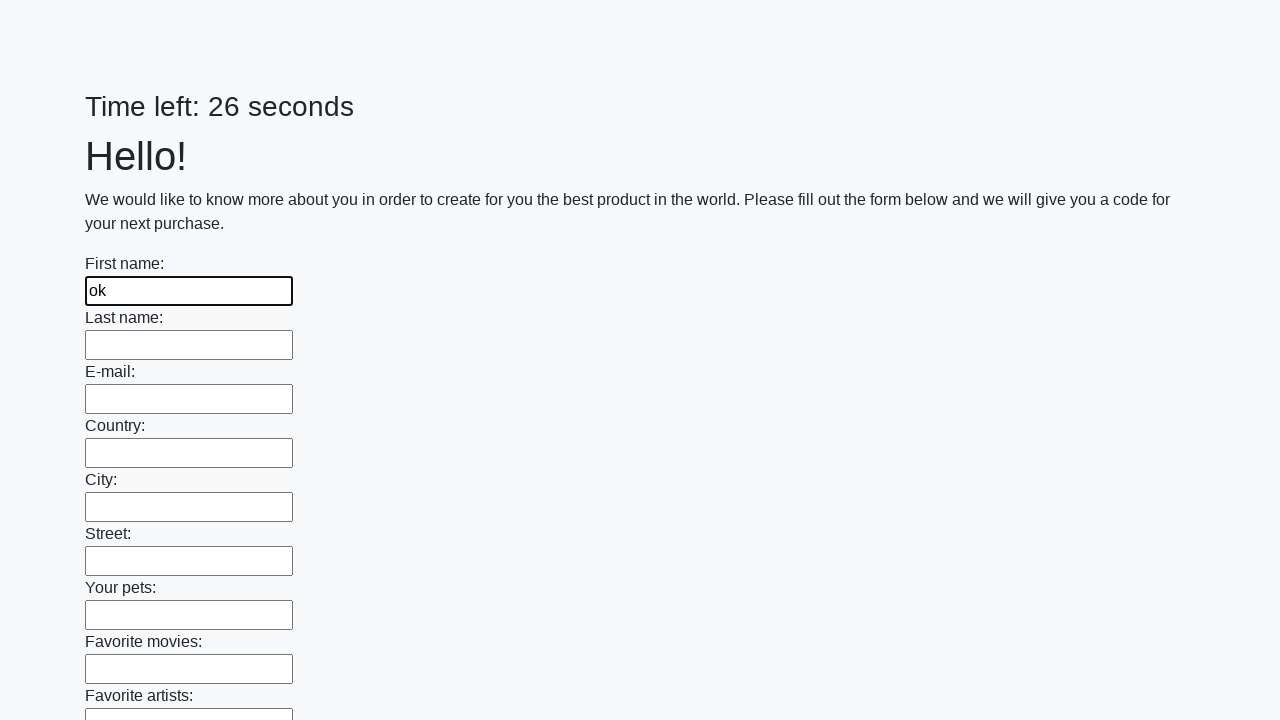

Filled an input field with 'ok' on input >> nth=1
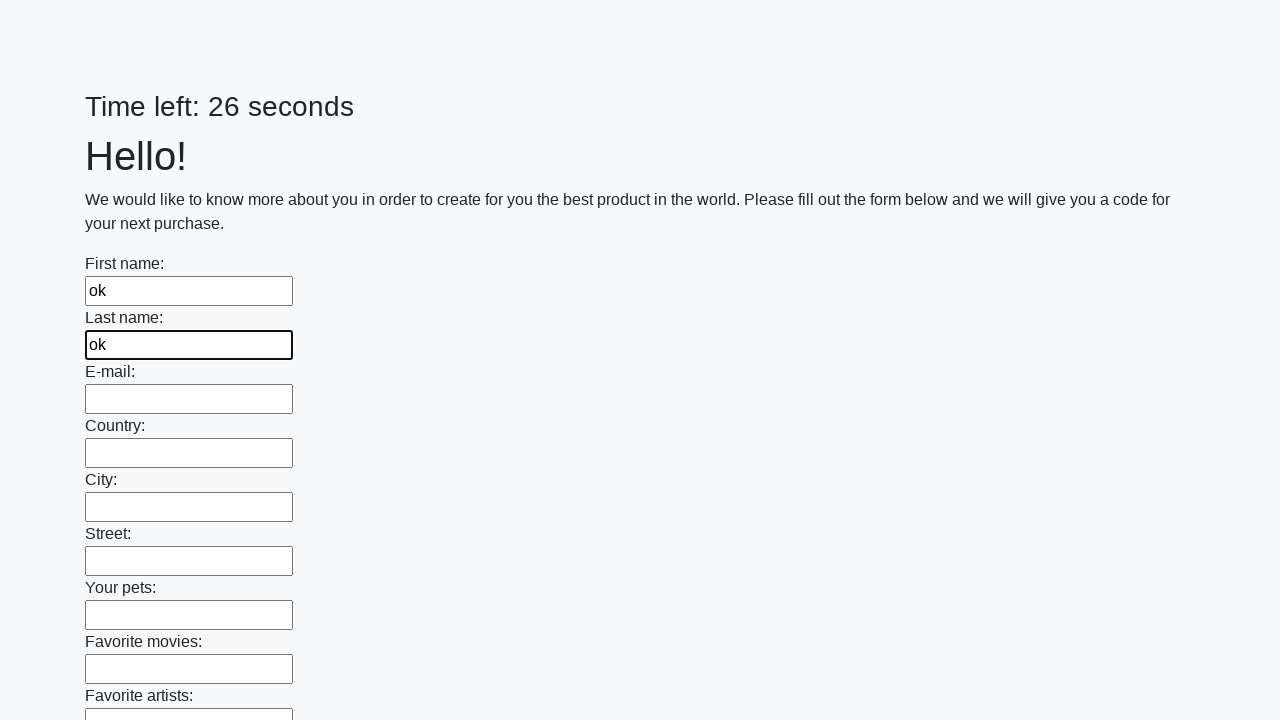

Filled an input field with 'ok' on input >> nth=2
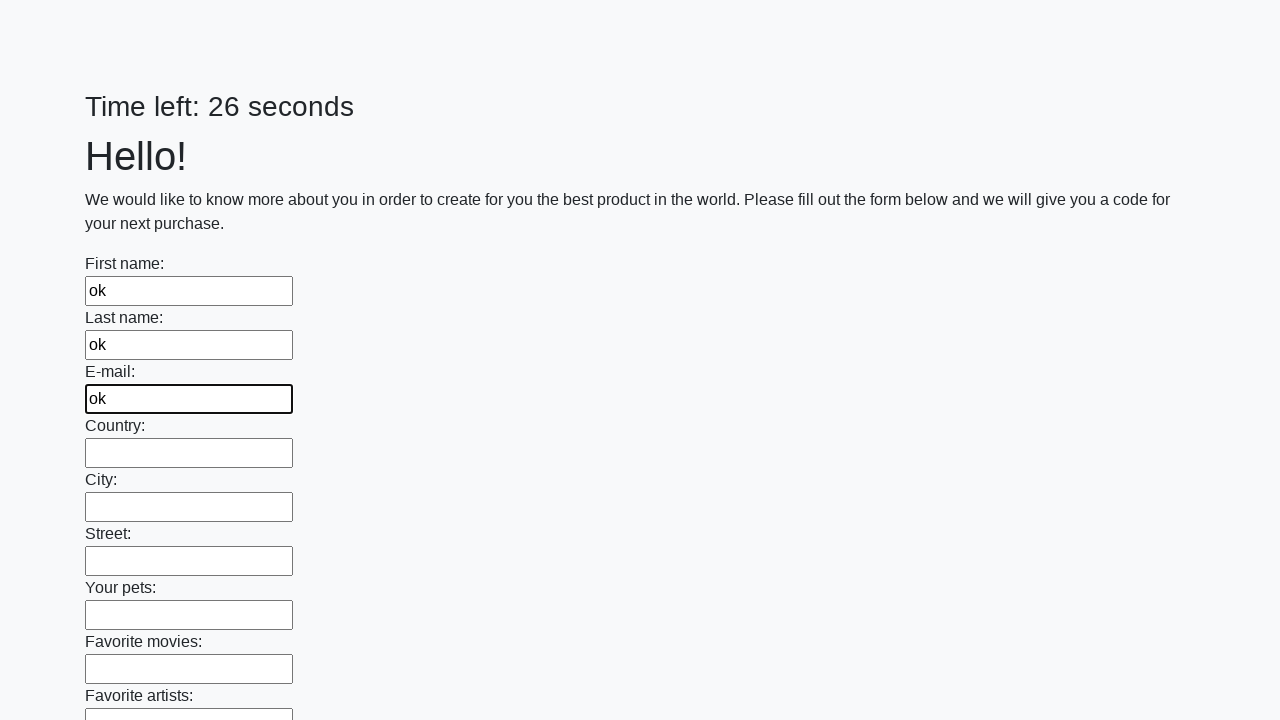

Filled an input field with 'ok' on input >> nth=3
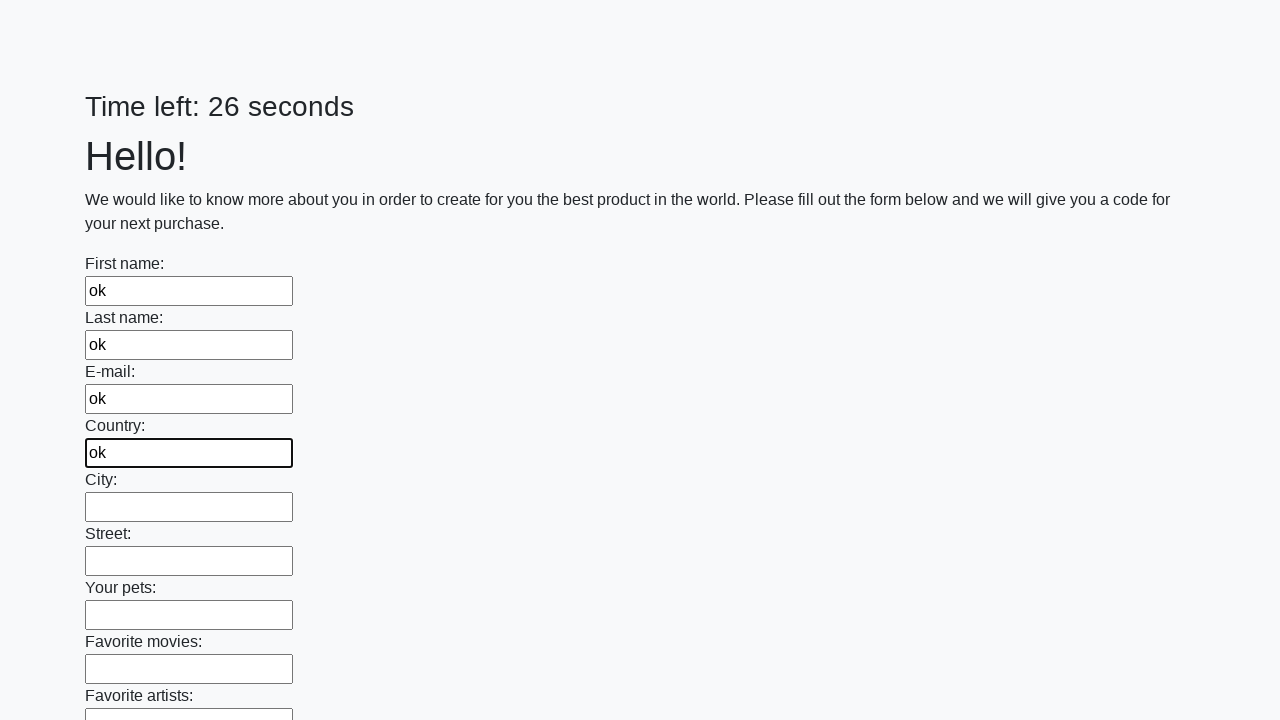

Filled an input field with 'ok' on input >> nth=4
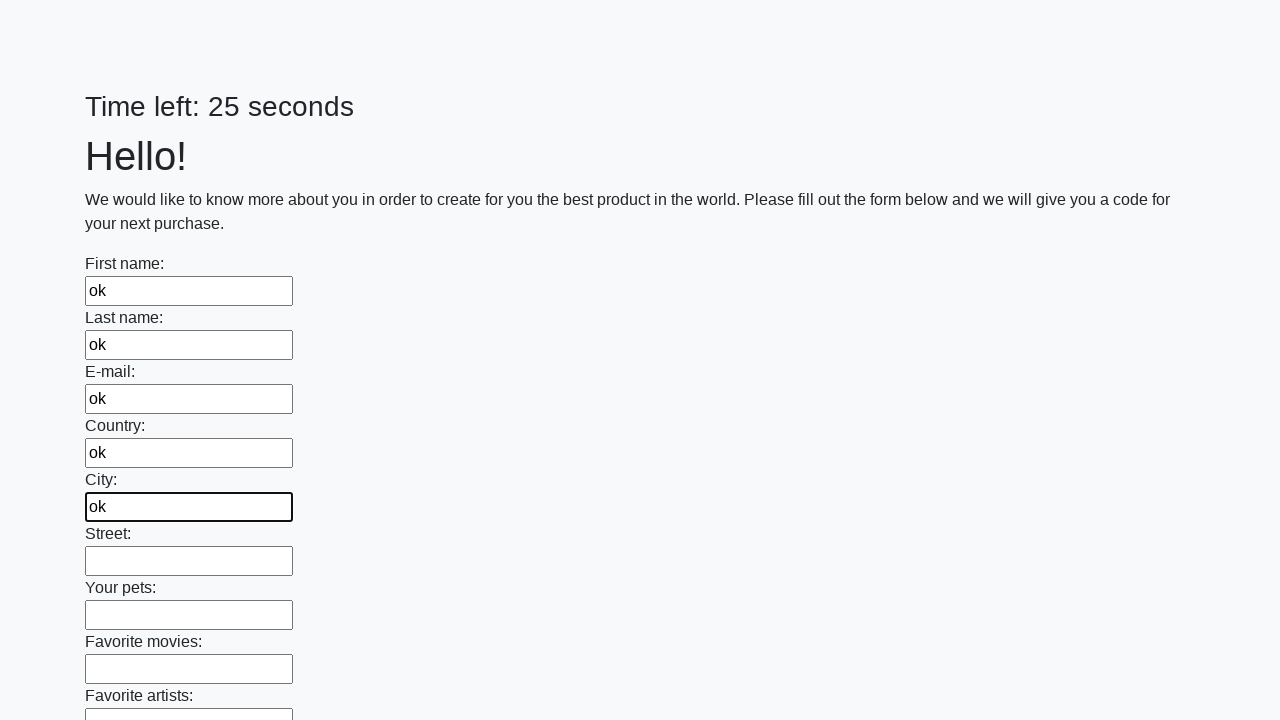

Filled an input field with 'ok' on input >> nth=5
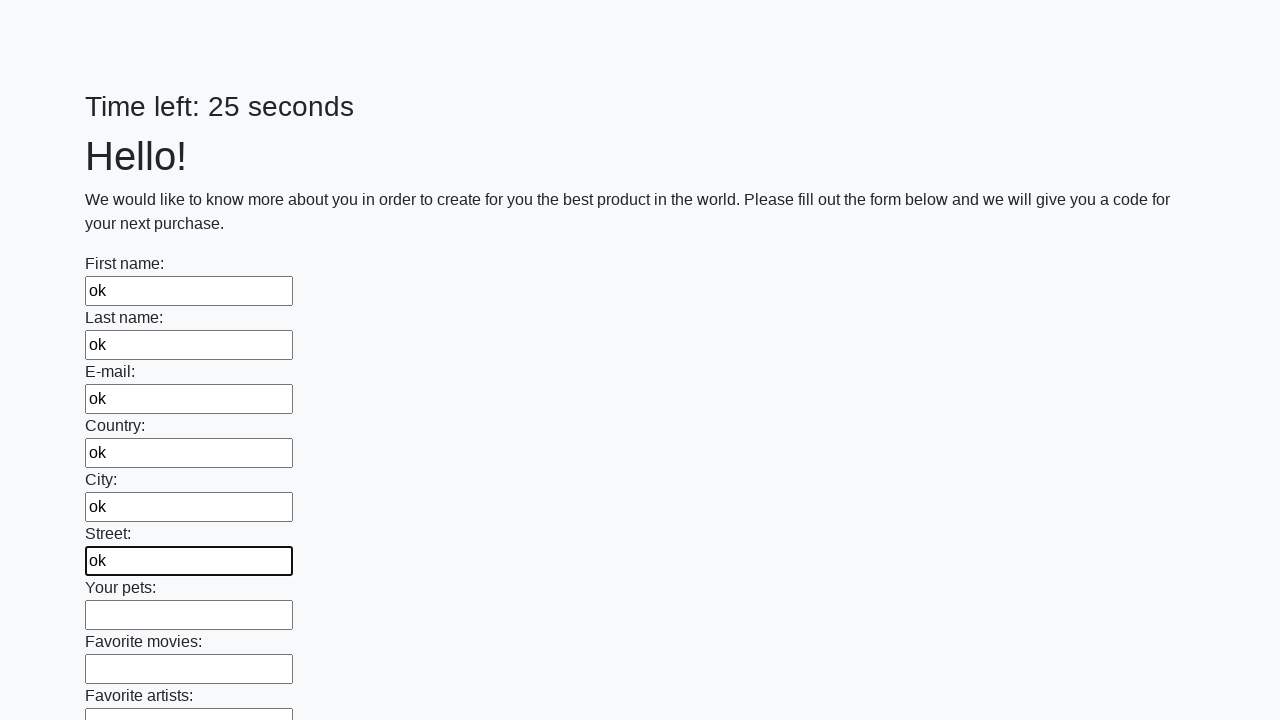

Filled an input field with 'ok' on input >> nth=6
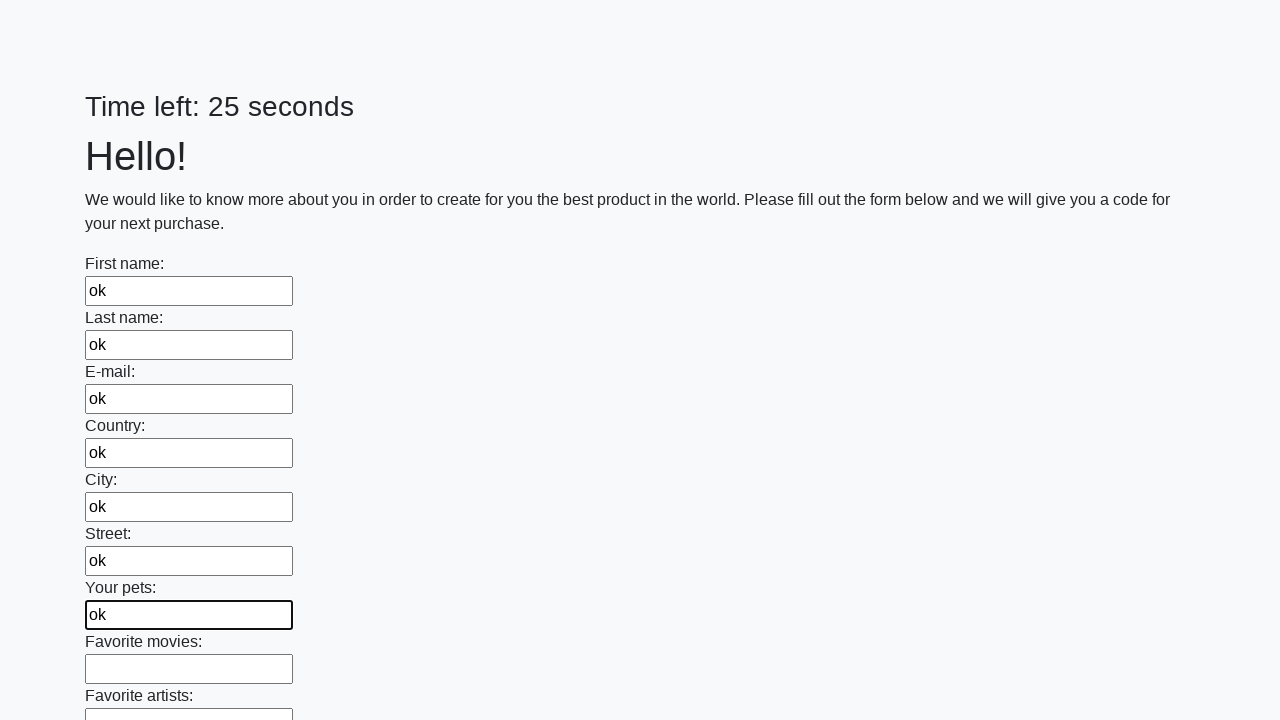

Filled an input field with 'ok' on input >> nth=7
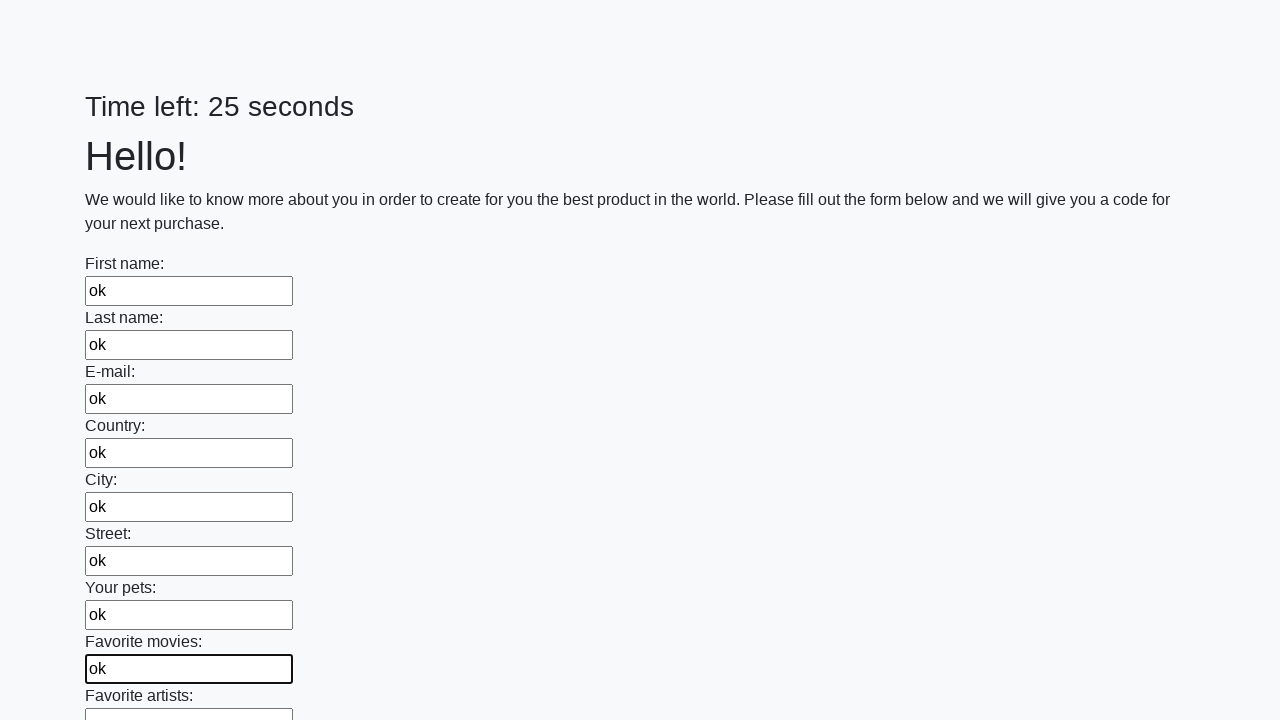

Filled an input field with 'ok' on input >> nth=8
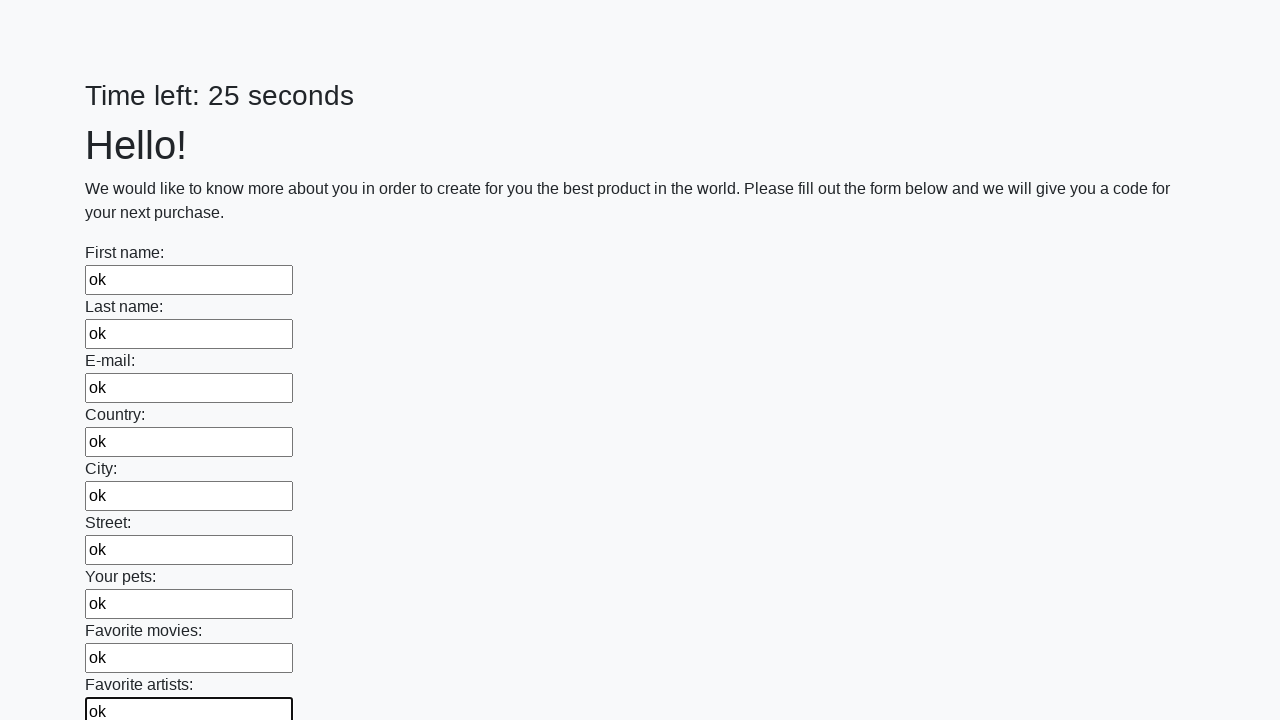

Filled an input field with 'ok' on input >> nth=9
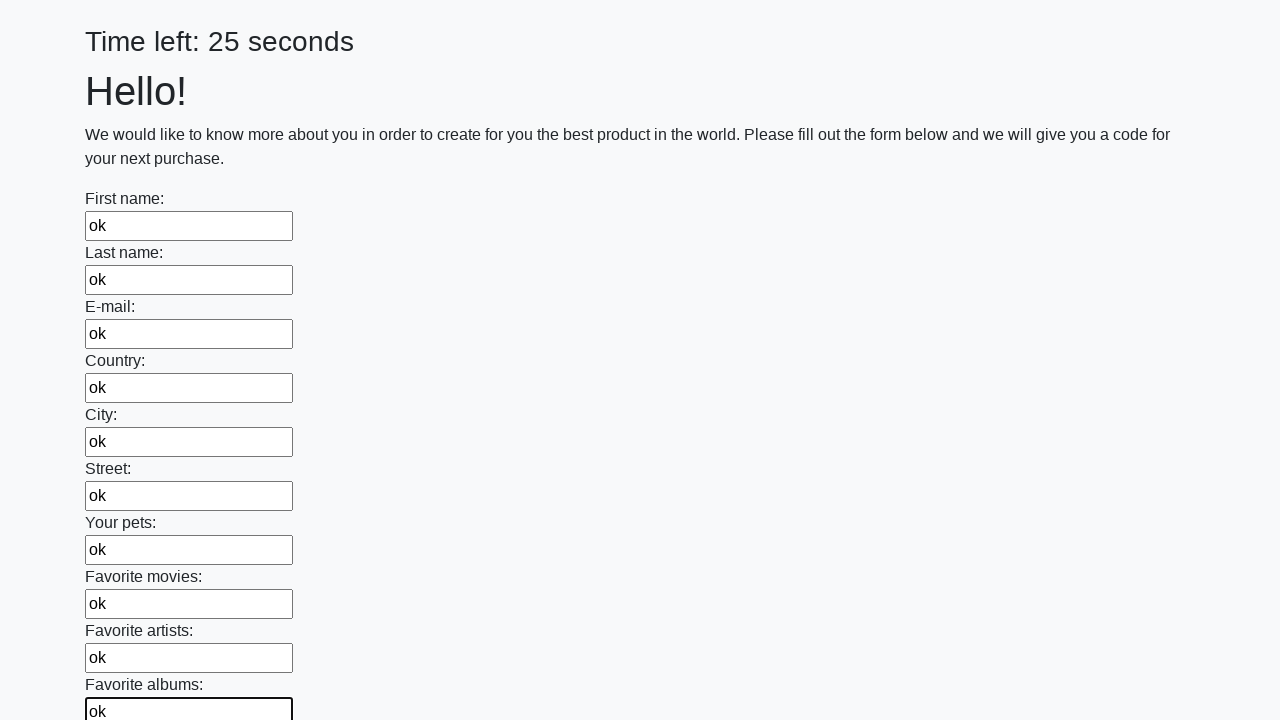

Filled an input field with 'ok' on input >> nth=10
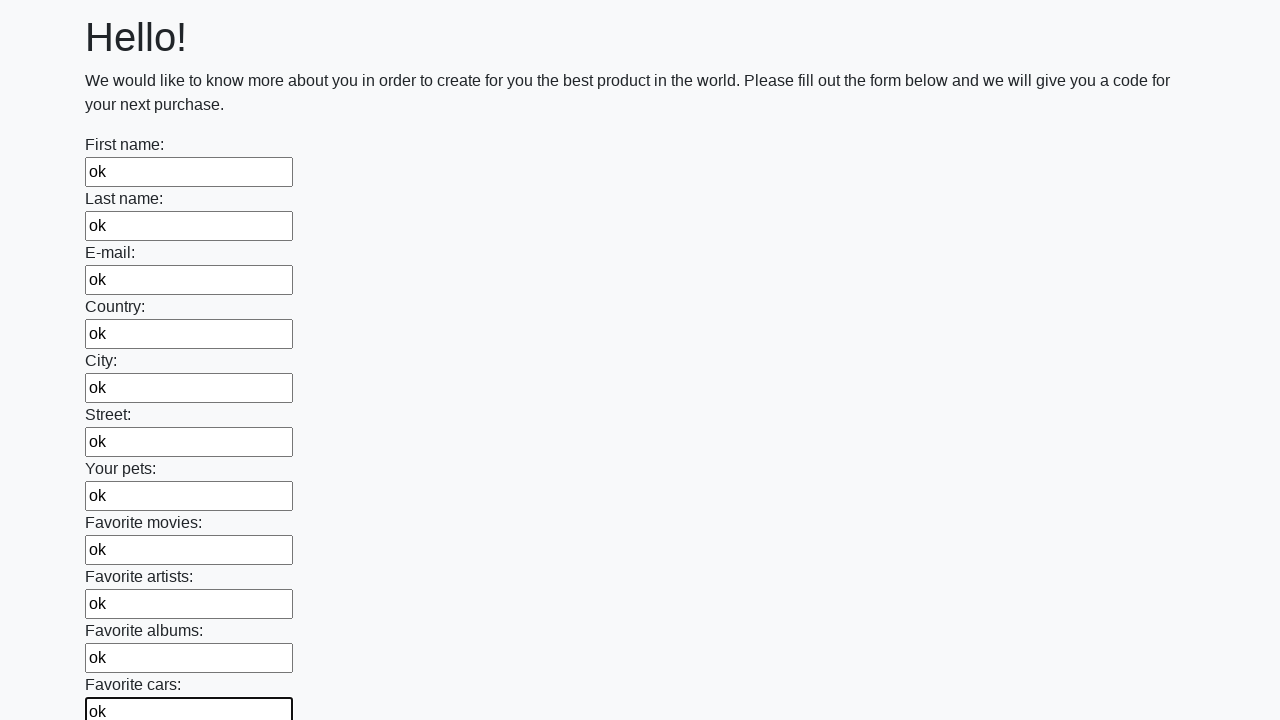

Filled an input field with 'ok' on input >> nth=11
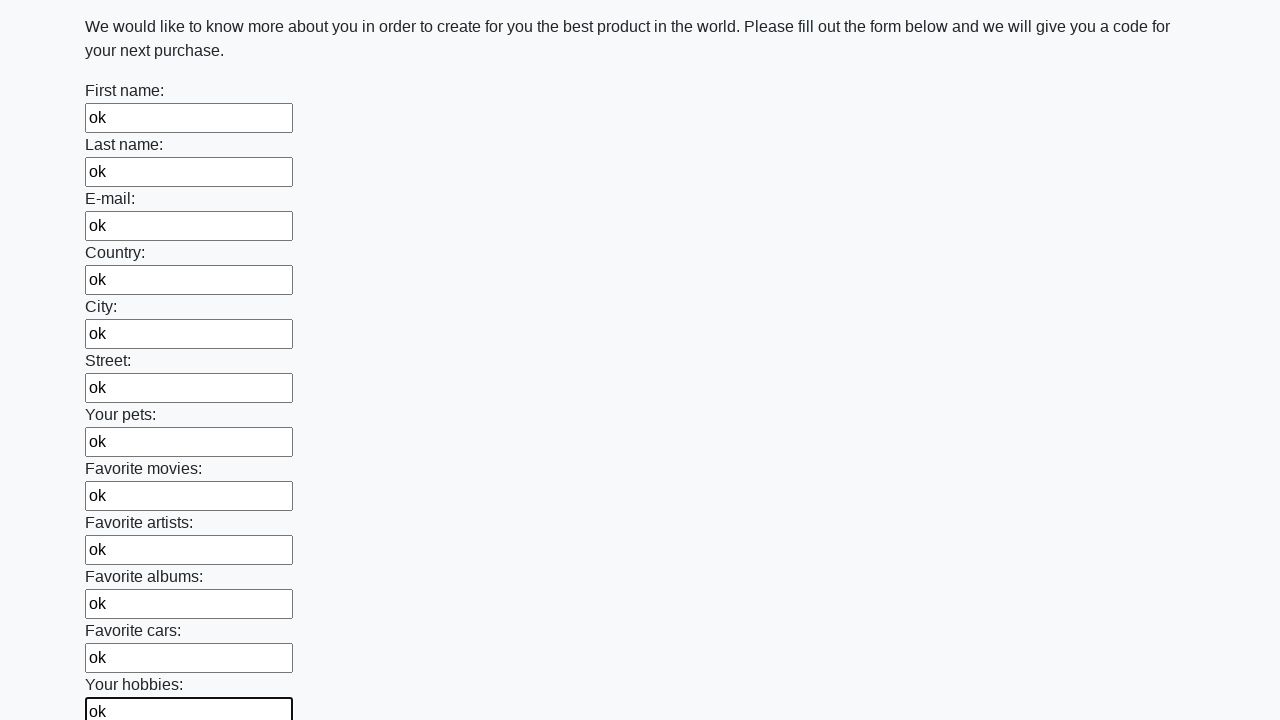

Filled an input field with 'ok' on input >> nth=12
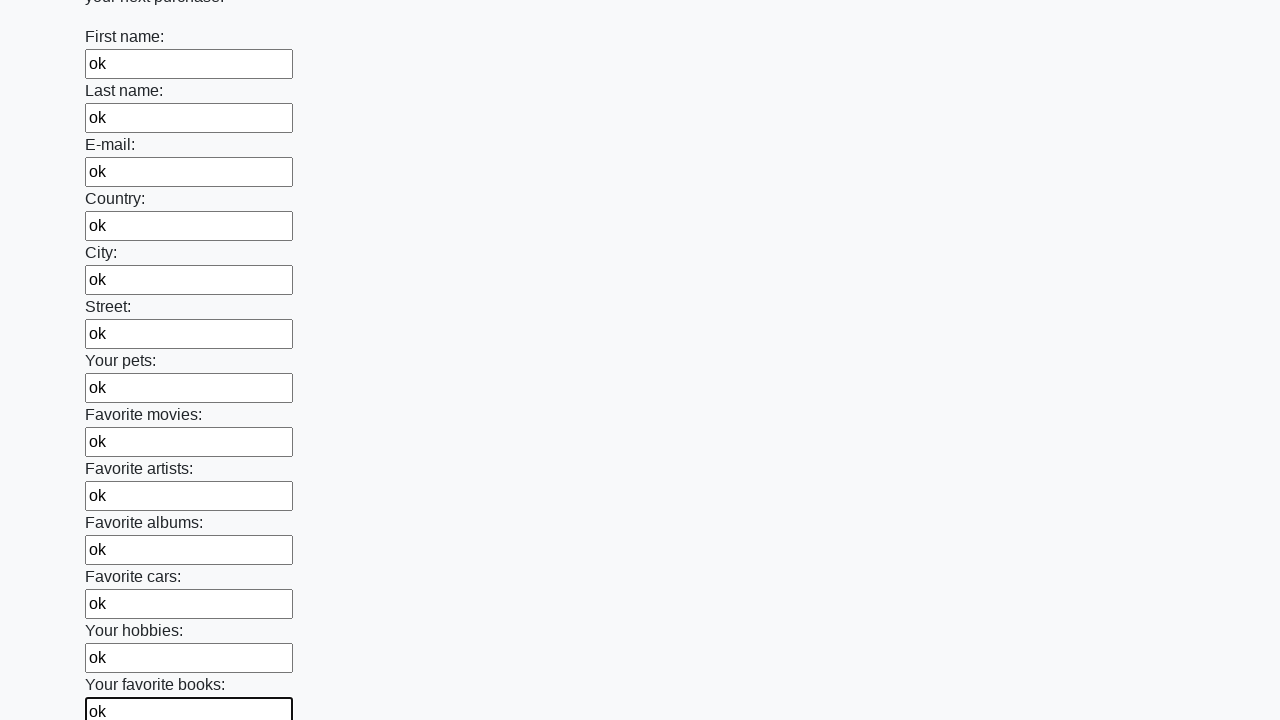

Filled an input field with 'ok' on input >> nth=13
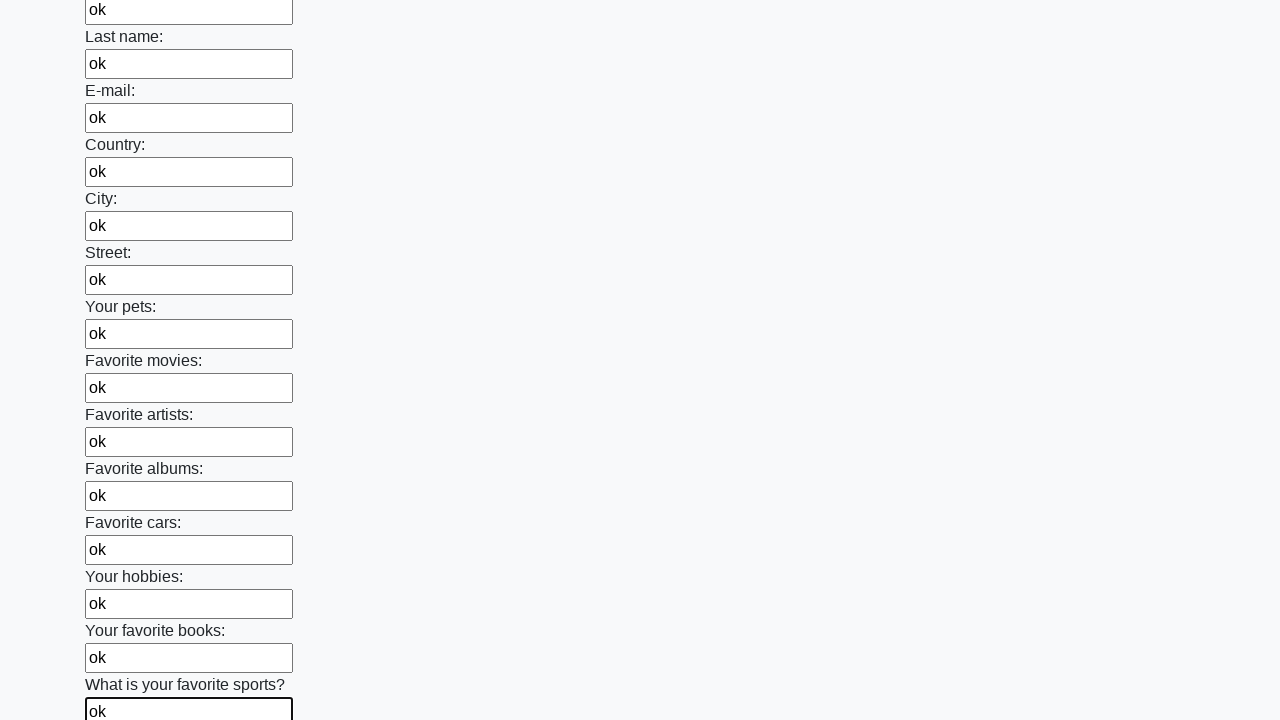

Filled an input field with 'ok' on input >> nth=14
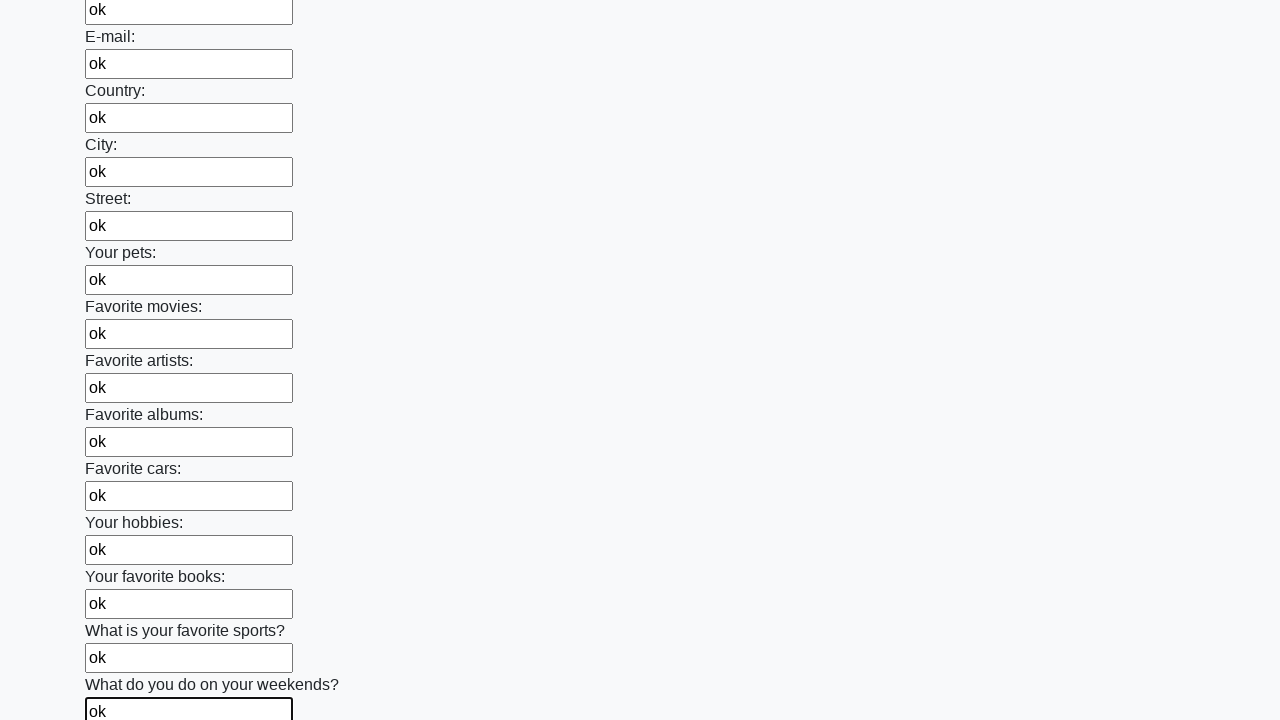

Filled an input field with 'ok' on input >> nth=15
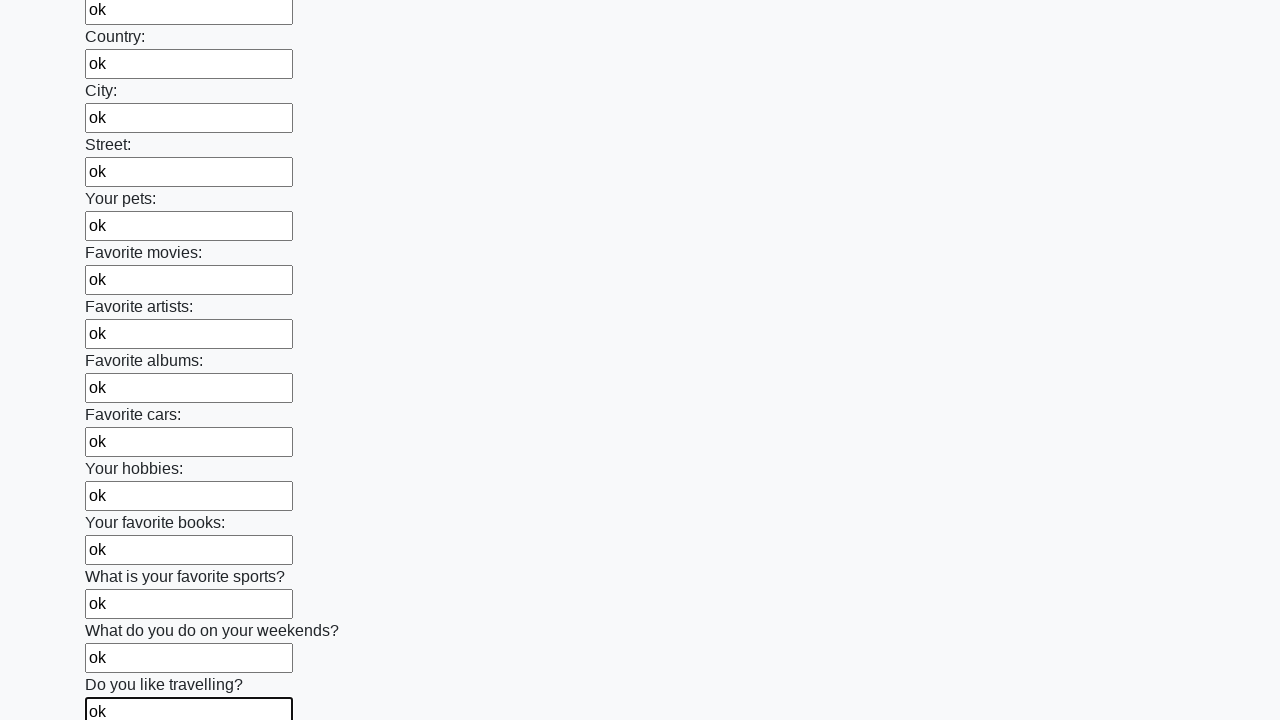

Filled an input field with 'ok' on input >> nth=16
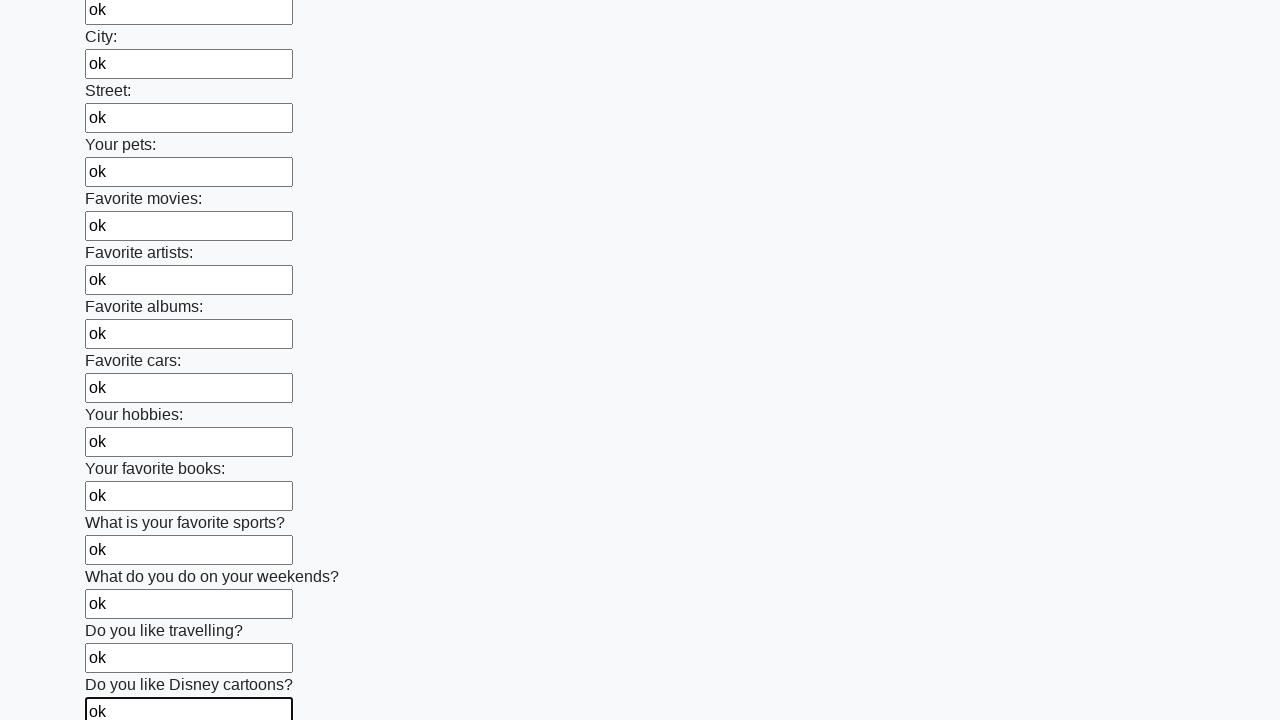

Filled an input field with 'ok' on input >> nth=17
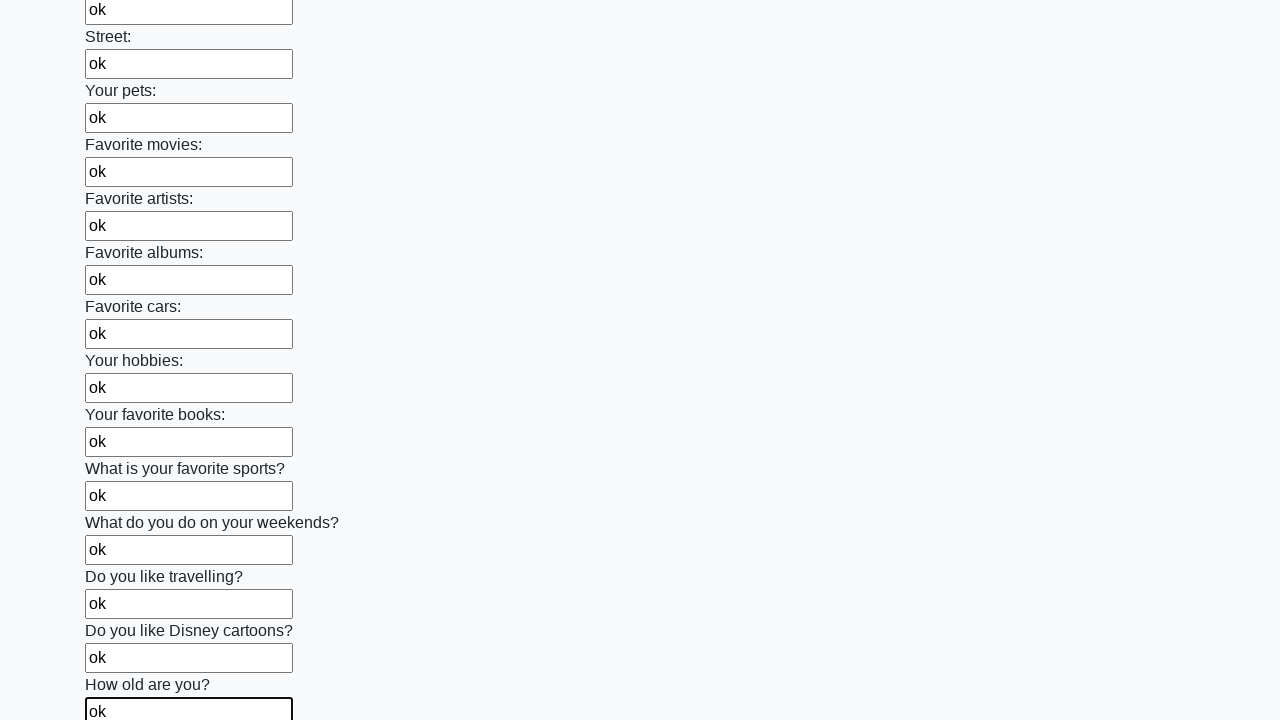

Filled an input field with 'ok' on input >> nth=18
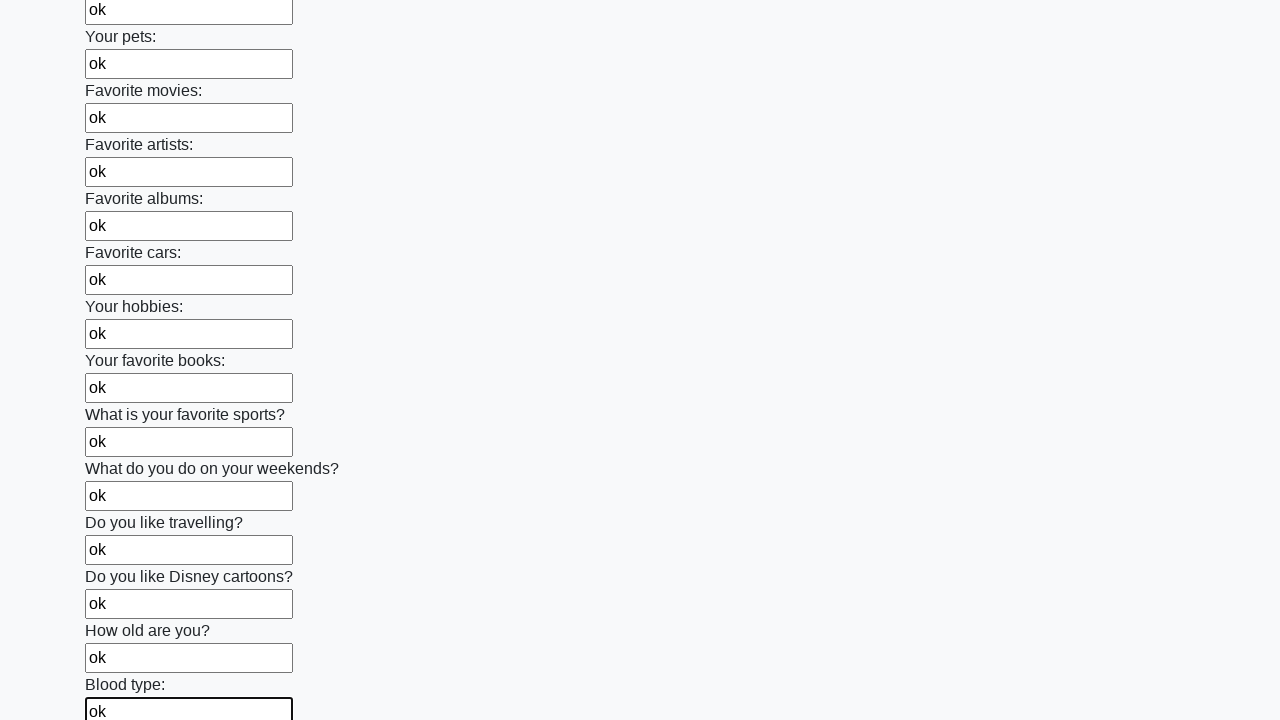

Filled an input field with 'ok' on input >> nth=19
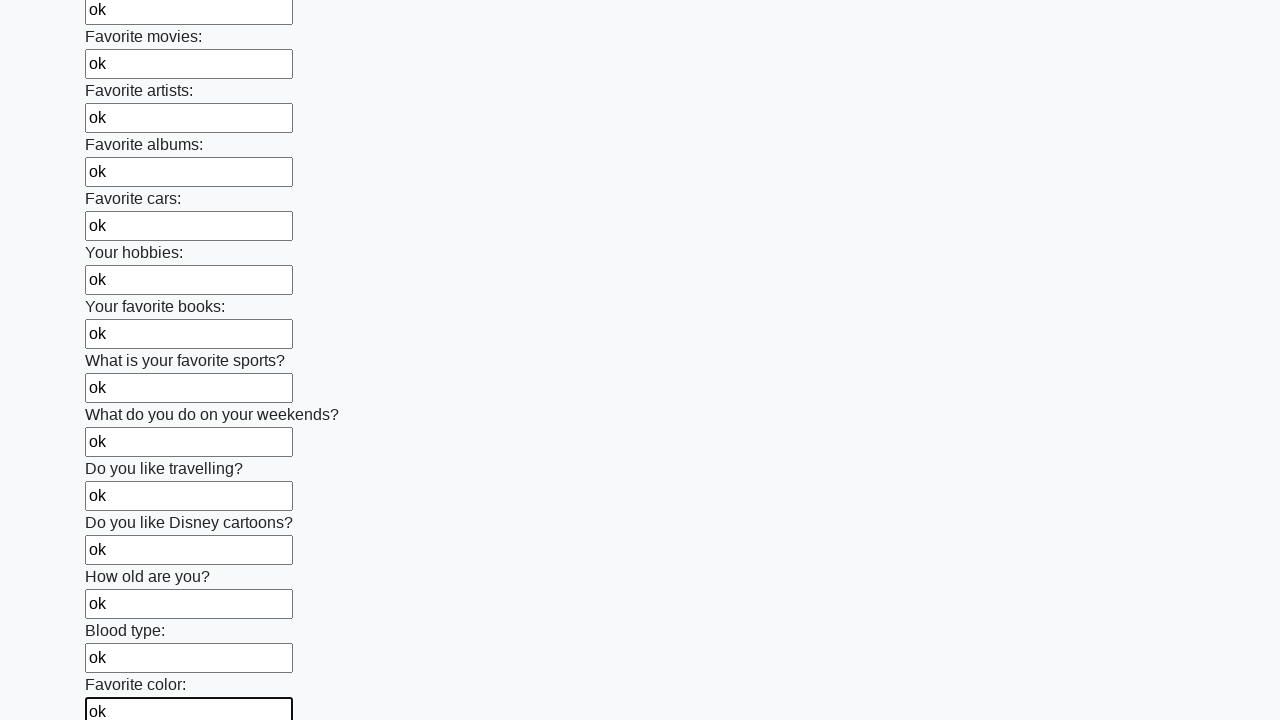

Filled an input field with 'ok' on input >> nth=20
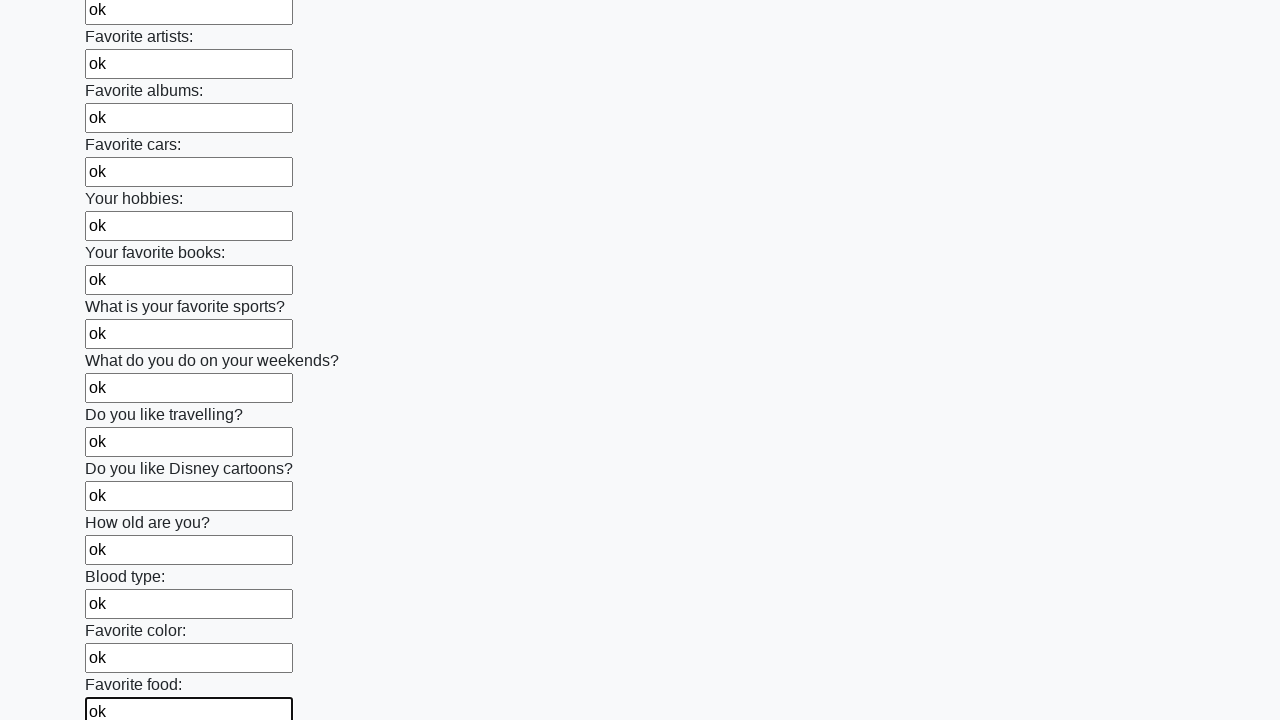

Filled an input field with 'ok' on input >> nth=21
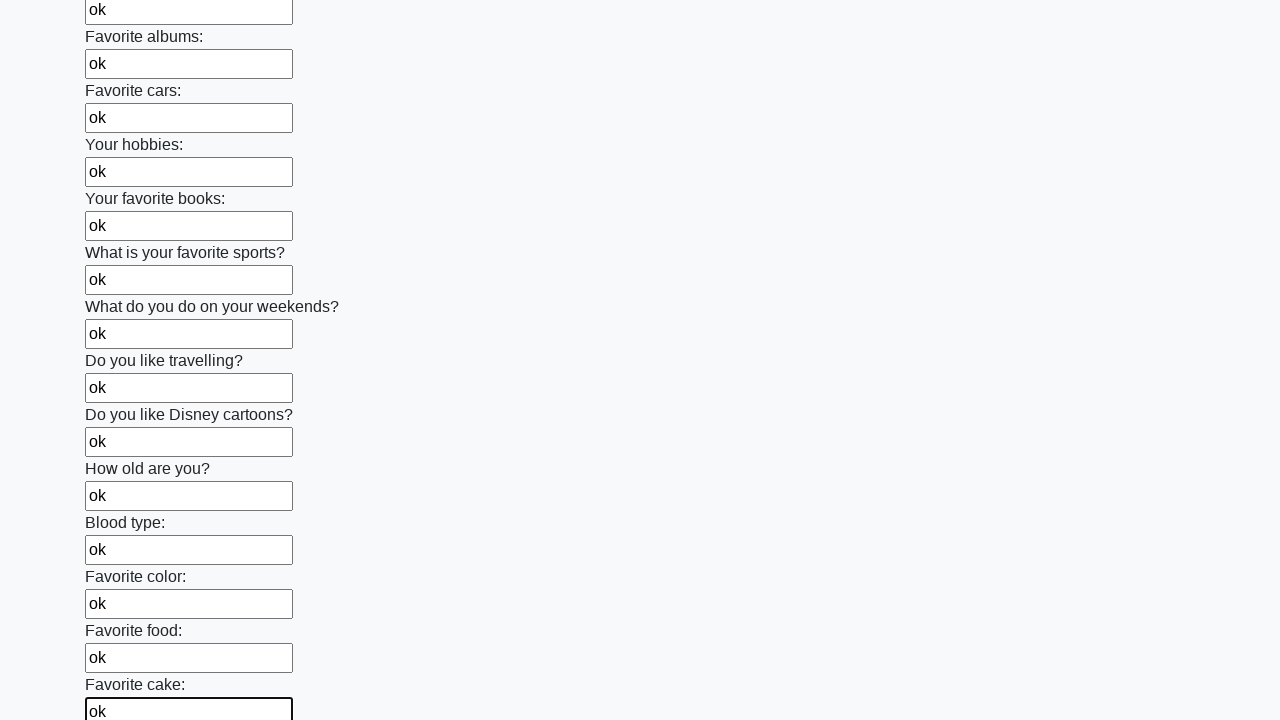

Filled an input field with 'ok' on input >> nth=22
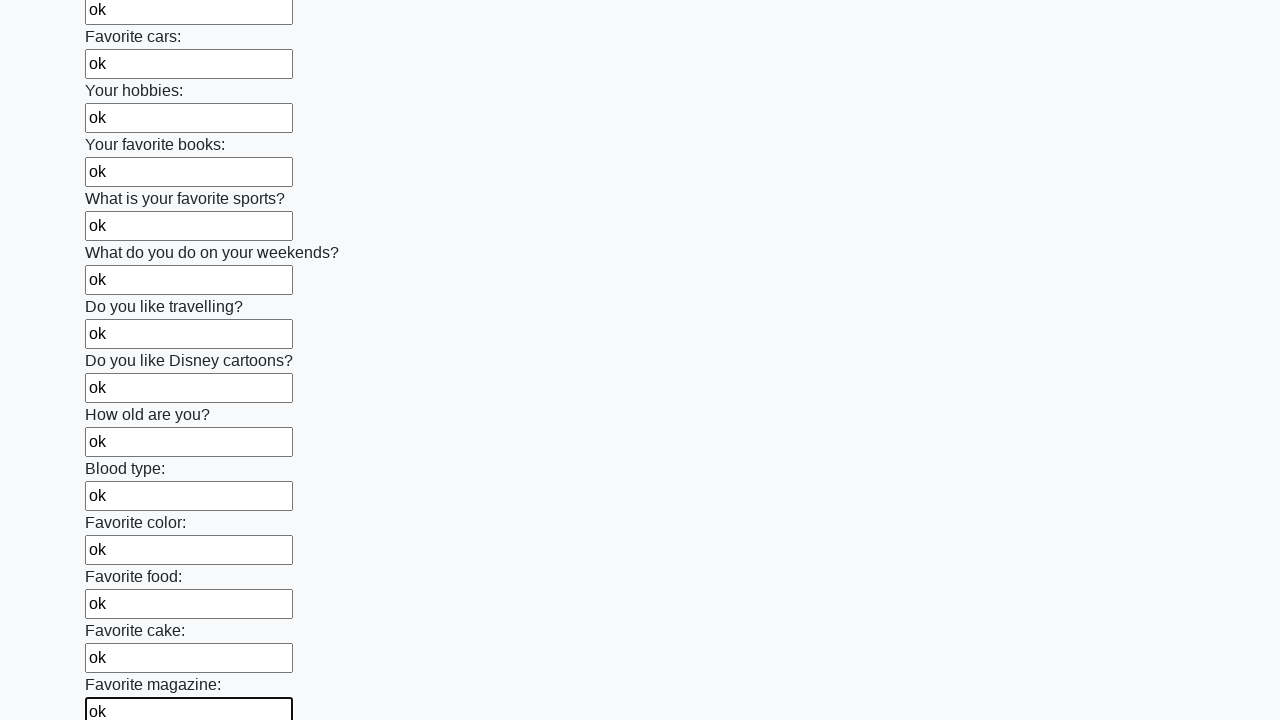

Filled an input field with 'ok' on input >> nth=23
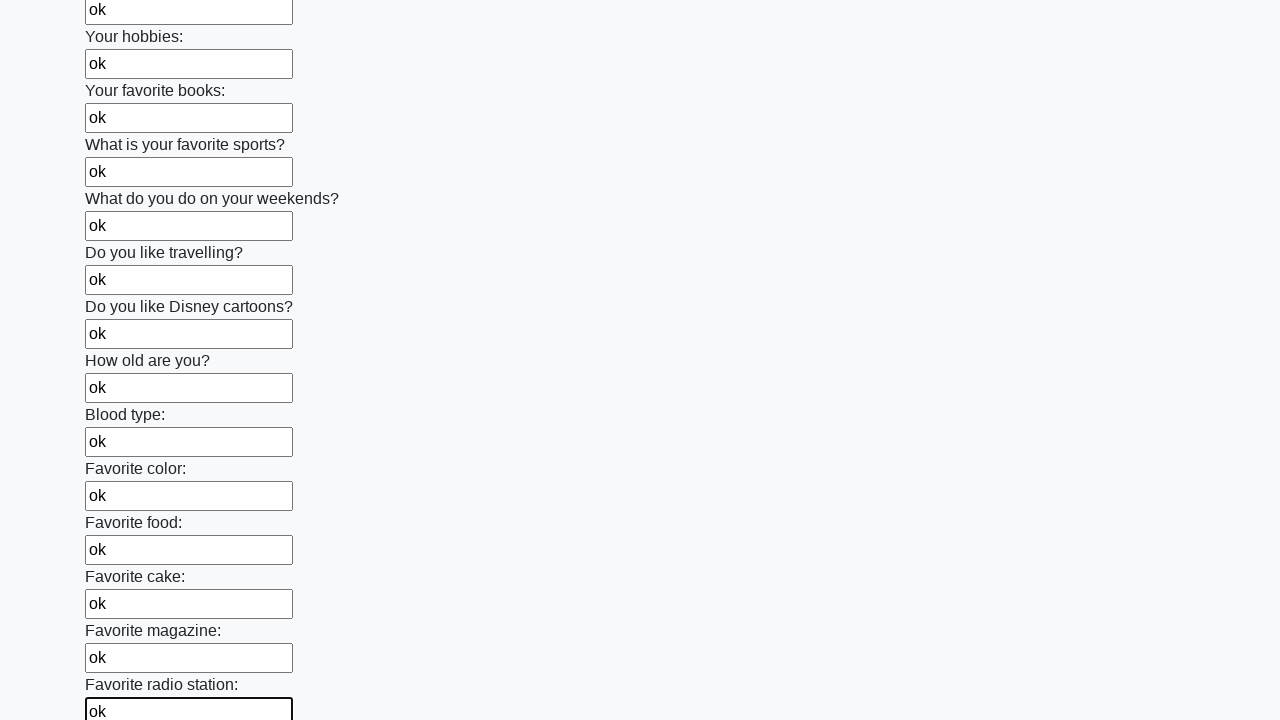

Filled an input field with 'ok' on input >> nth=24
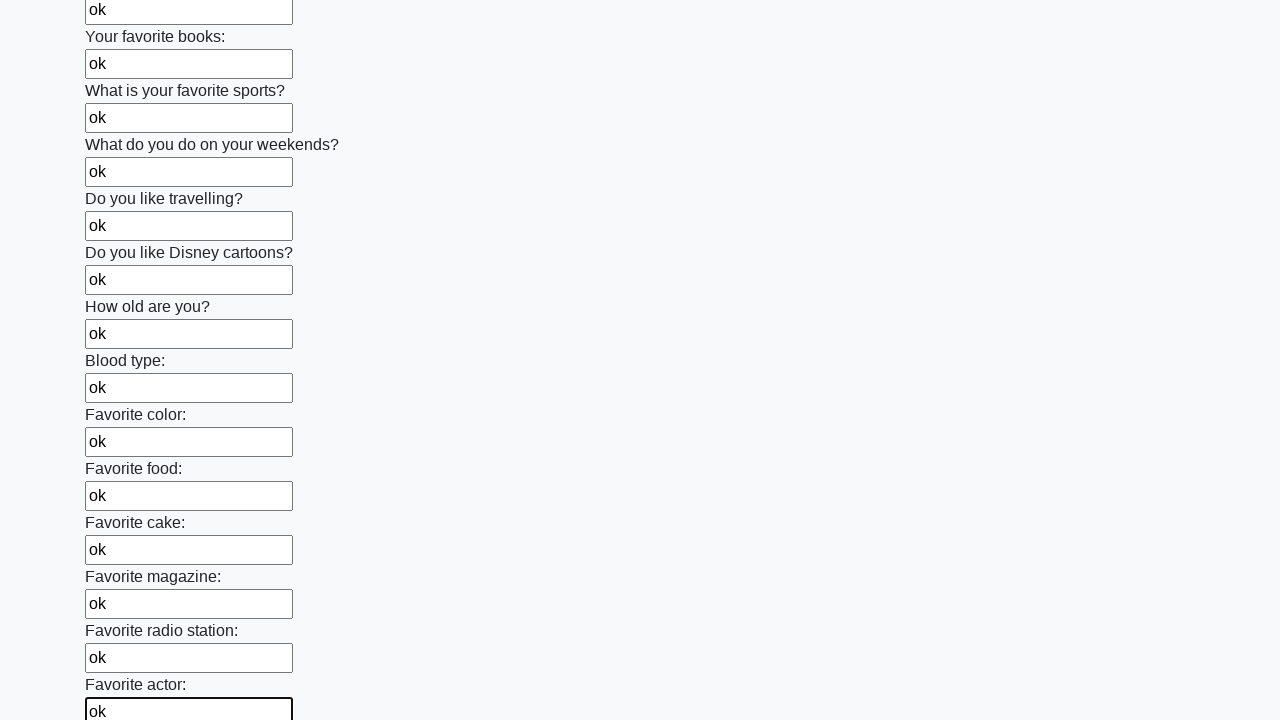

Filled an input field with 'ok' on input >> nth=25
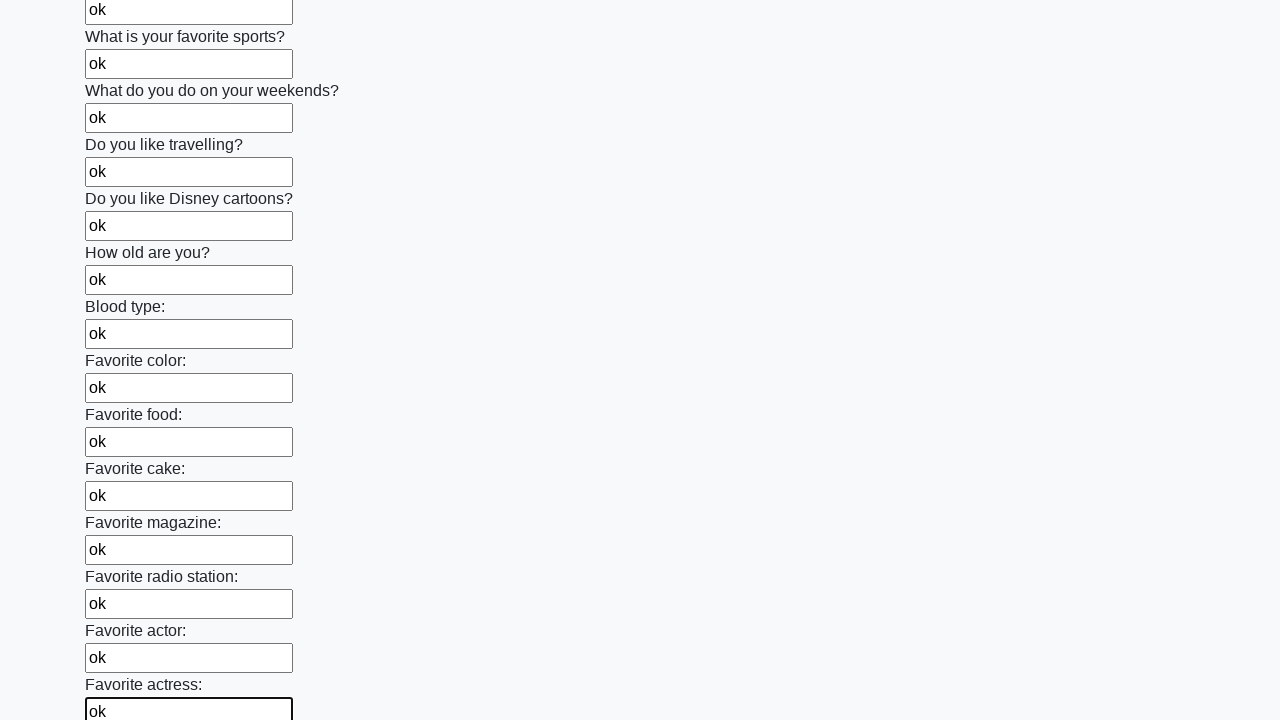

Filled an input field with 'ok' on input >> nth=26
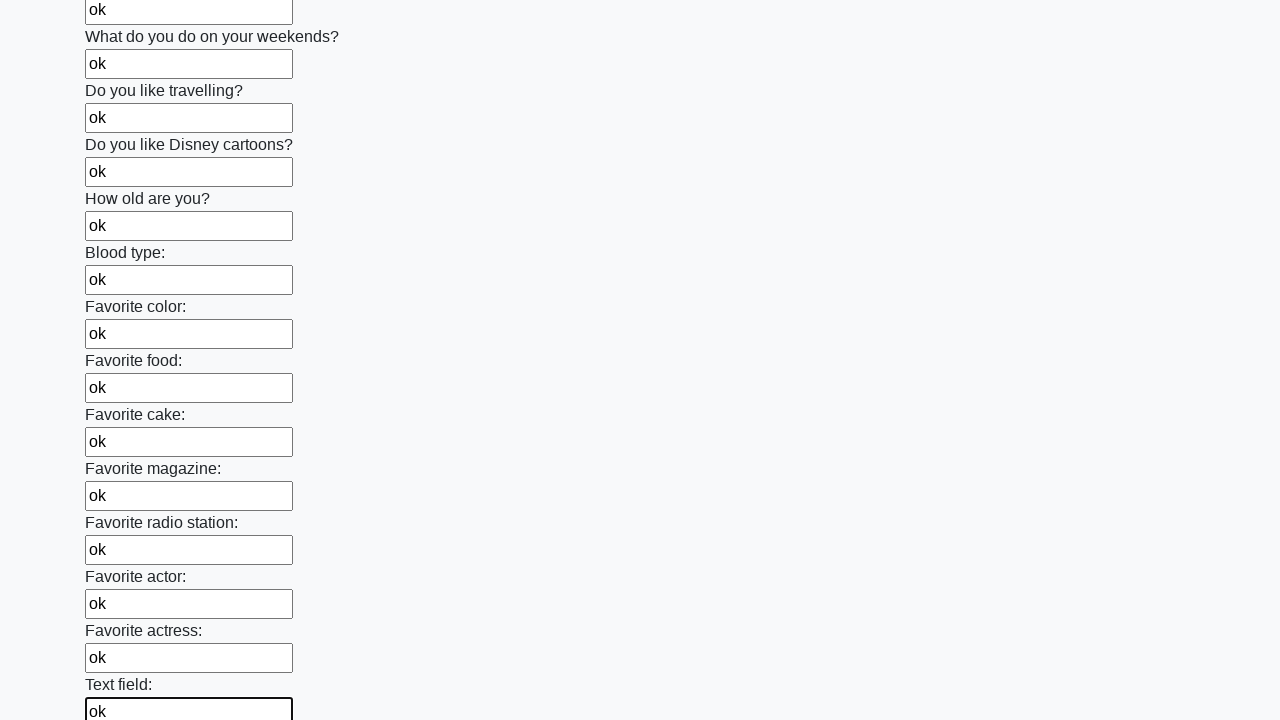

Filled an input field with 'ok' on input >> nth=27
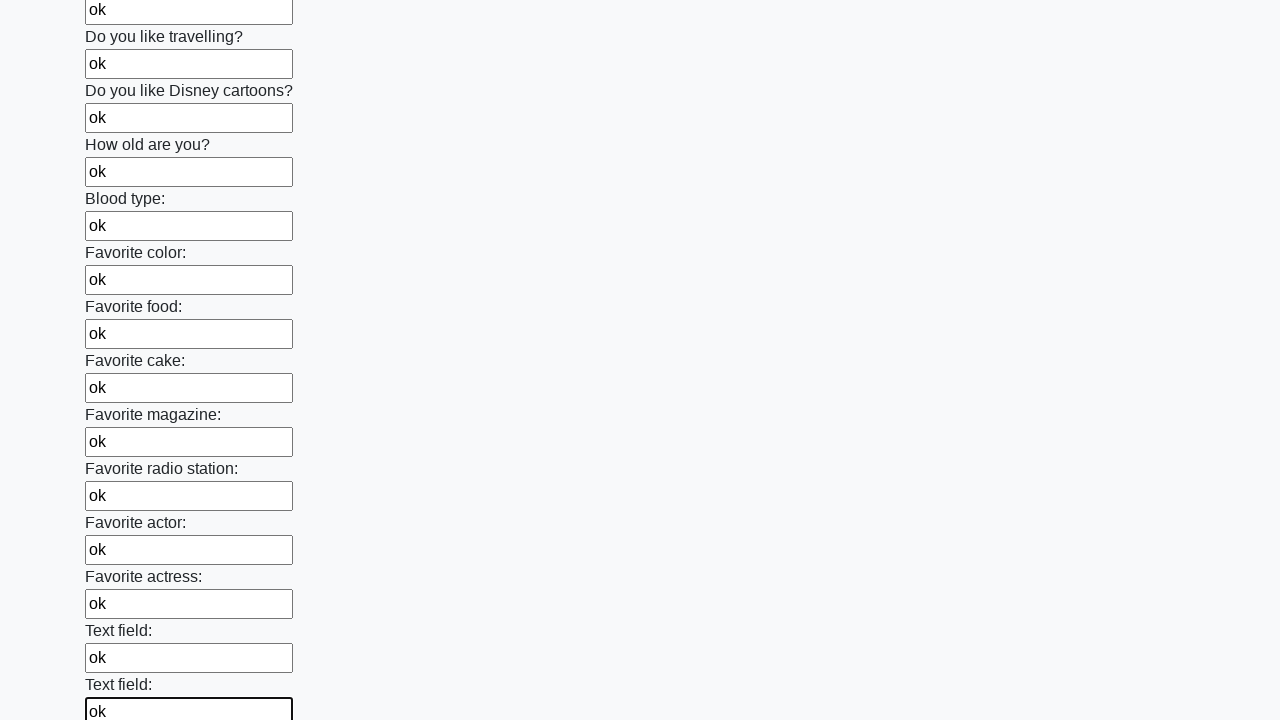

Filled an input field with 'ok' on input >> nth=28
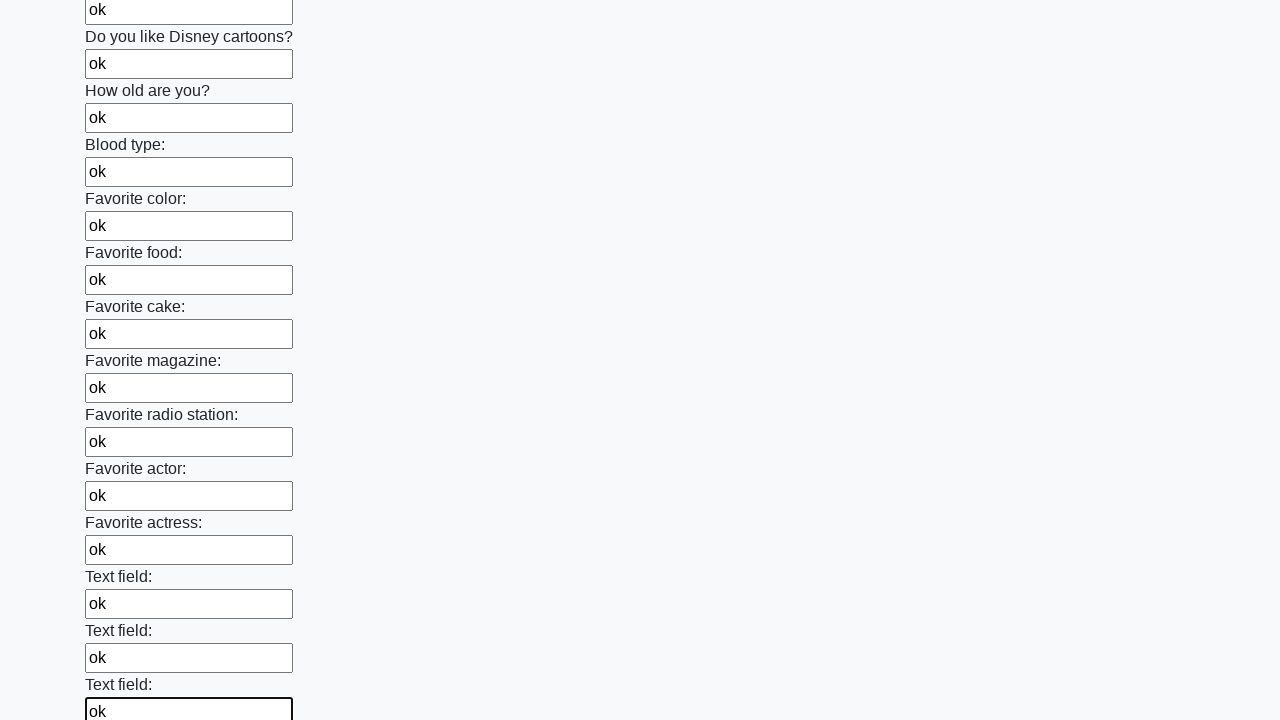

Filled an input field with 'ok' on input >> nth=29
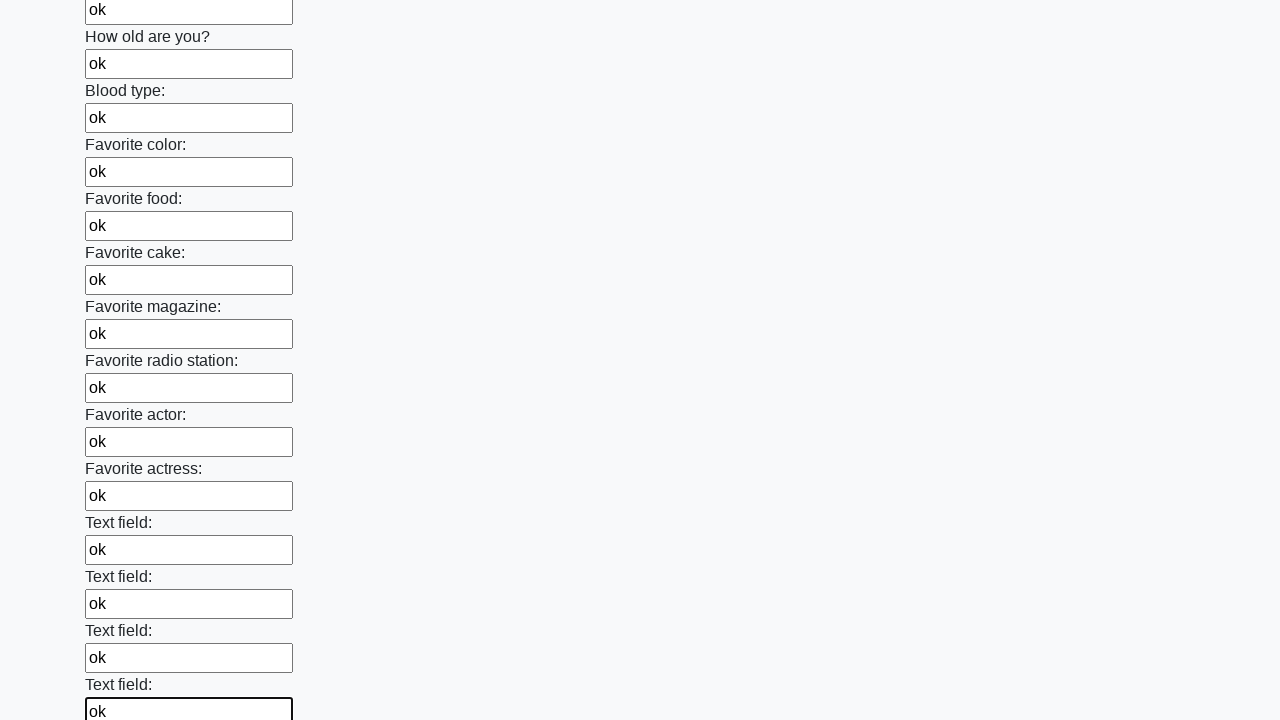

Filled an input field with 'ok' on input >> nth=30
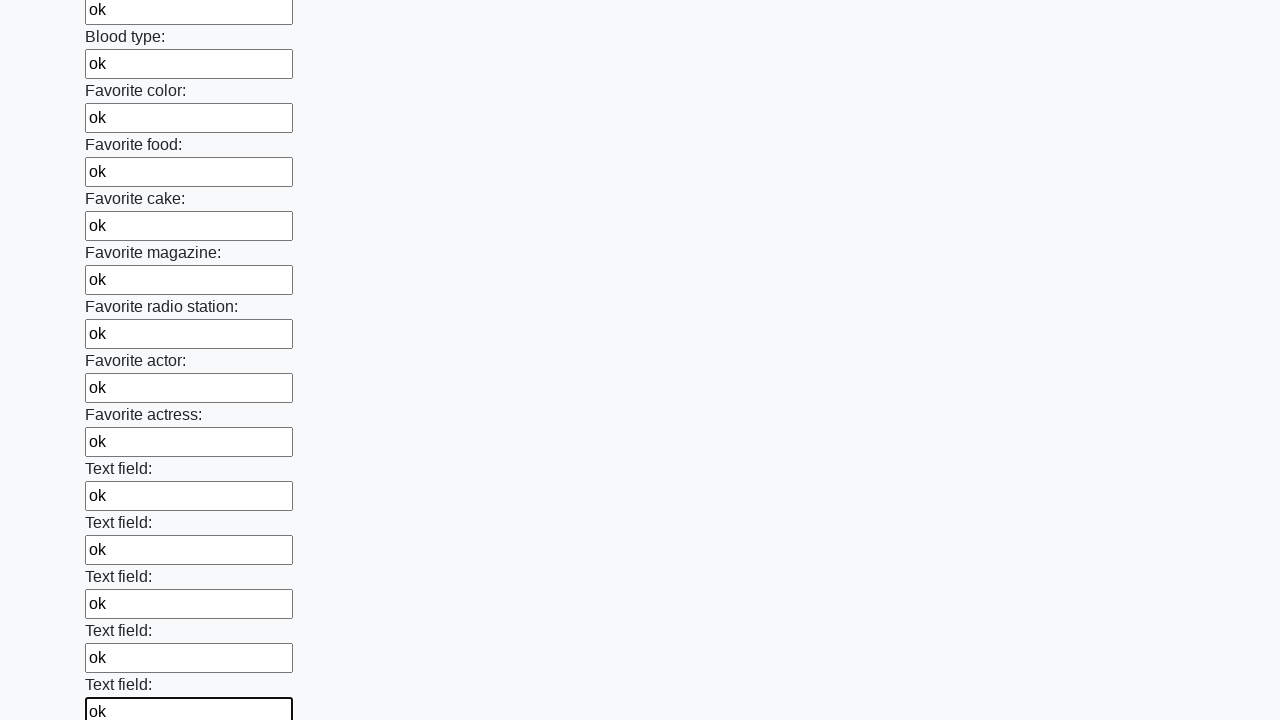

Filled an input field with 'ok' on input >> nth=31
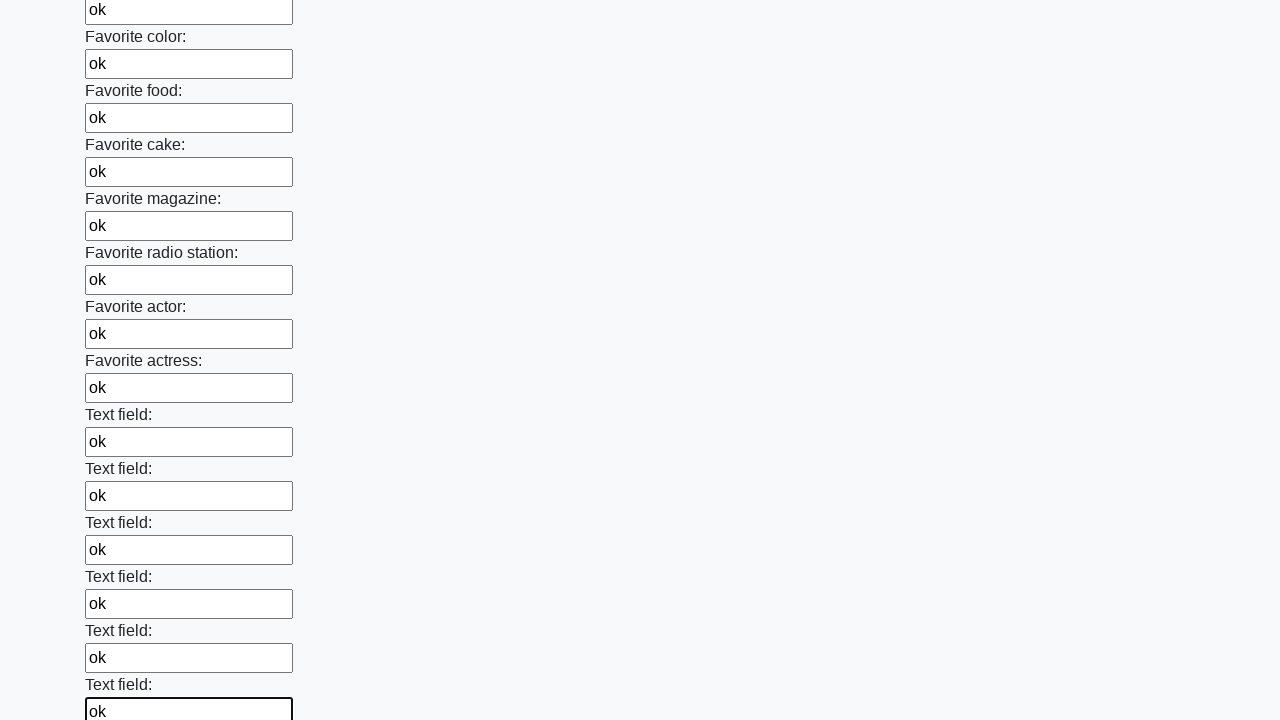

Filled an input field with 'ok' on input >> nth=32
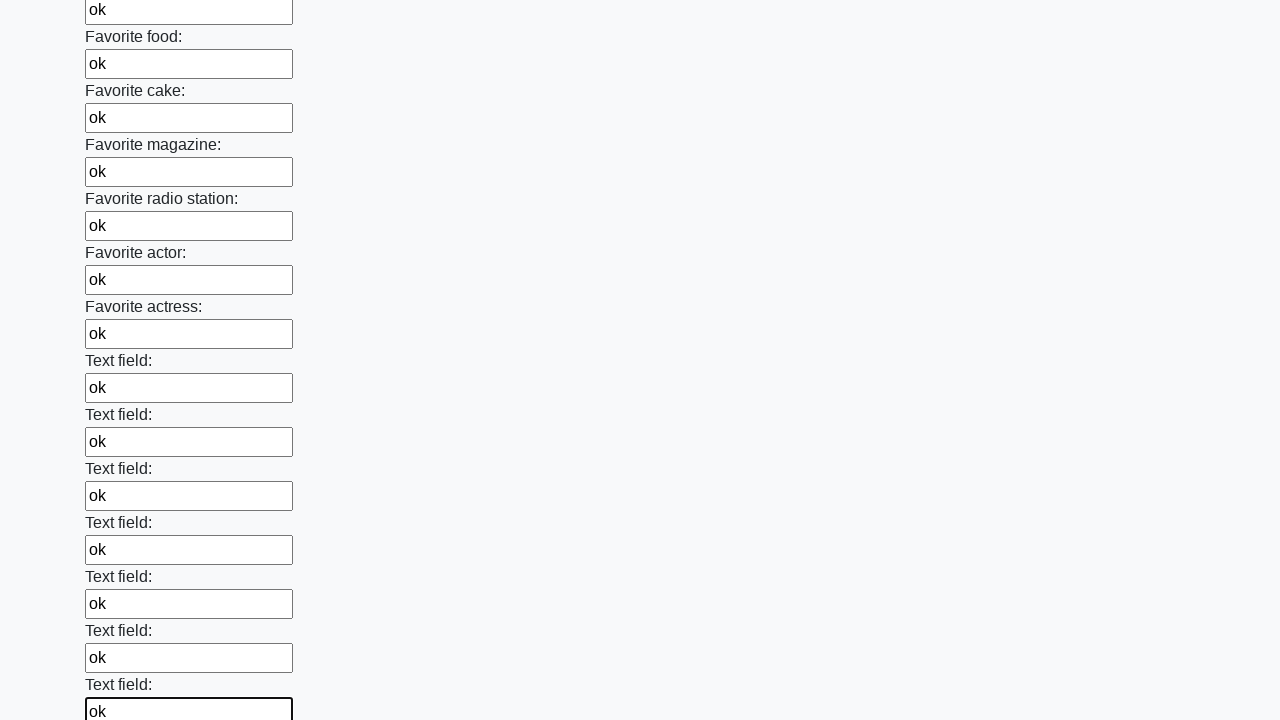

Filled an input field with 'ok' on input >> nth=33
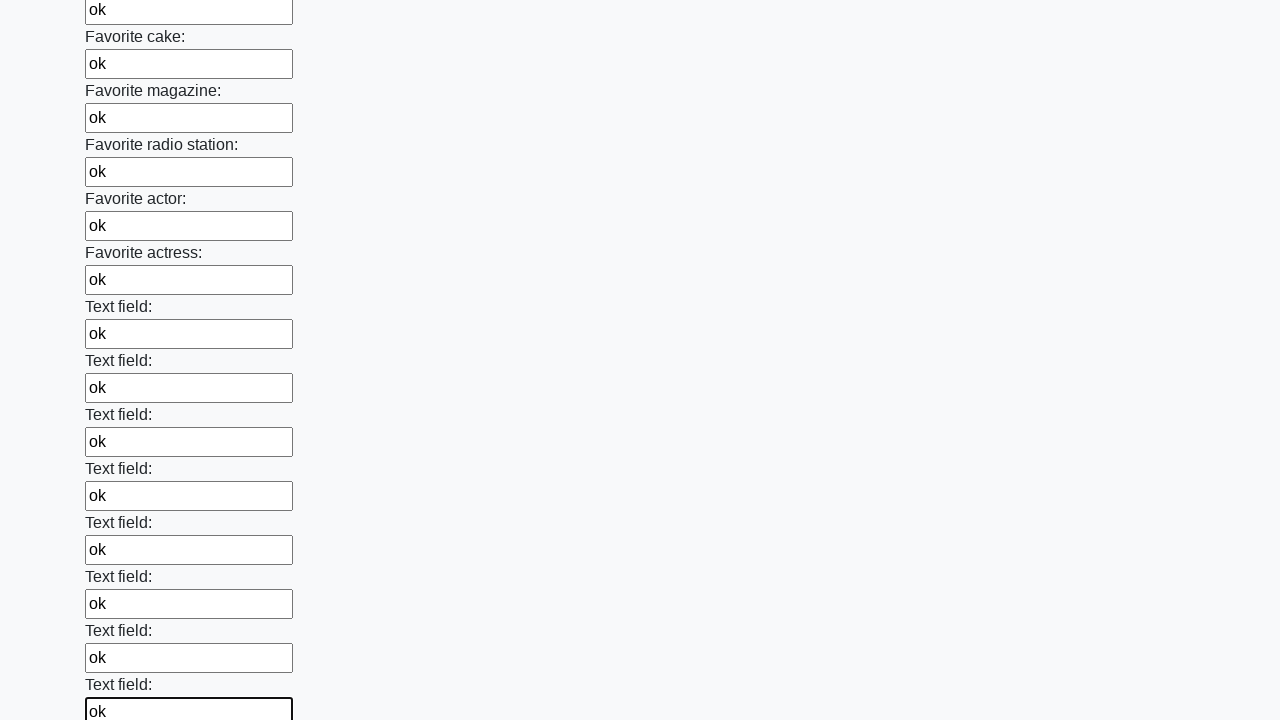

Filled an input field with 'ok' on input >> nth=34
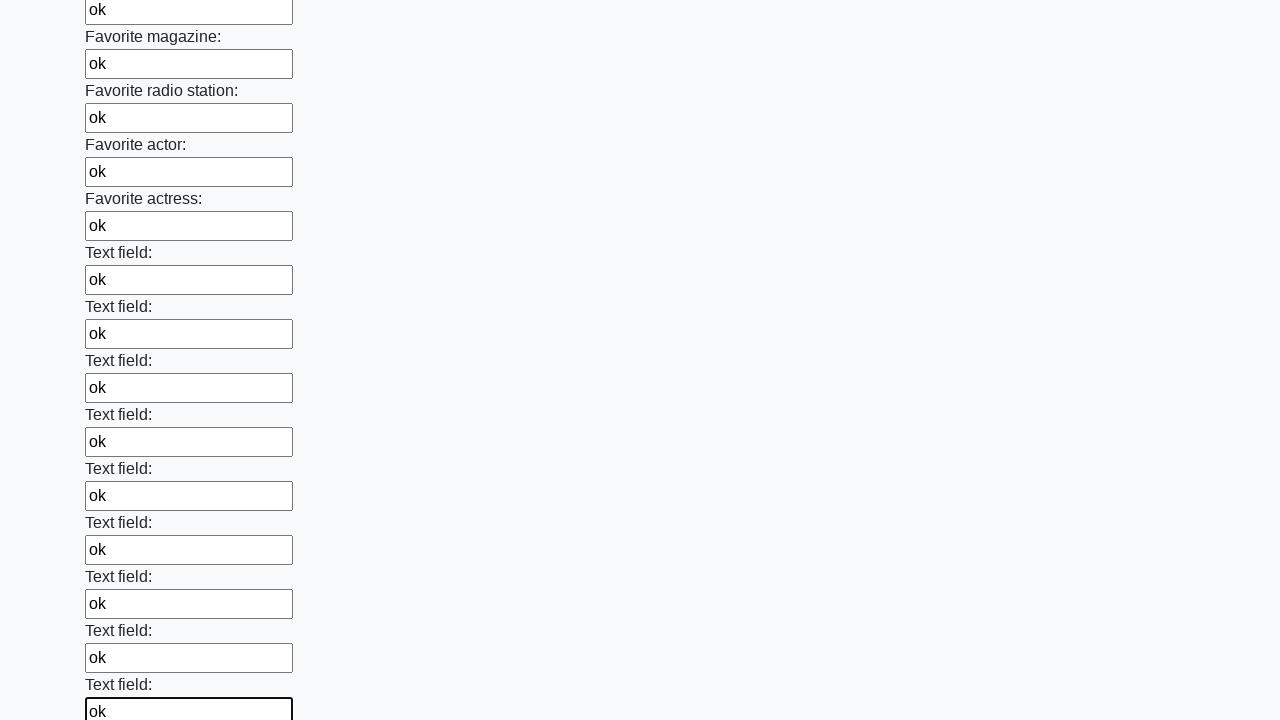

Filled an input field with 'ok' on input >> nth=35
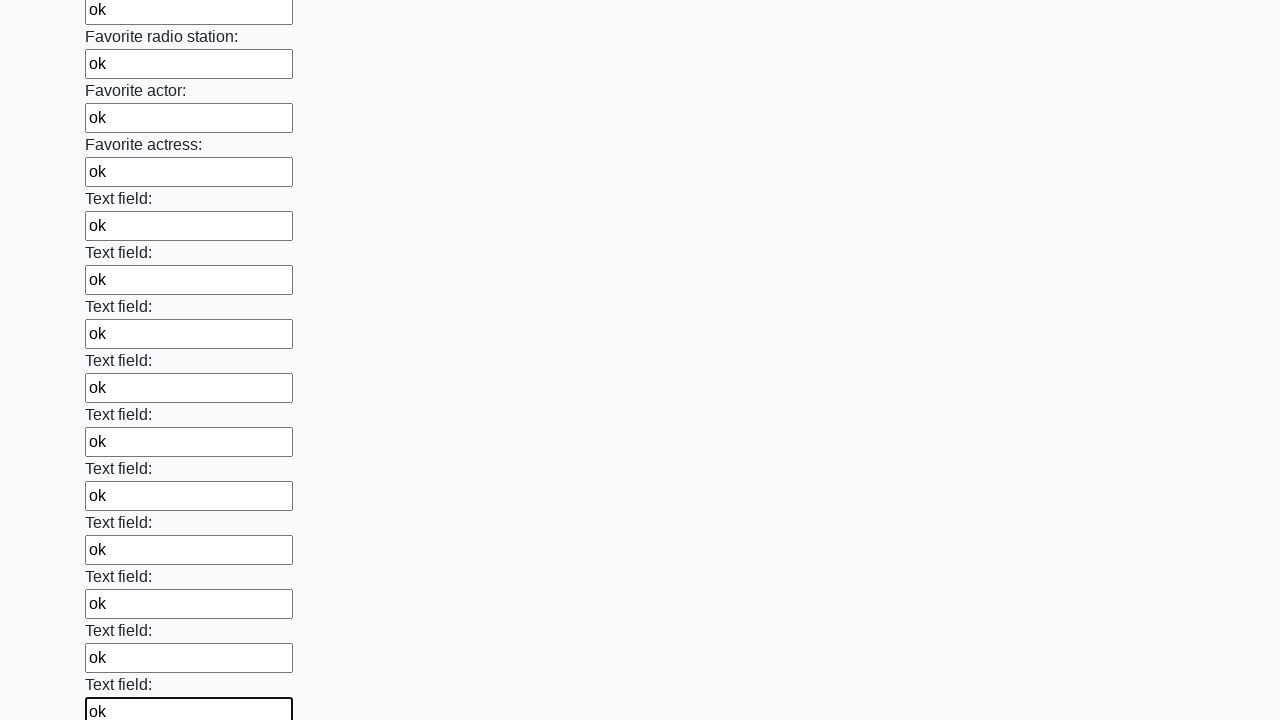

Filled an input field with 'ok' on input >> nth=36
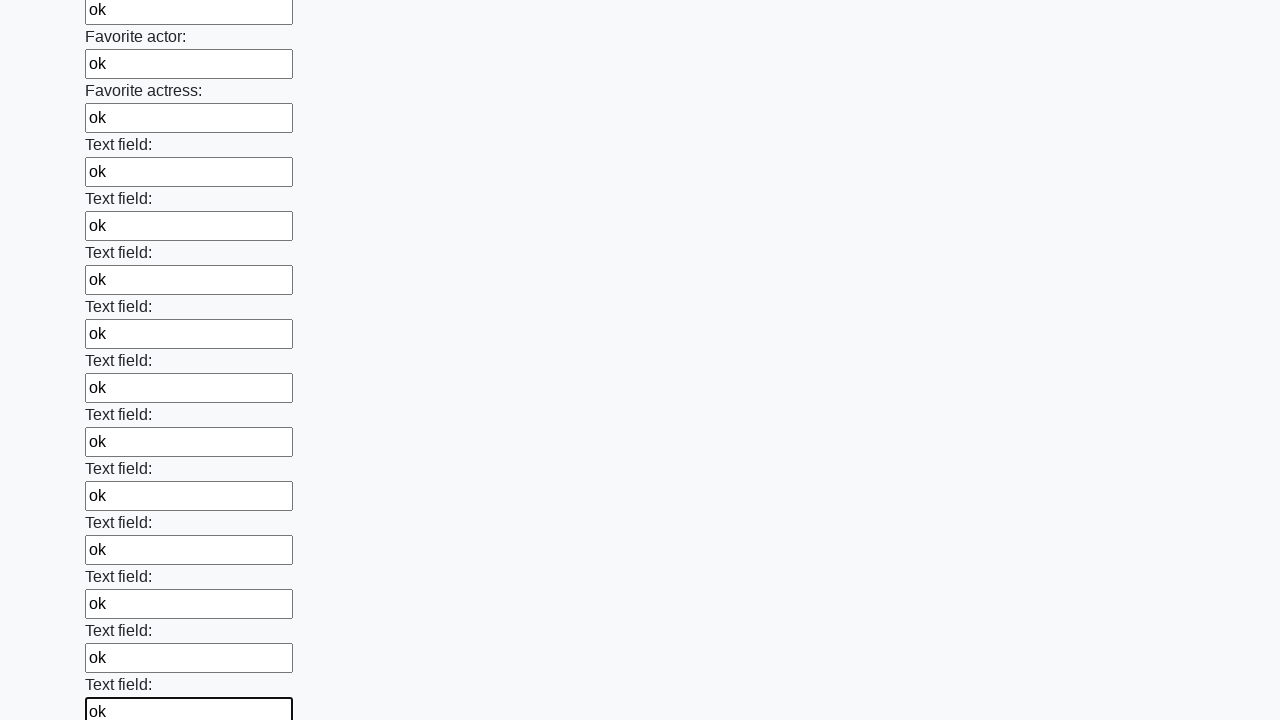

Filled an input field with 'ok' on input >> nth=37
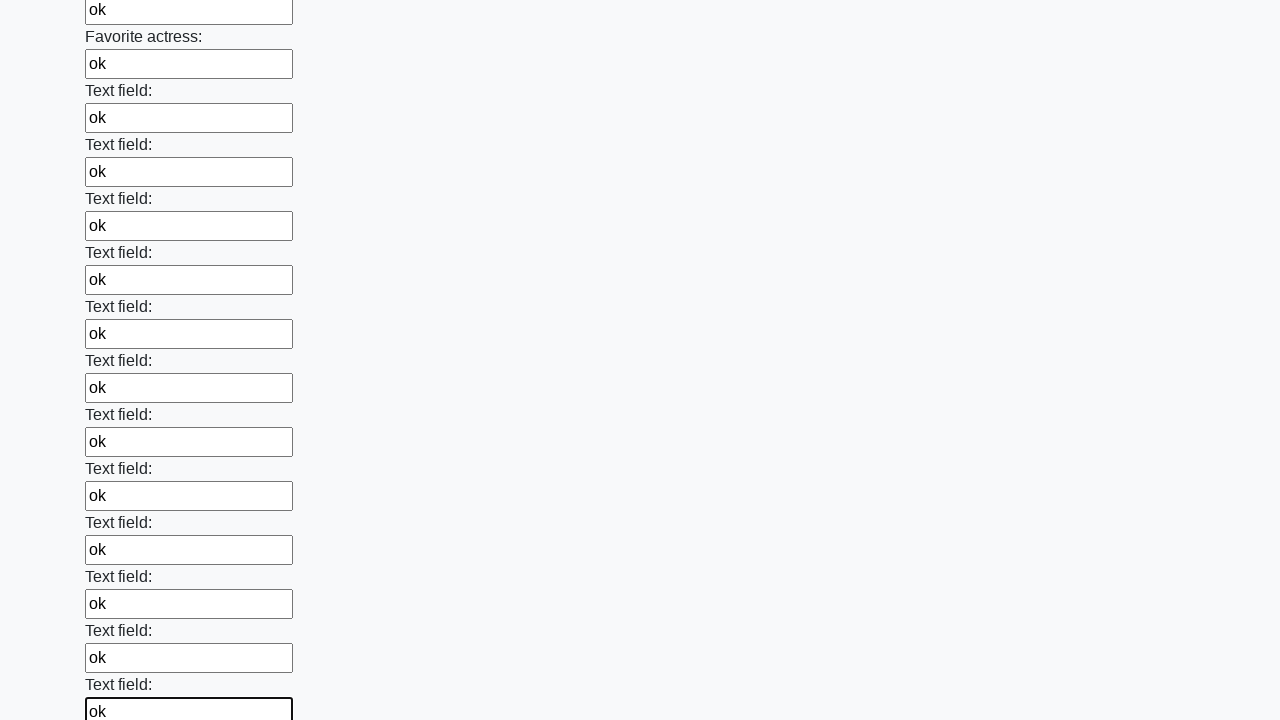

Filled an input field with 'ok' on input >> nth=38
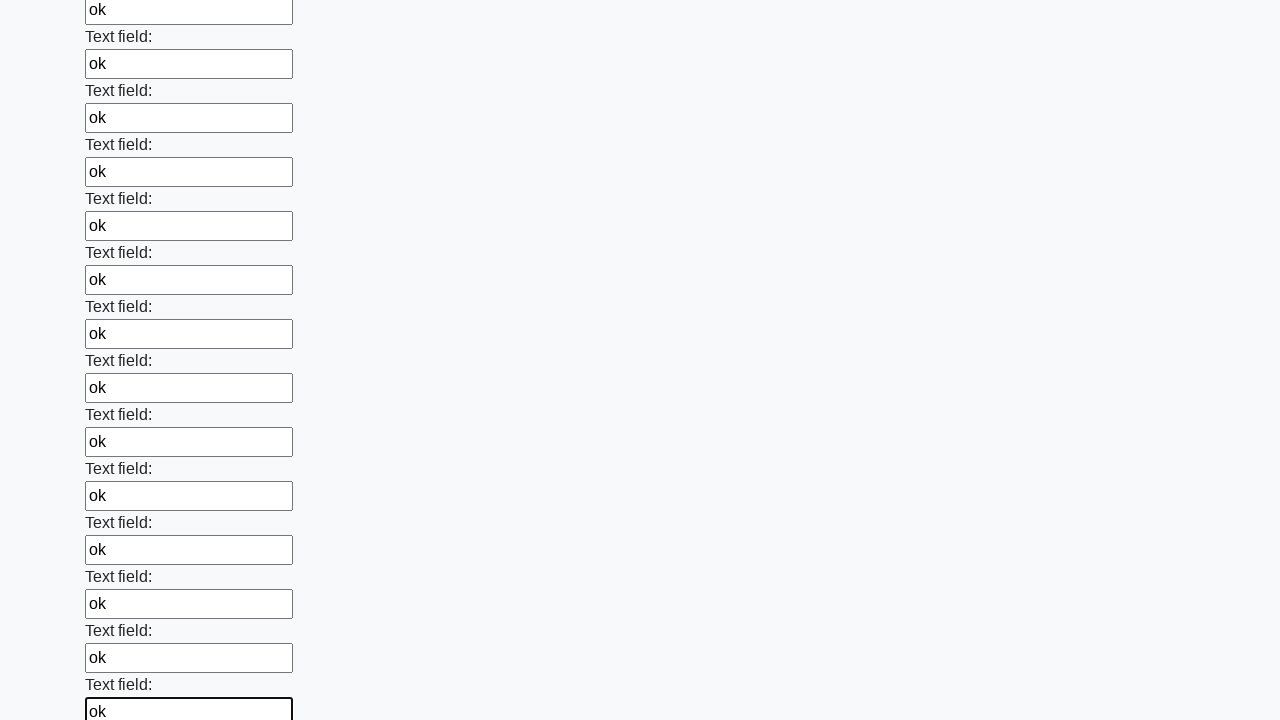

Filled an input field with 'ok' on input >> nth=39
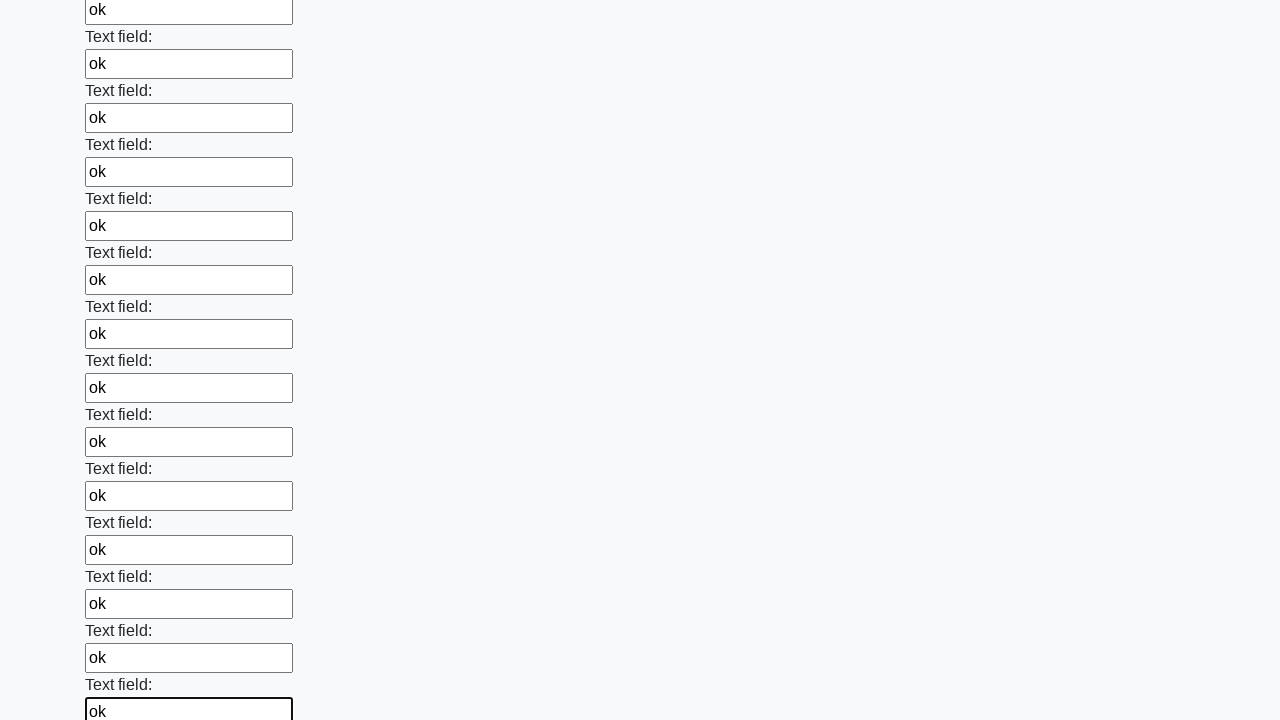

Filled an input field with 'ok' on input >> nth=40
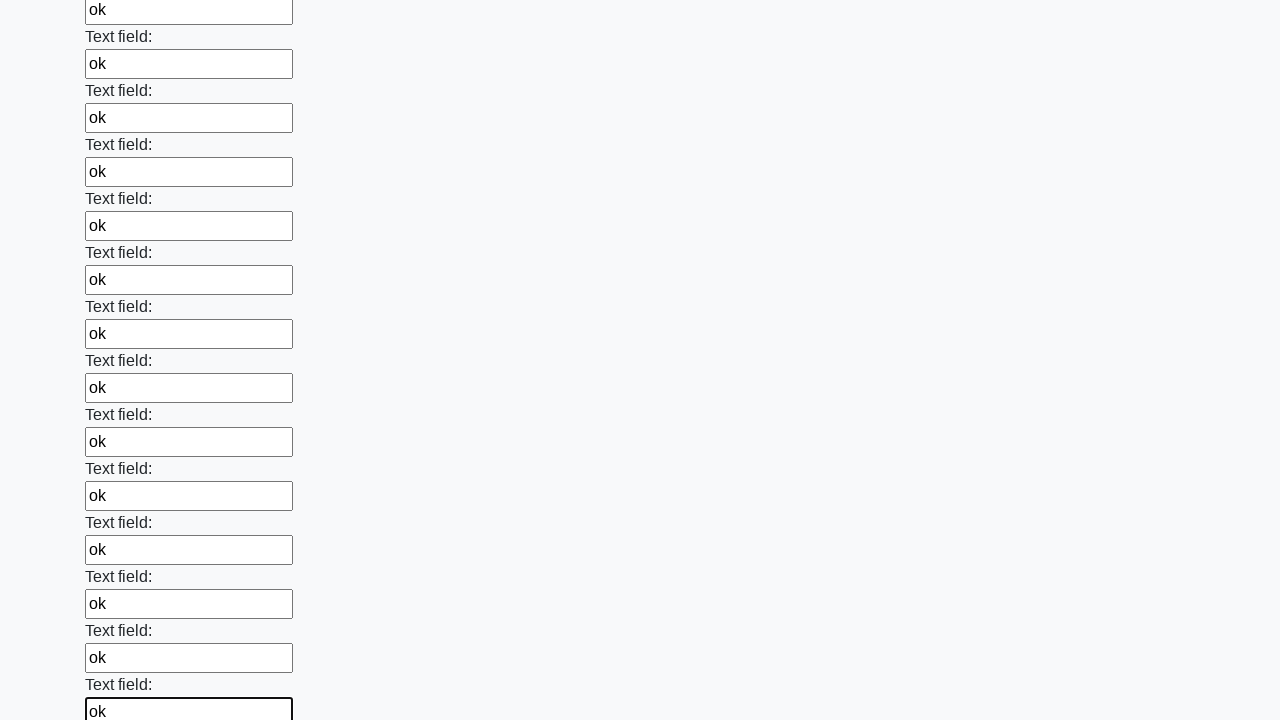

Filled an input field with 'ok' on input >> nth=41
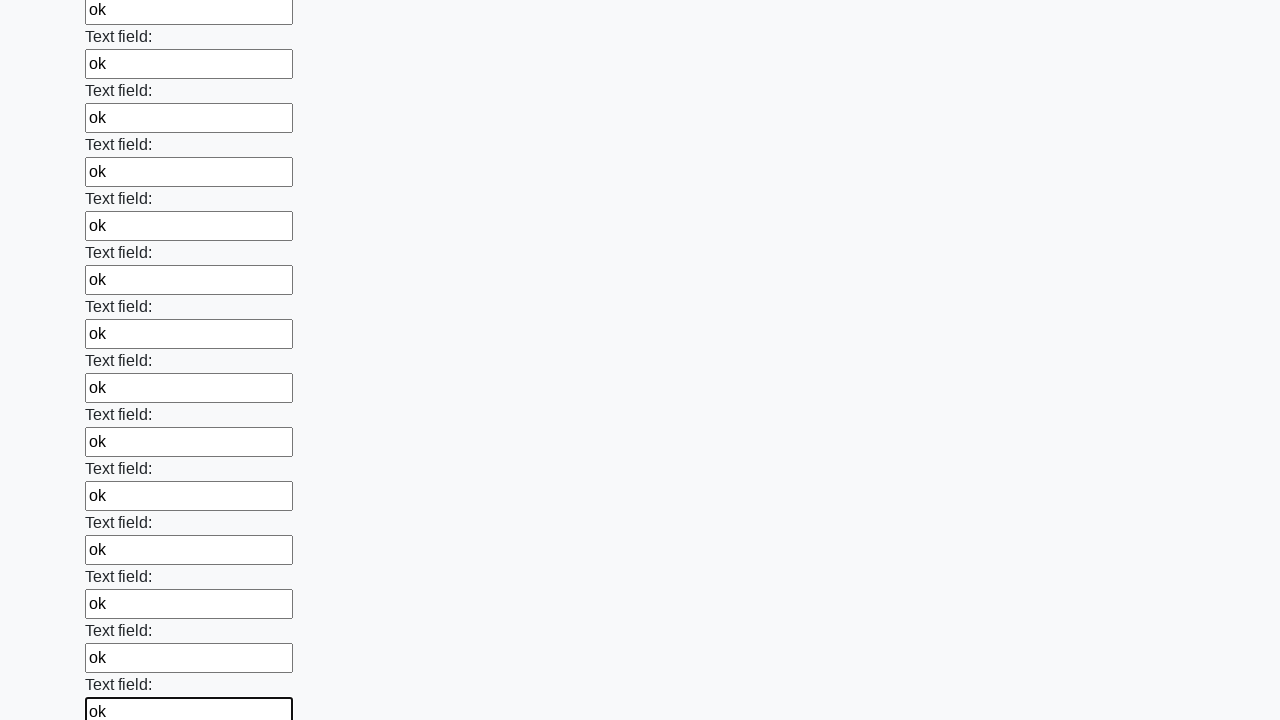

Filled an input field with 'ok' on input >> nth=42
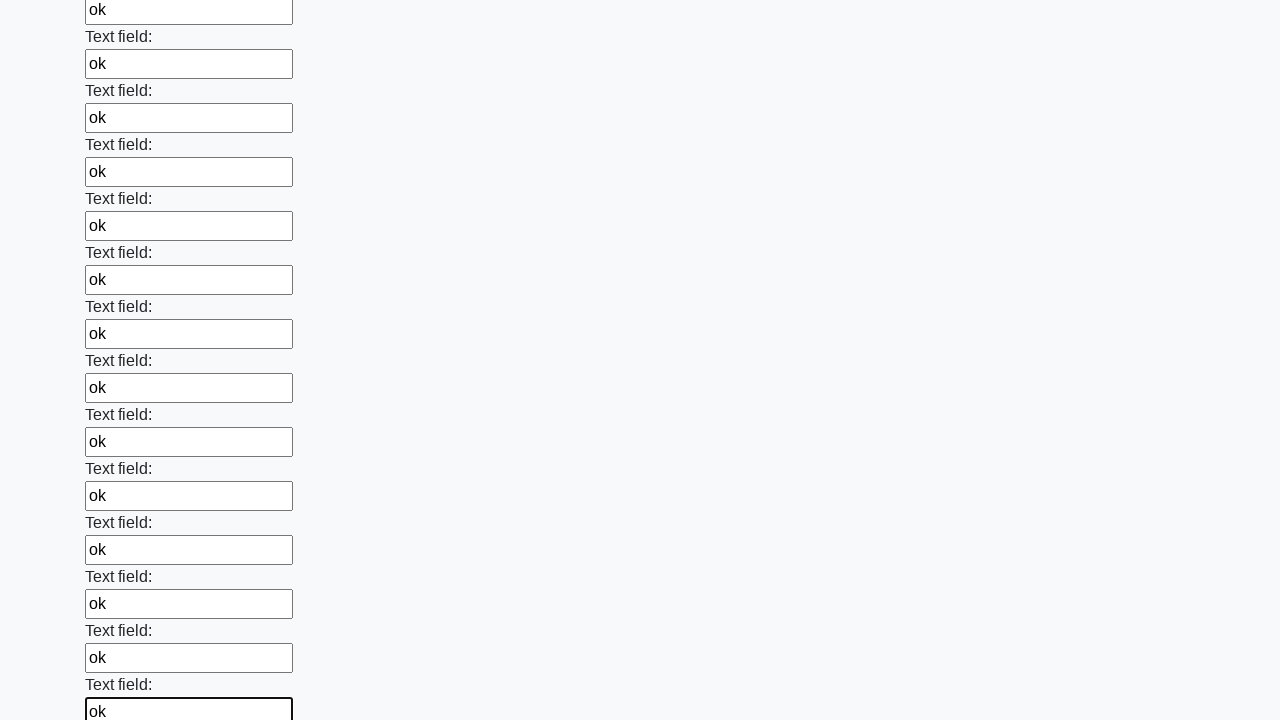

Filled an input field with 'ok' on input >> nth=43
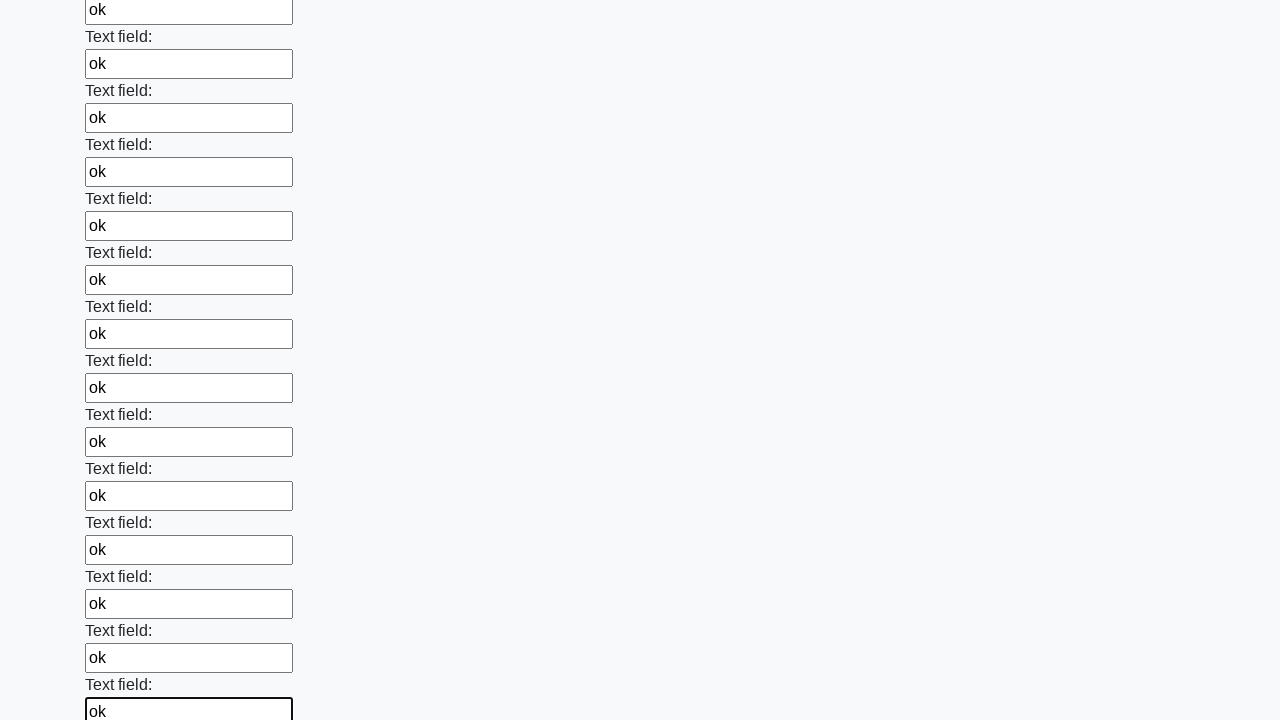

Filled an input field with 'ok' on input >> nth=44
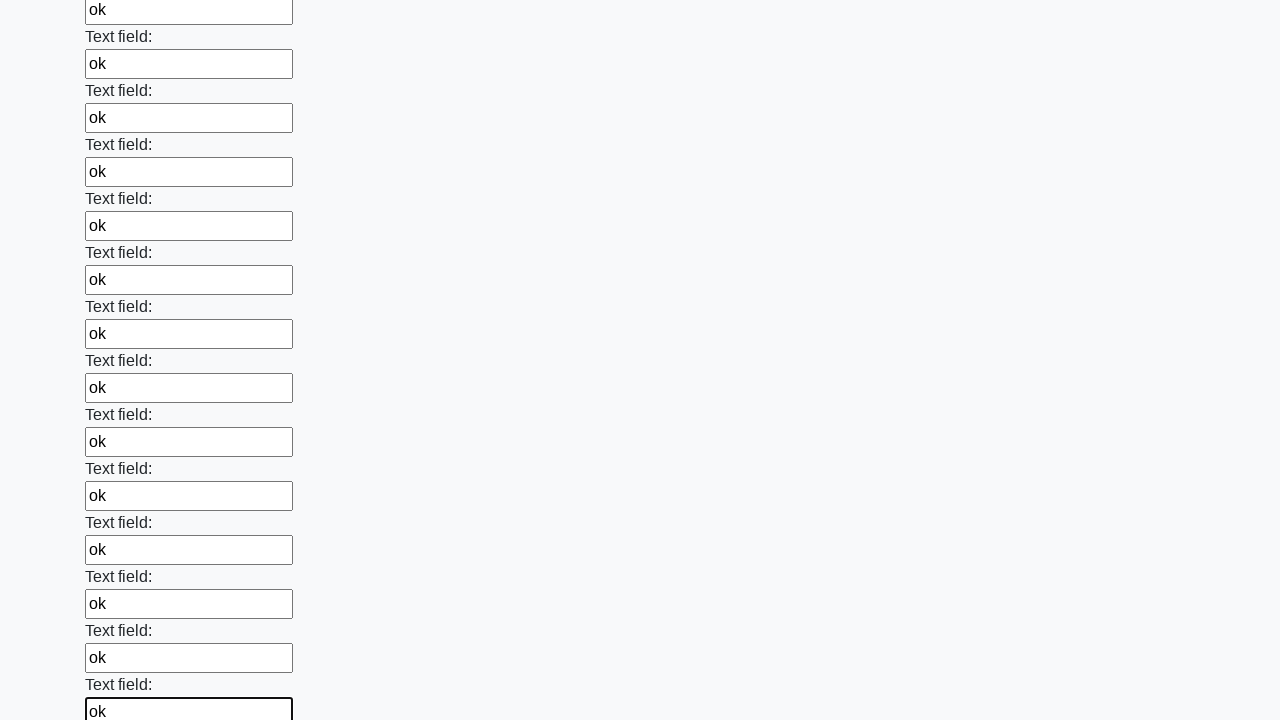

Filled an input field with 'ok' on input >> nth=45
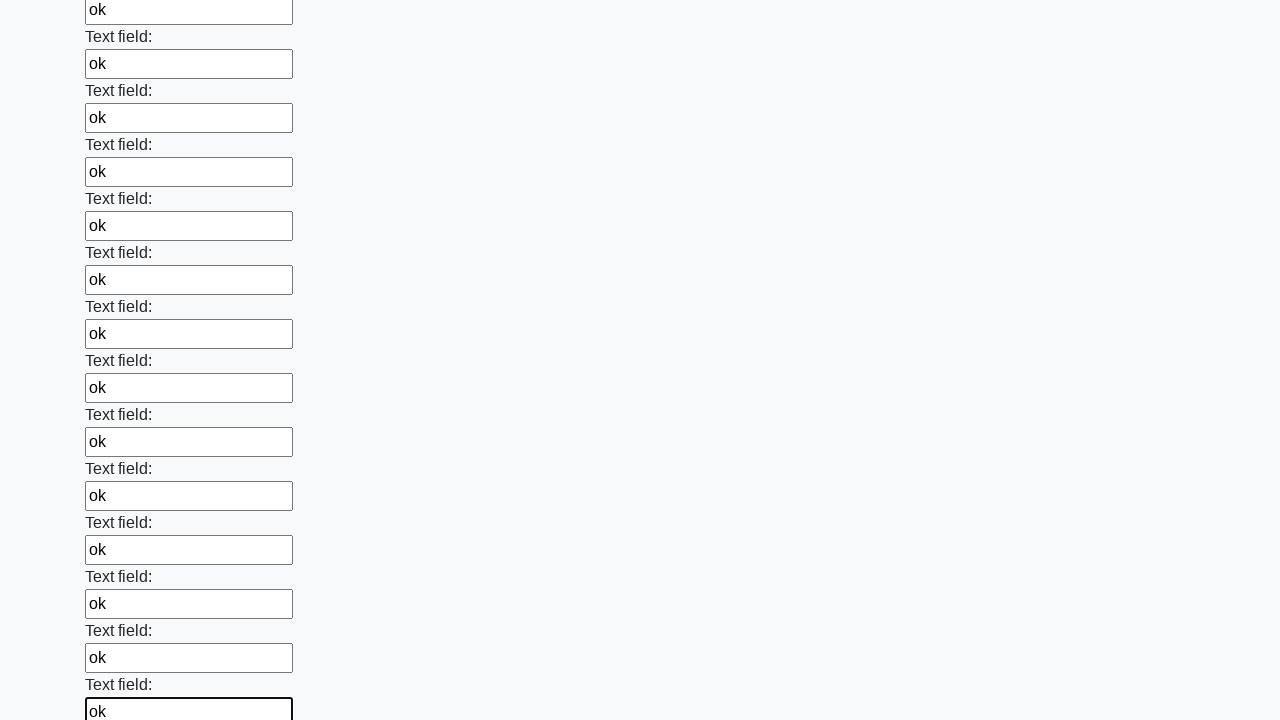

Filled an input field with 'ok' on input >> nth=46
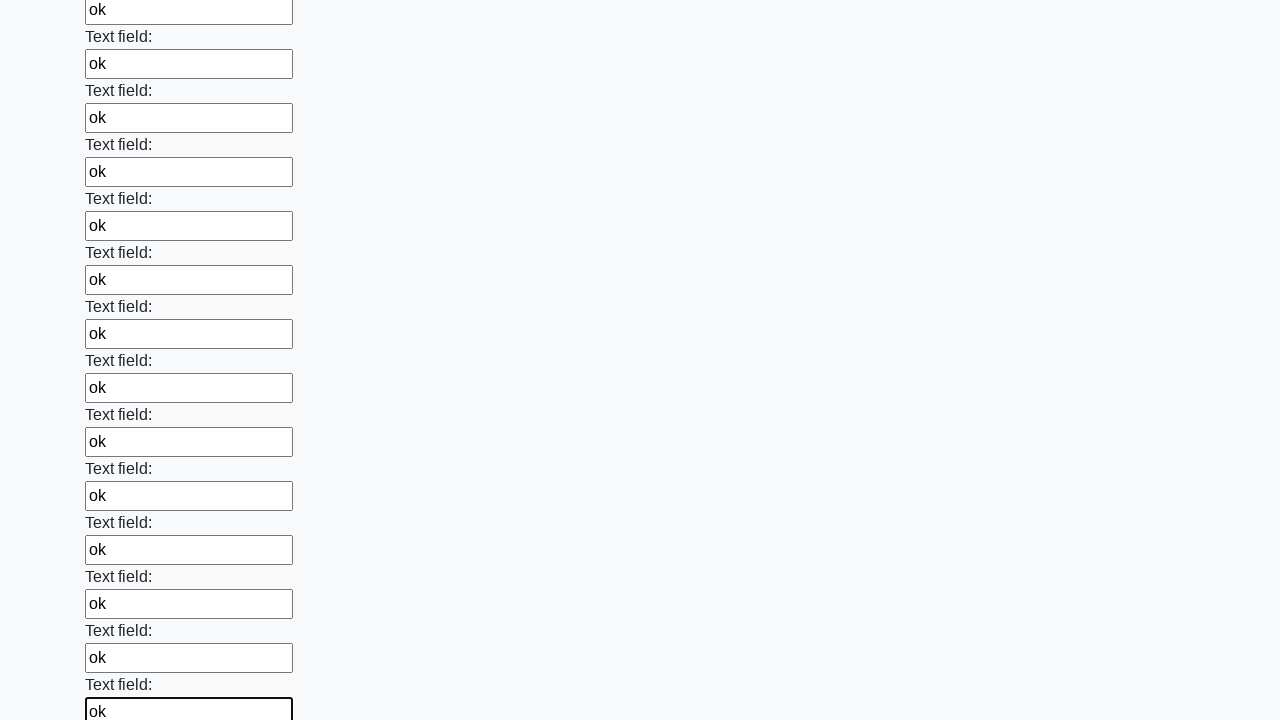

Filled an input field with 'ok' on input >> nth=47
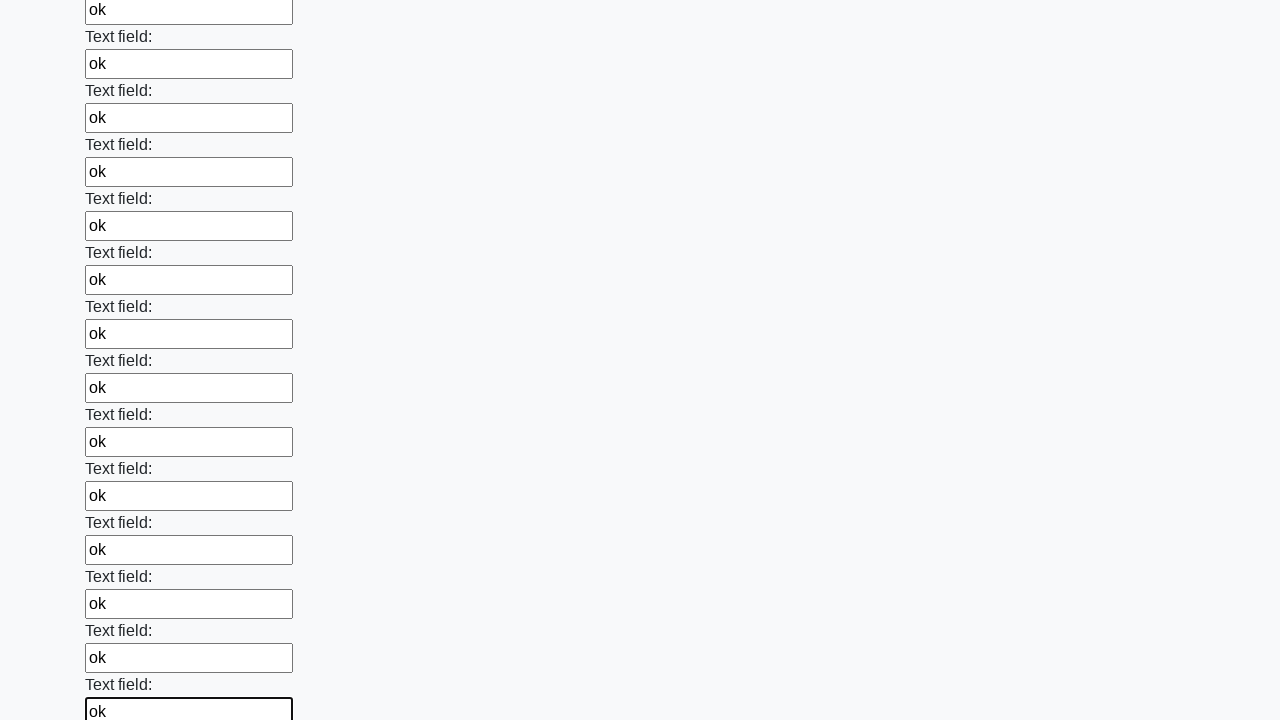

Filled an input field with 'ok' on input >> nth=48
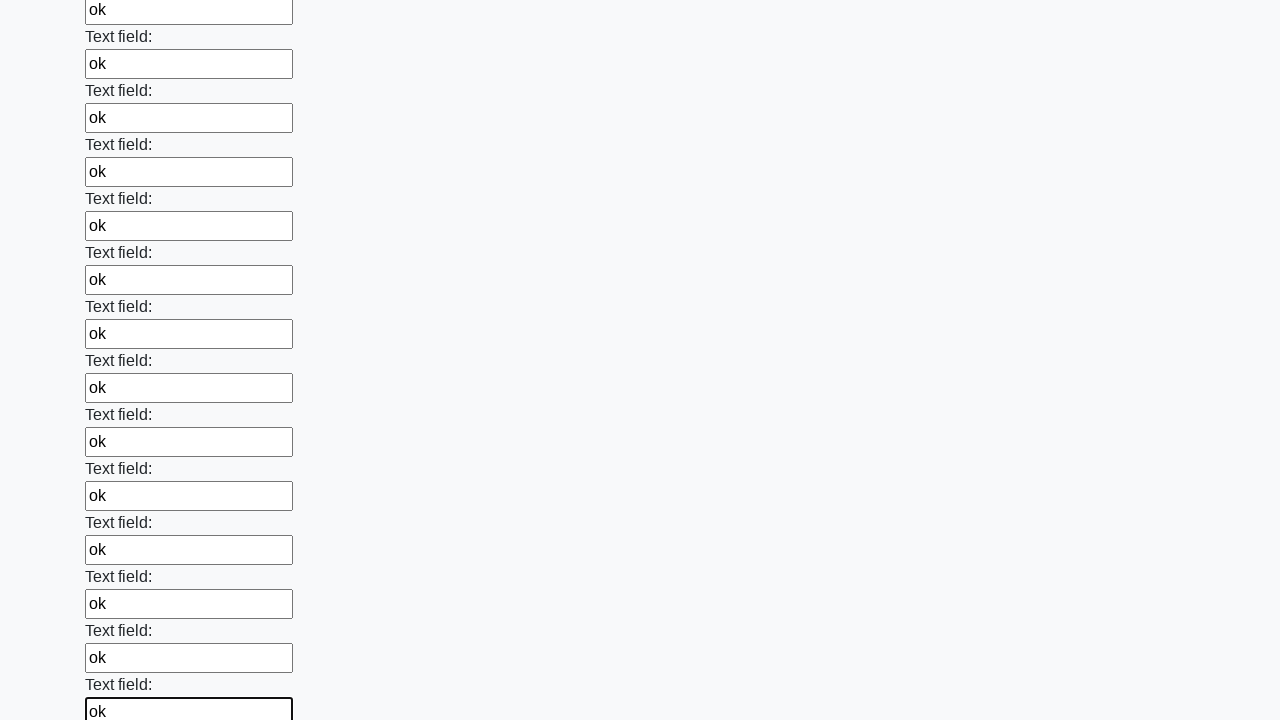

Filled an input field with 'ok' on input >> nth=49
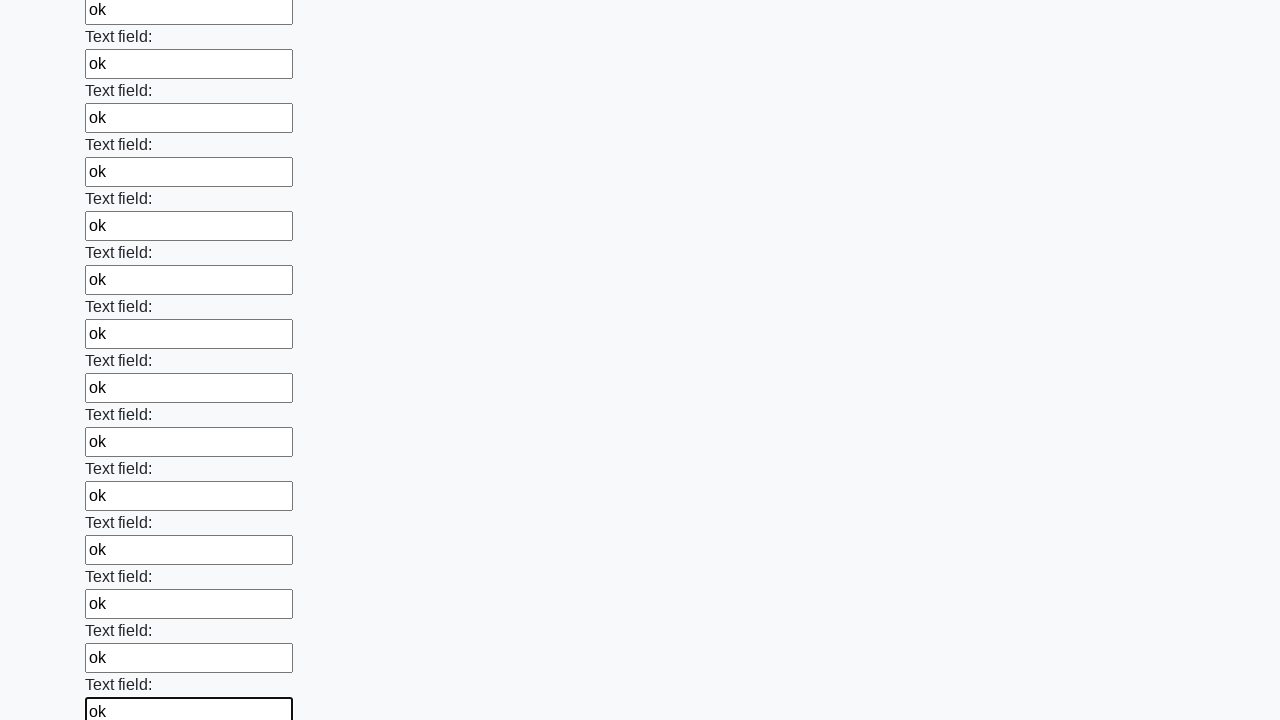

Filled an input field with 'ok' on input >> nth=50
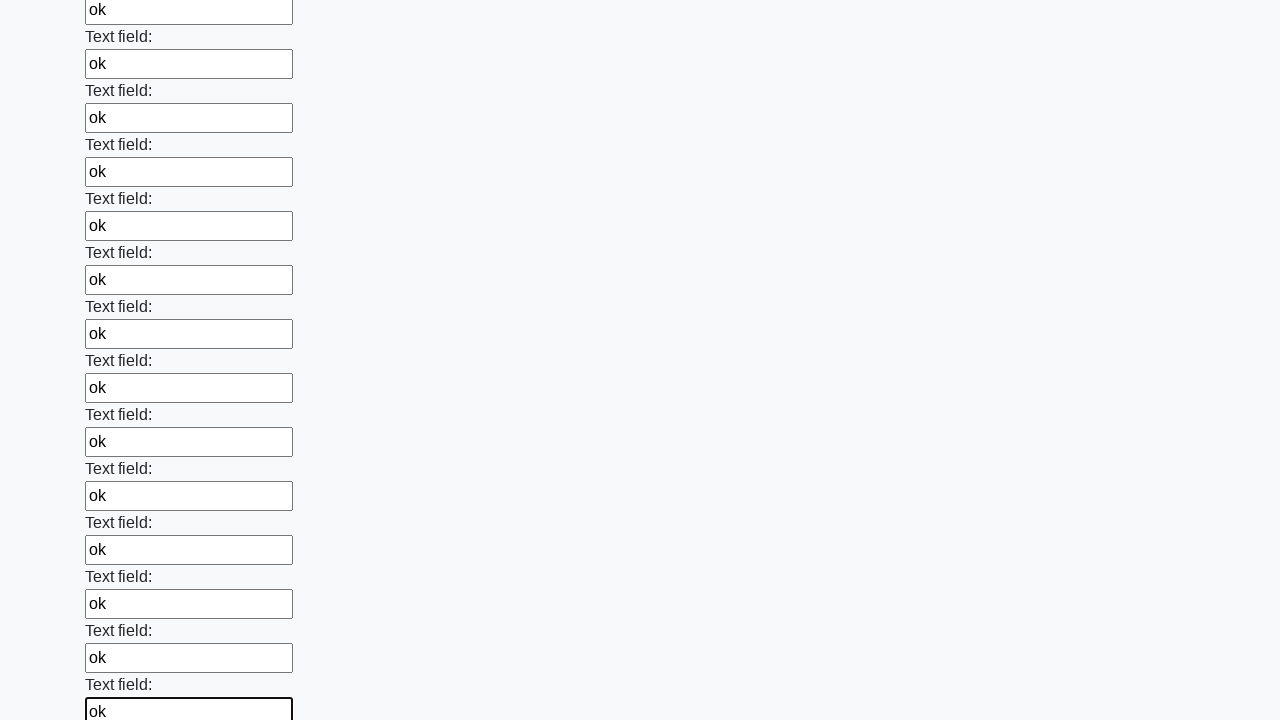

Filled an input field with 'ok' on input >> nth=51
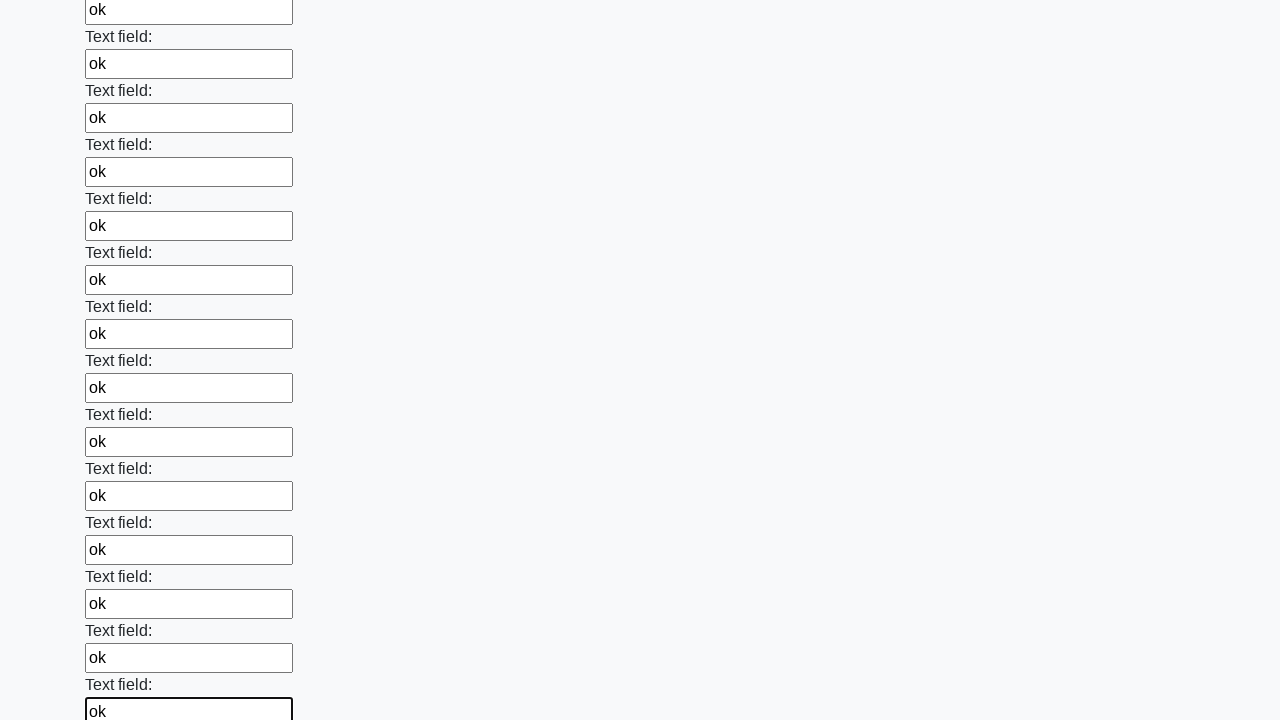

Filled an input field with 'ok' on input >> nth=52
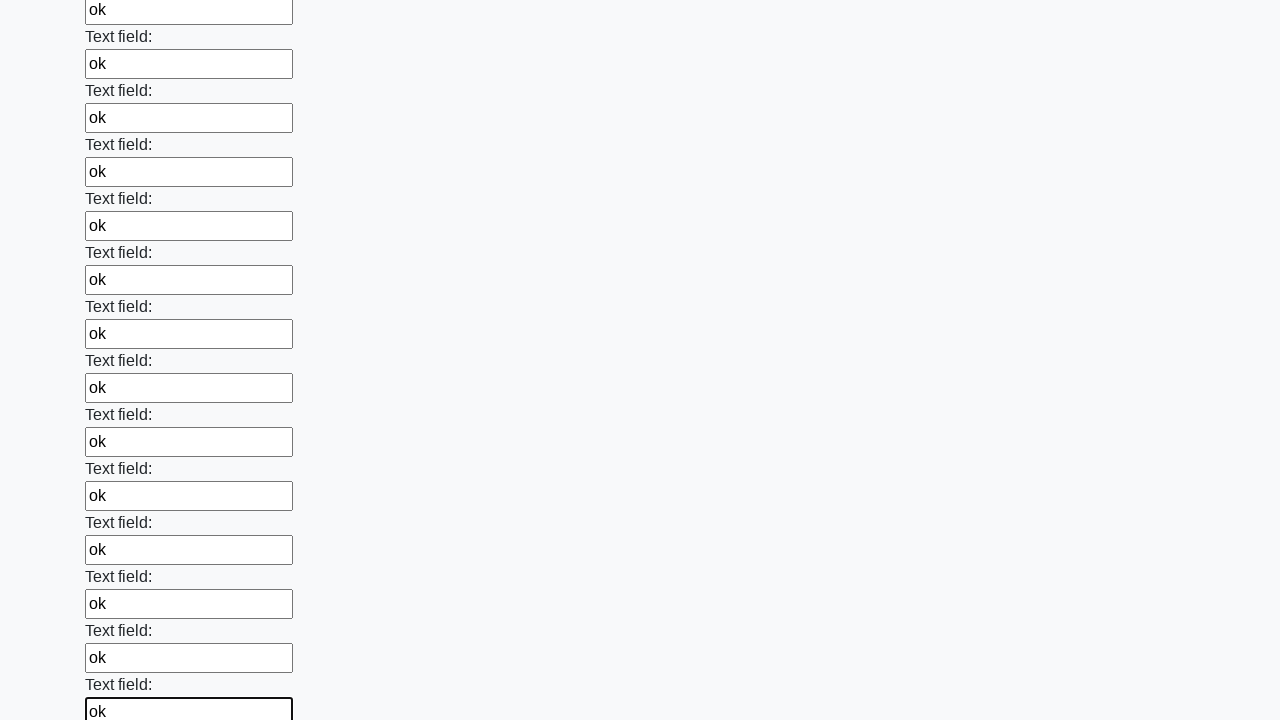

Filled an input field with 'ok' on input >> nth=53
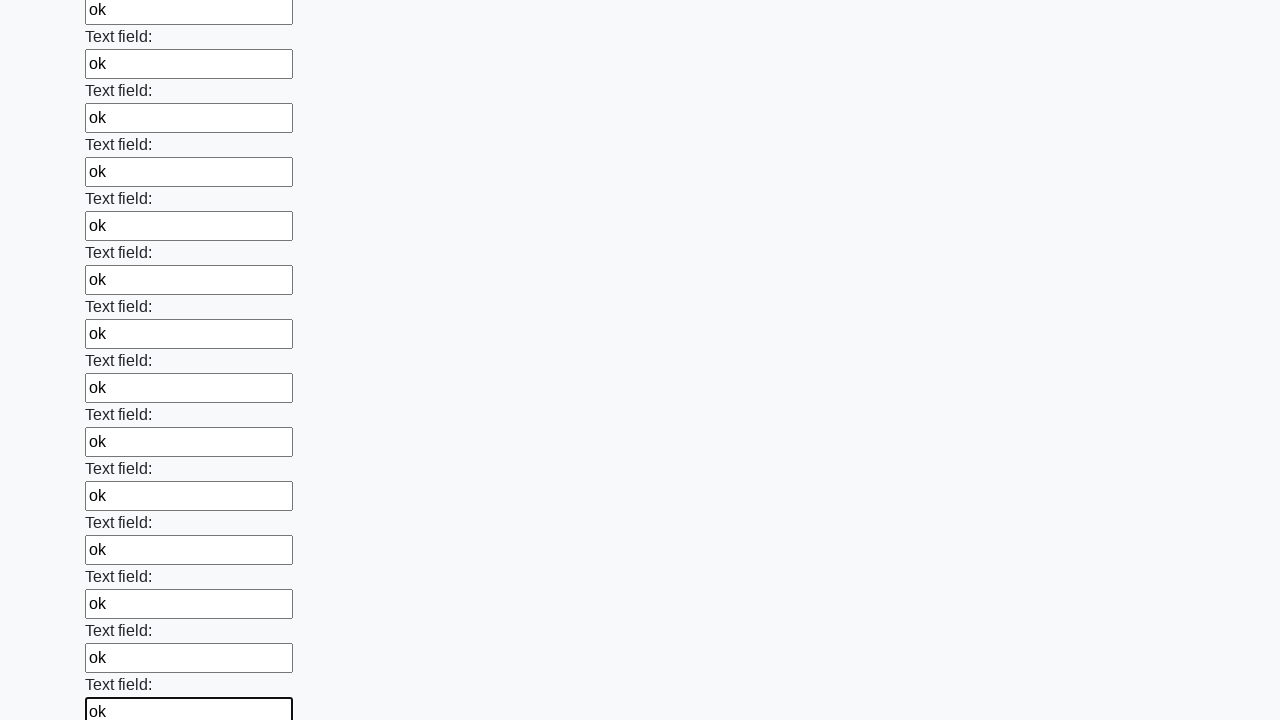

Filled an input field with 'ok' on input >> nth=54
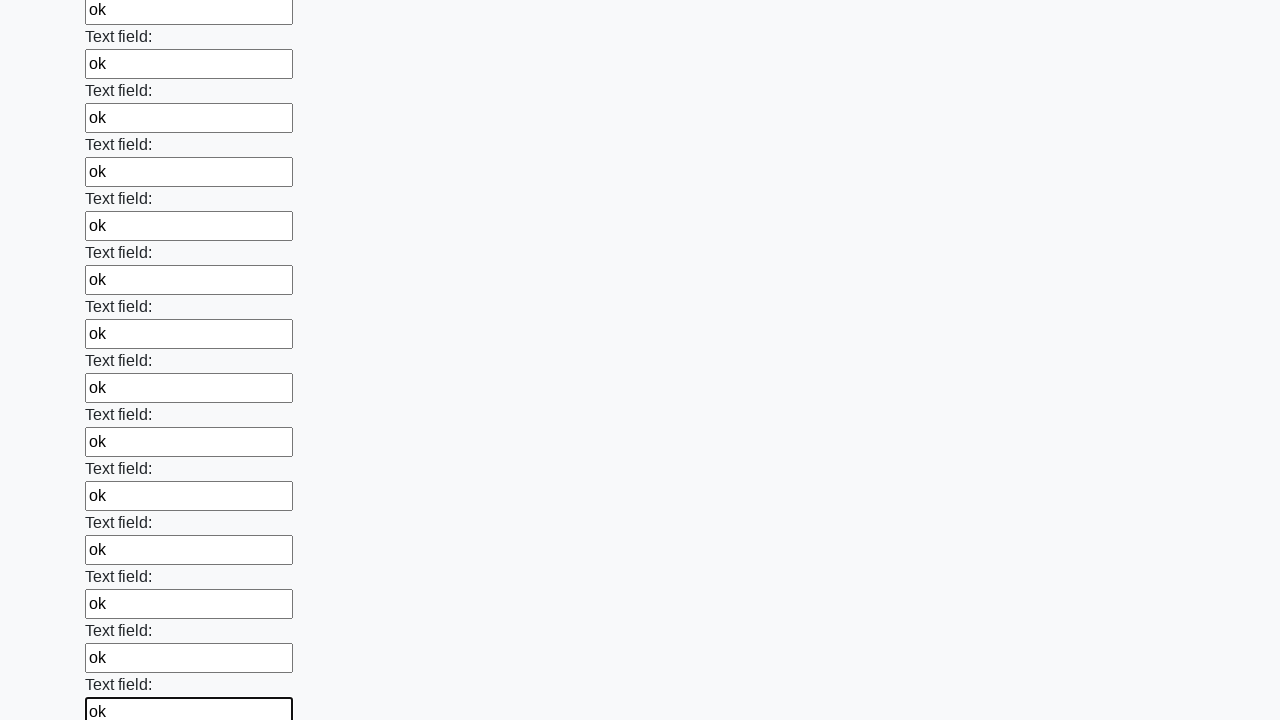

Filled an input field with 'ok' on input >> nth=55
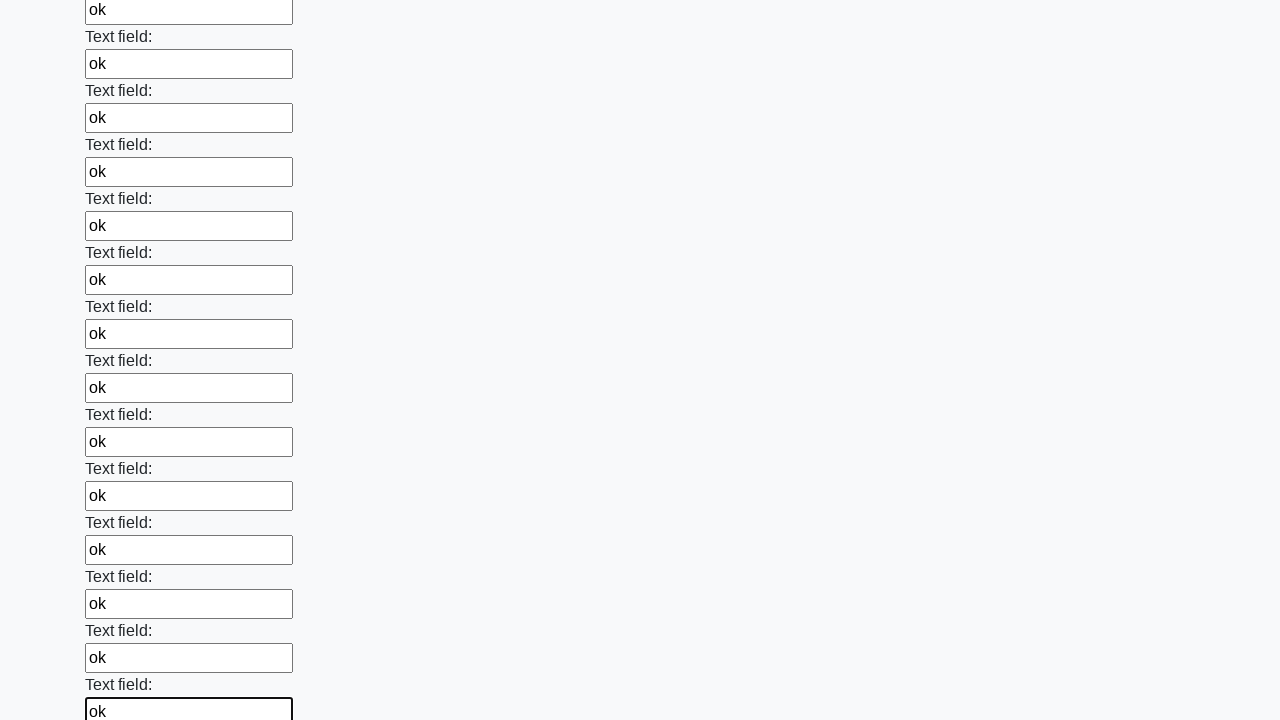

Filled an input field with 'ok' on input >> nth=56
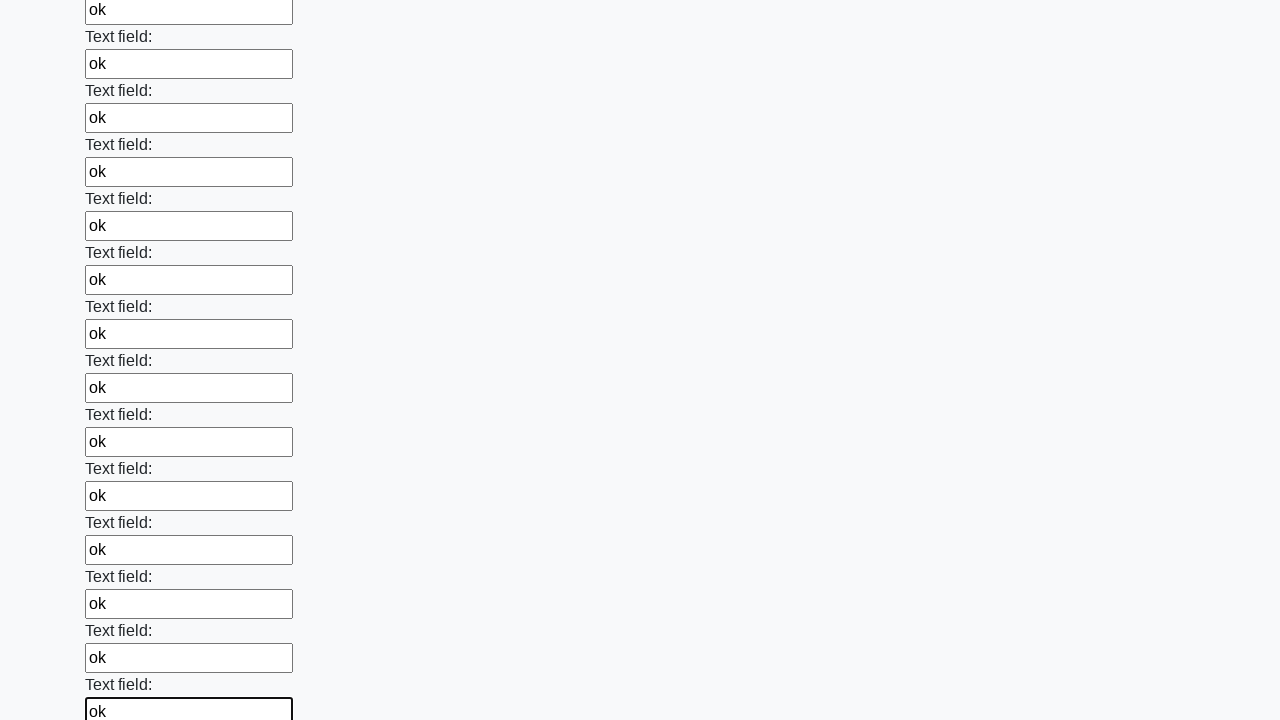

Filled an input field with 'ok' on input >> nth=57
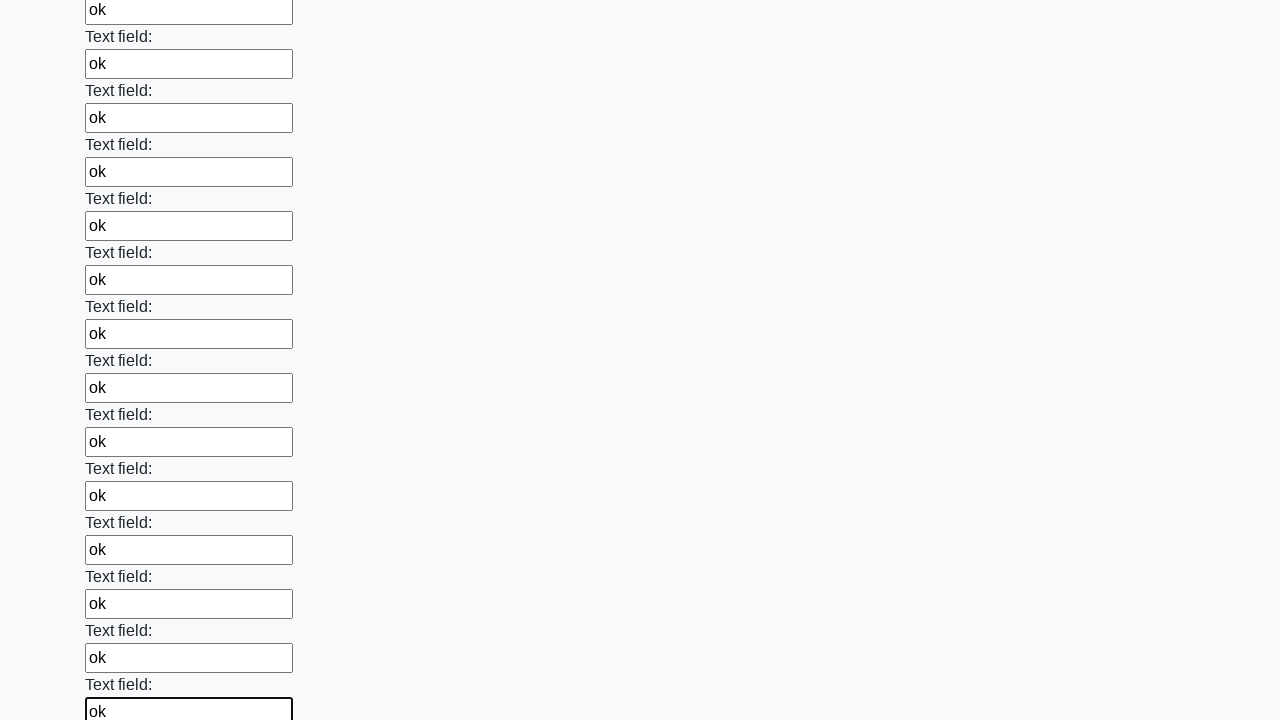

Filled an input field with 'ok' on input >> nth=58
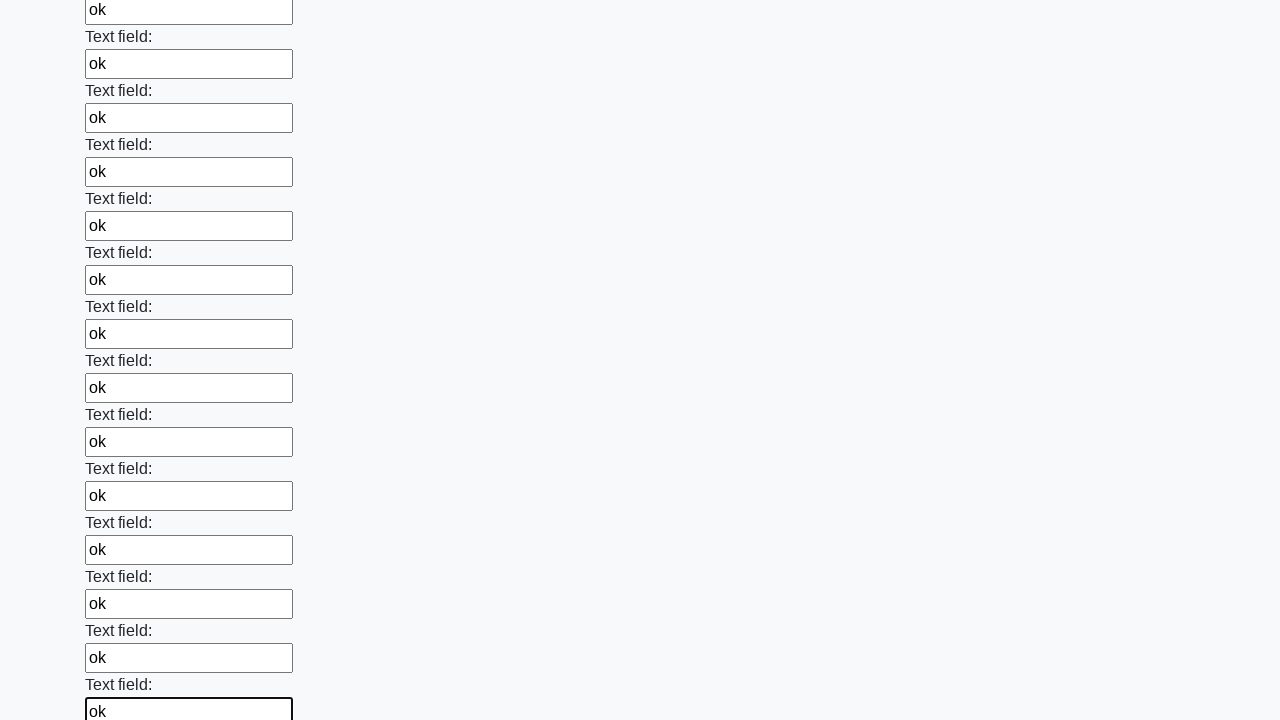

Filled an input field with 'ok' on input >> nth=59
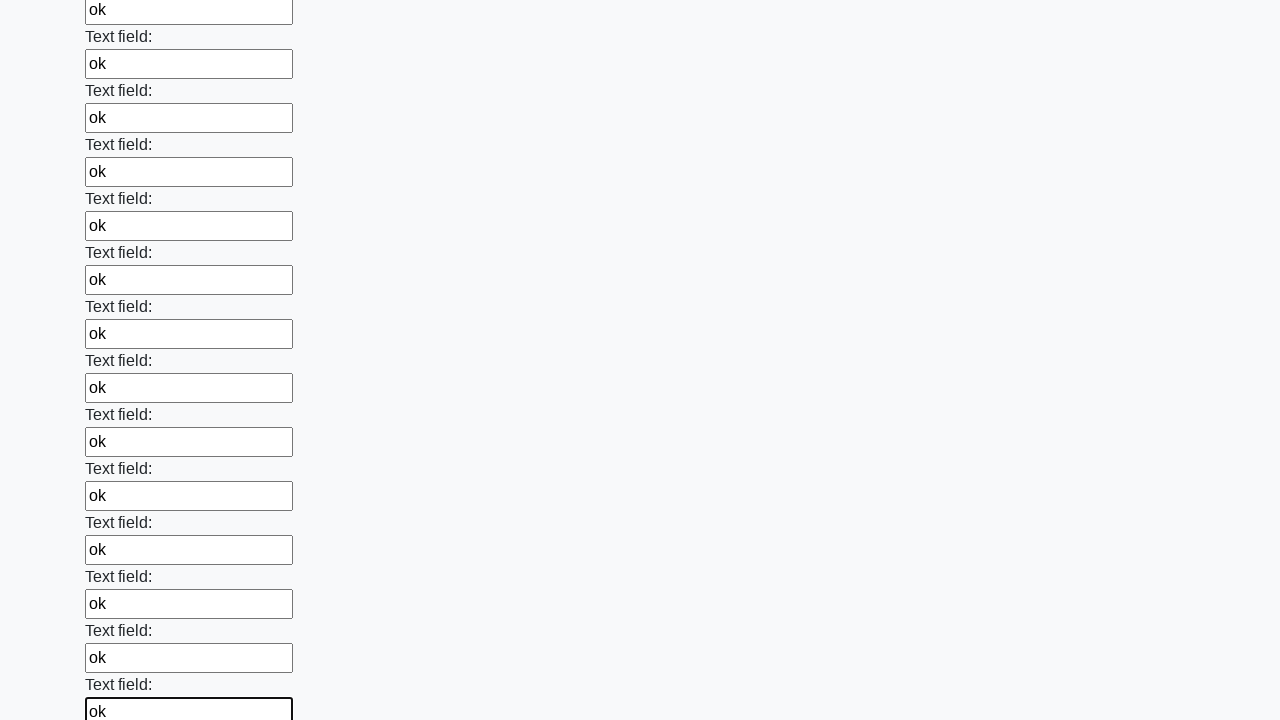

Filled an input field with 'ok' on input >> nth=60
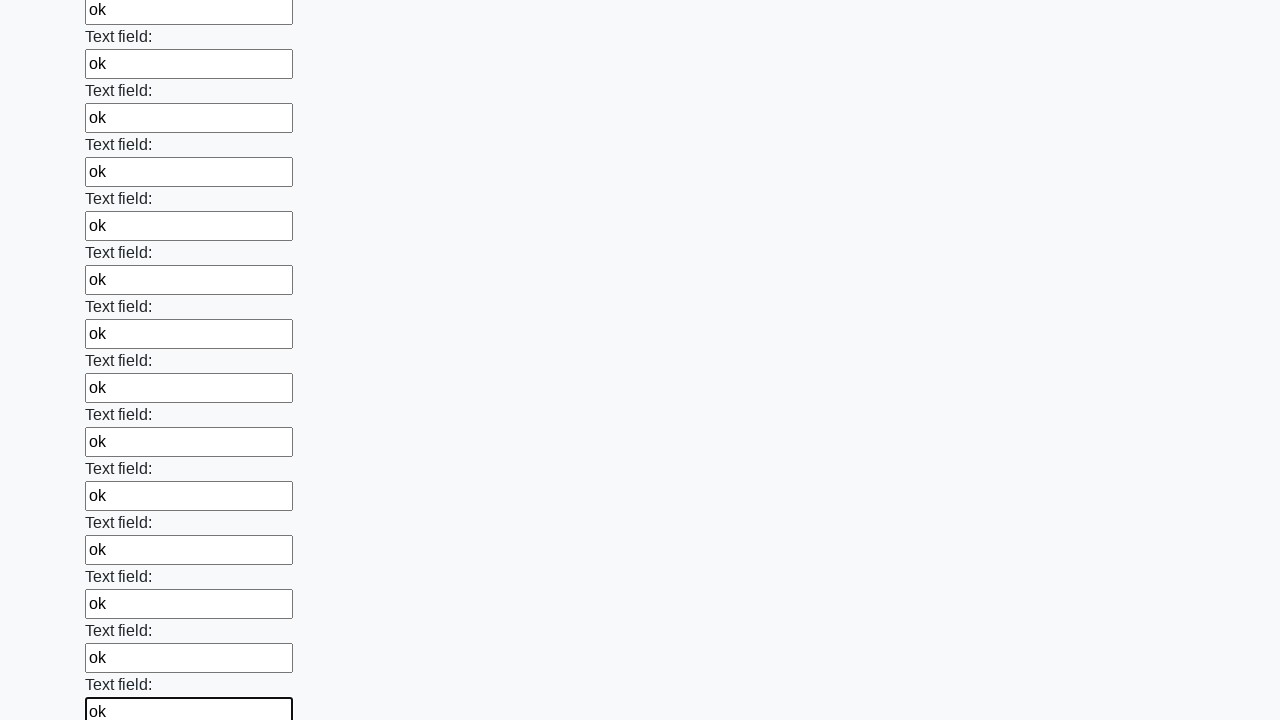

Filled an input field with 'ok' on input >> nth=61
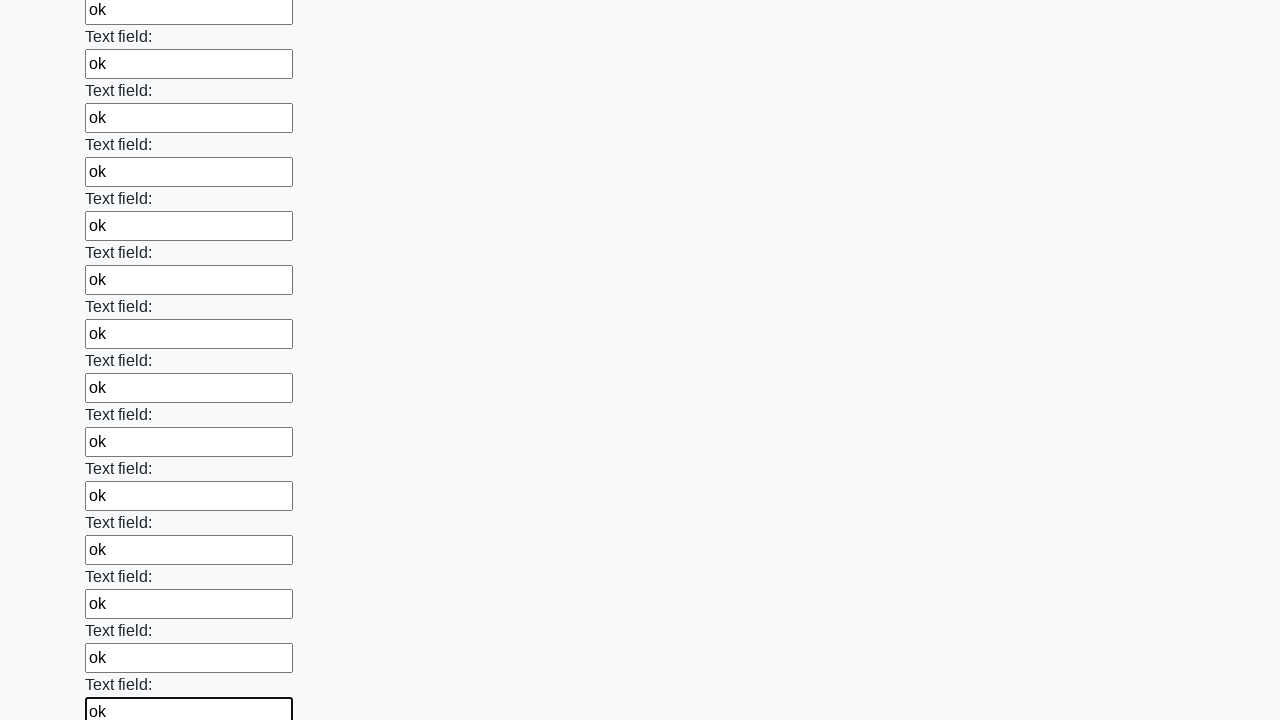

Filled an input field with 'ok' on input >> nth=62
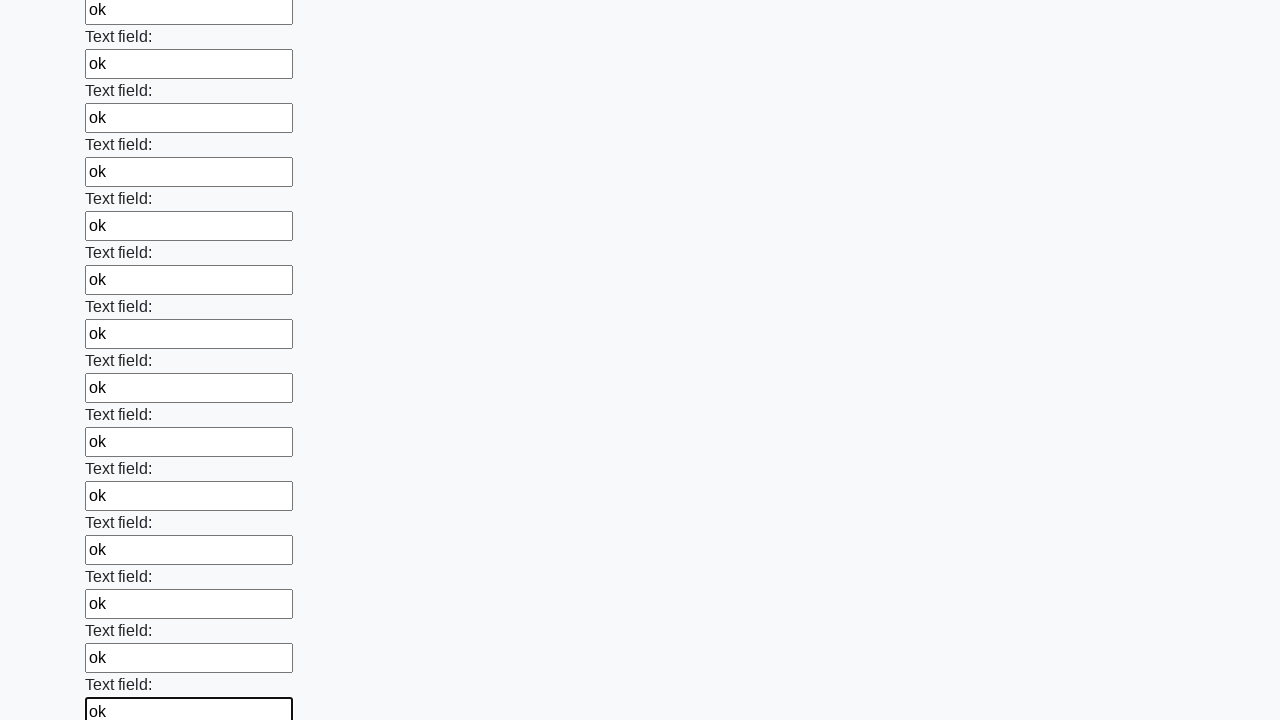

Filled an input field with 'ok' on input >> nth=63
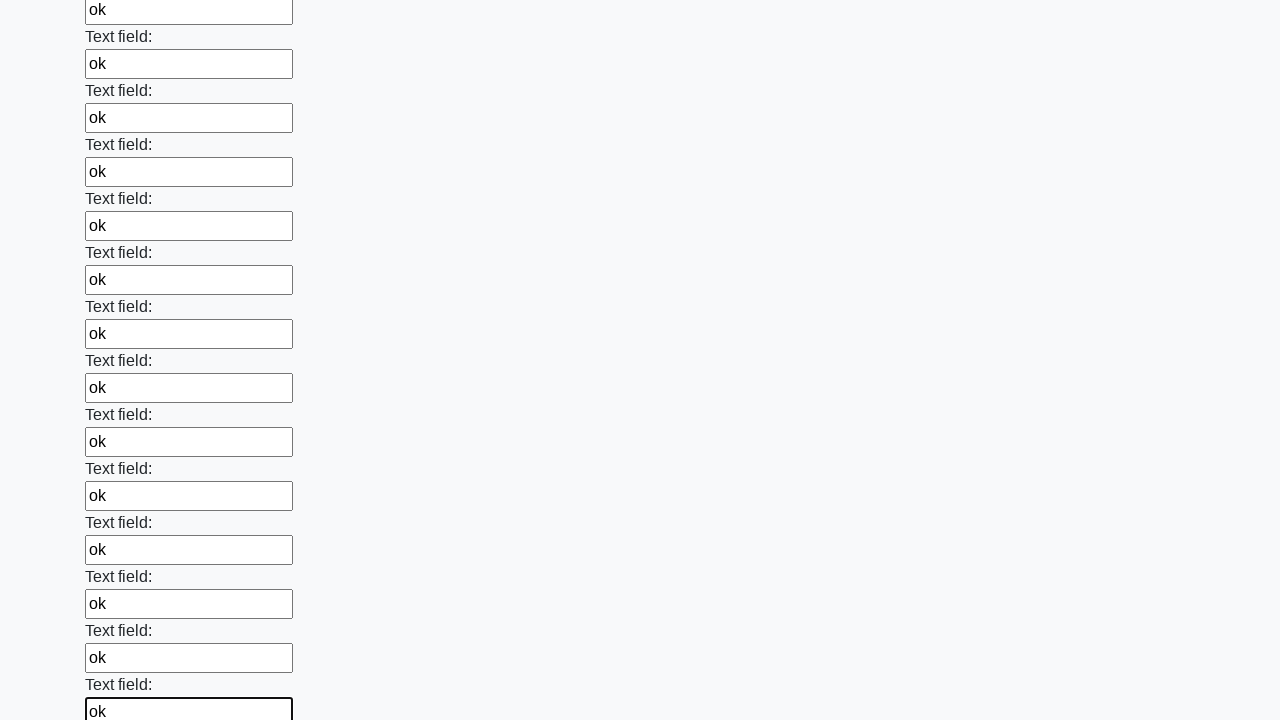

Filled an input field with 'ok' on input >> nth=64
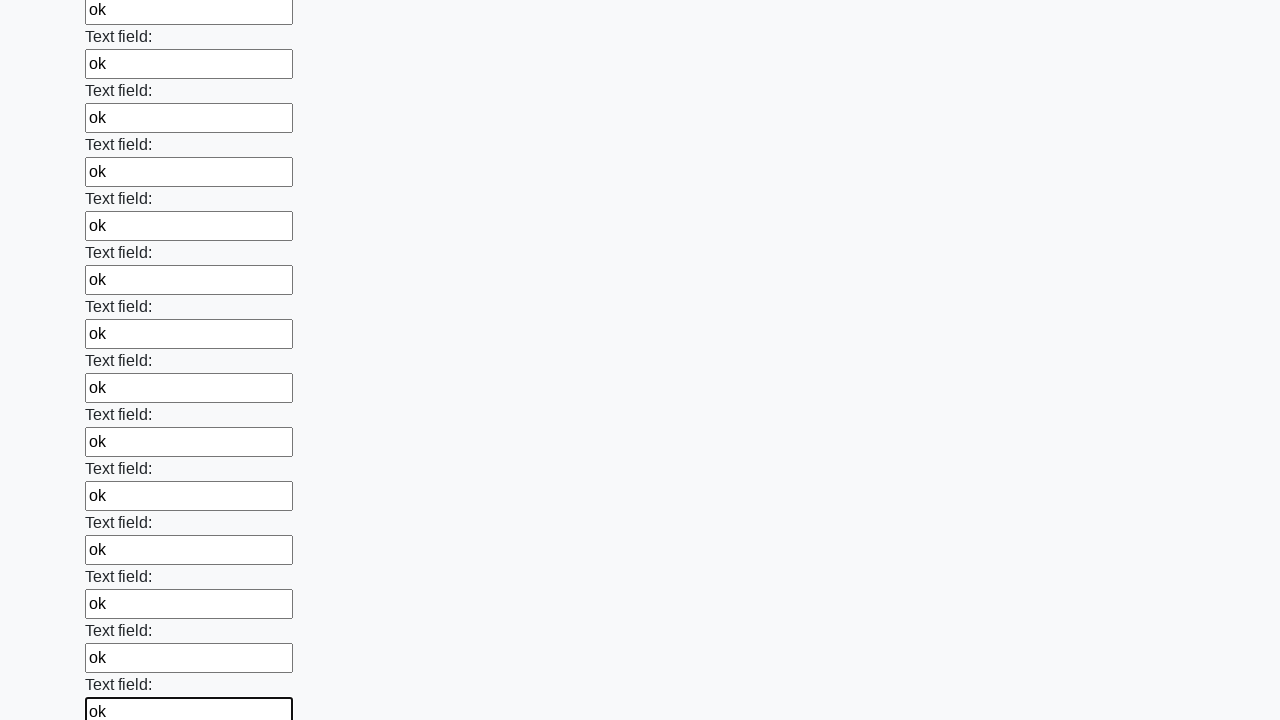

Filled an input field with 'ok' on input >> nth=65
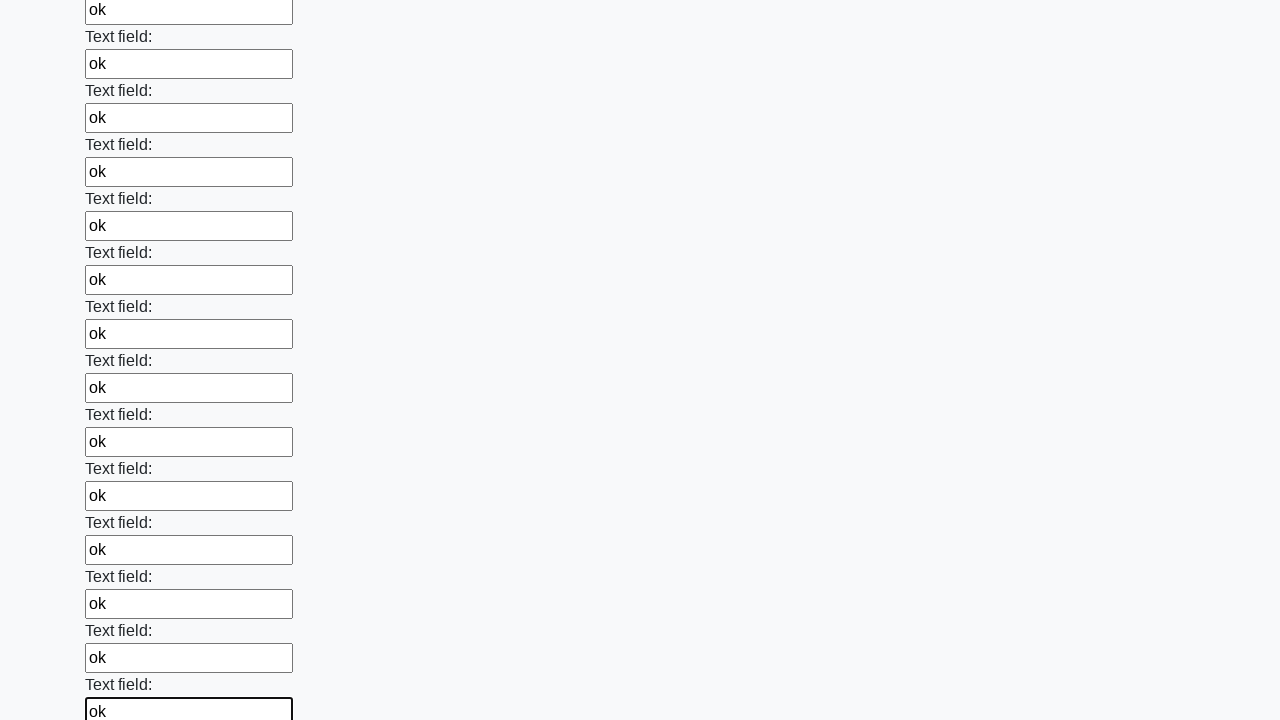

Filled an input field with 'ok' on input >> nth=66
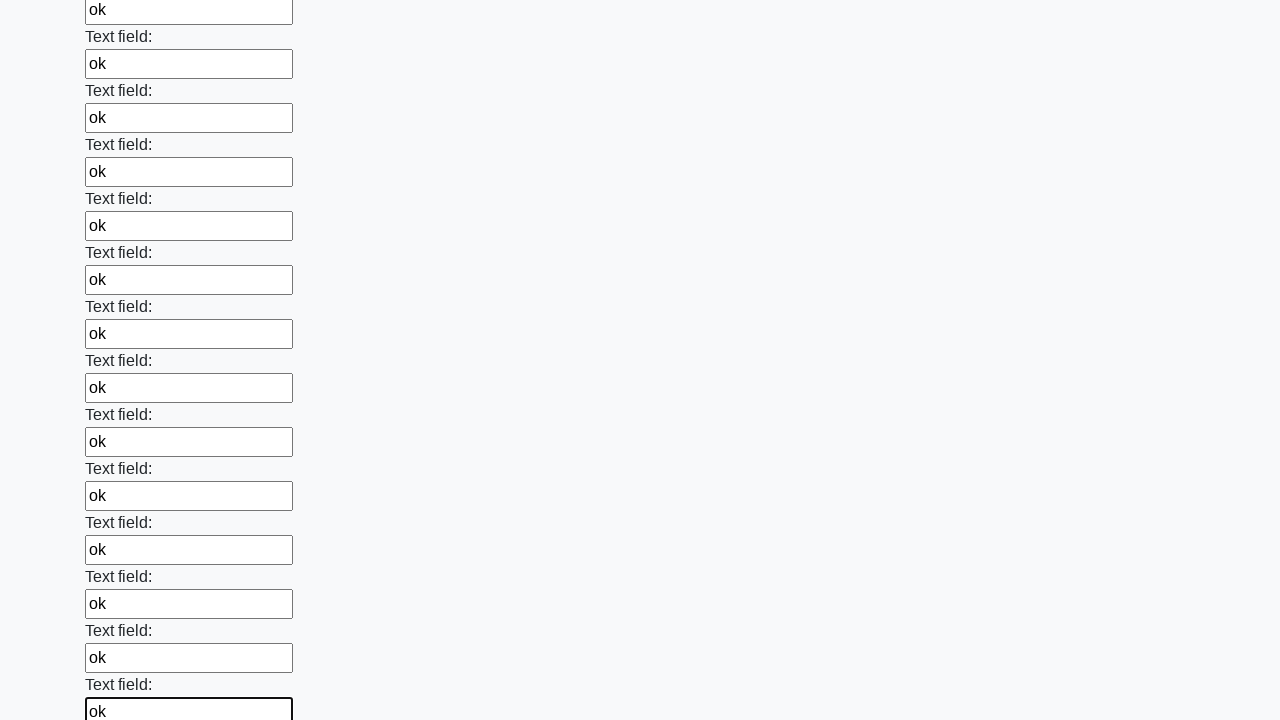

Filled an input field with 'ok' on input >> nth=67
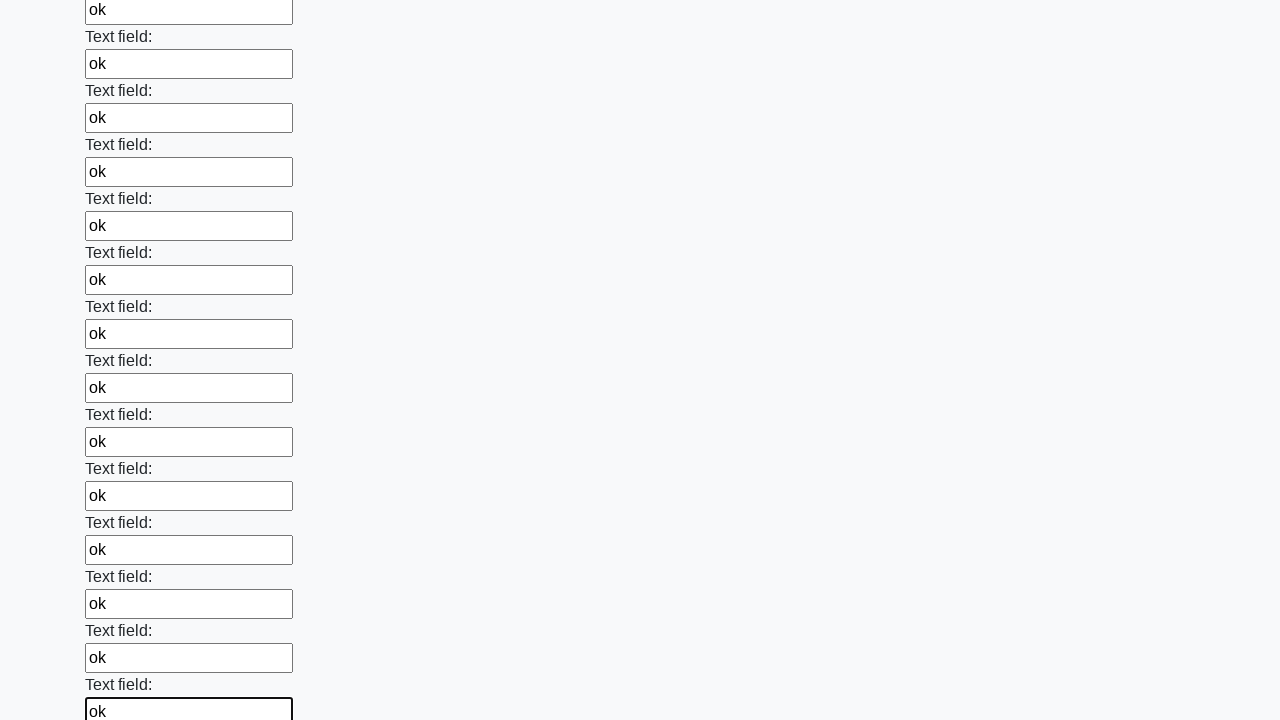

Filled an input field with 'ok' on input >> nth=68
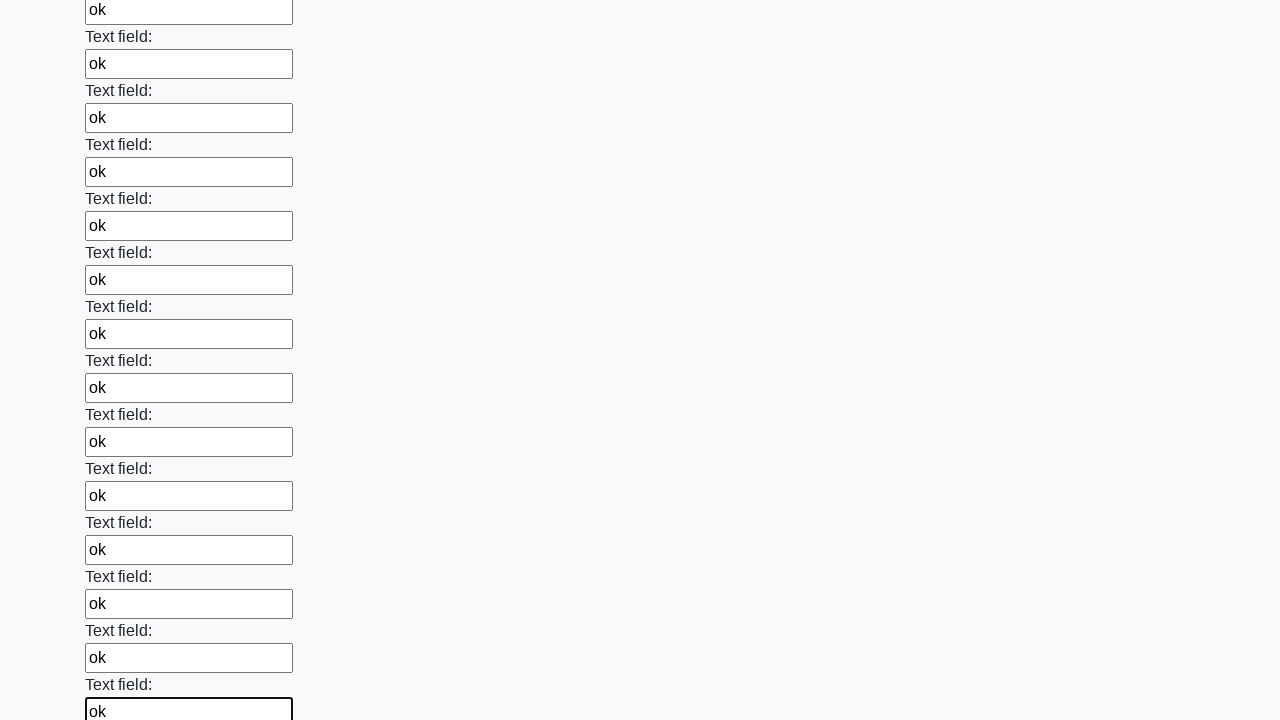

Filled an input field with 'ok' on input >> nth=69
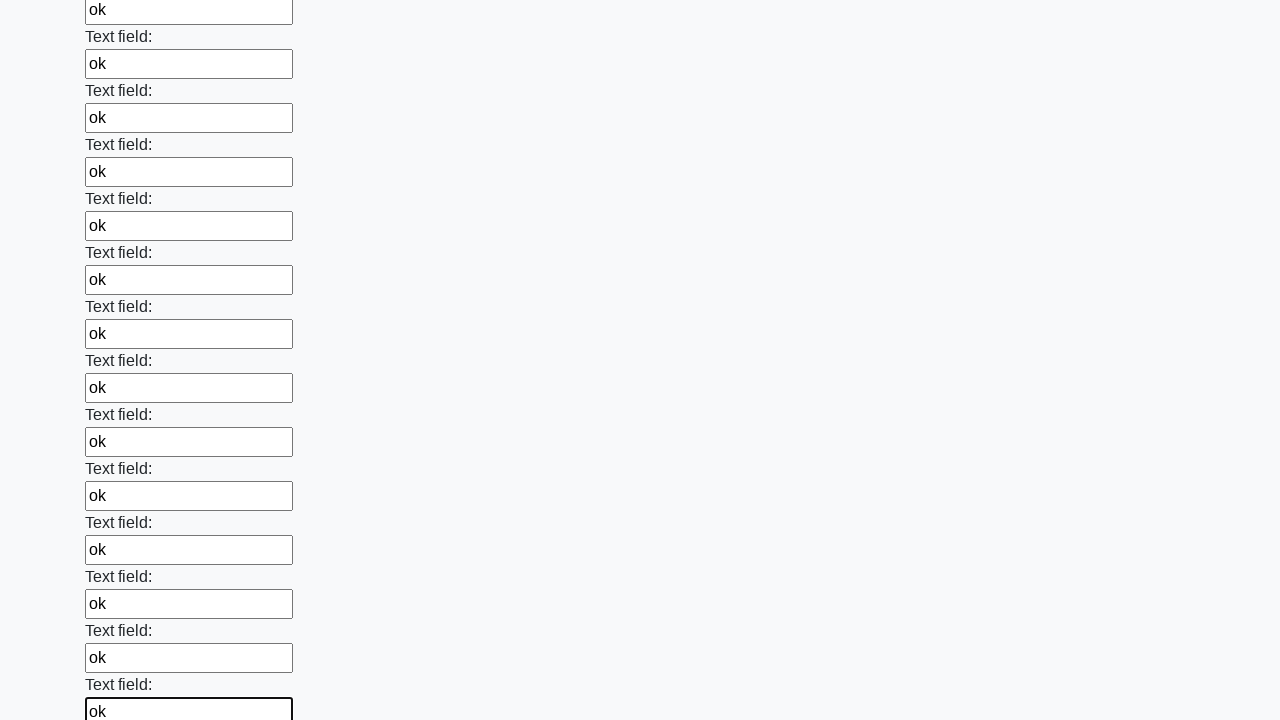

Filled an input field with 'ok' on input >> nth=70
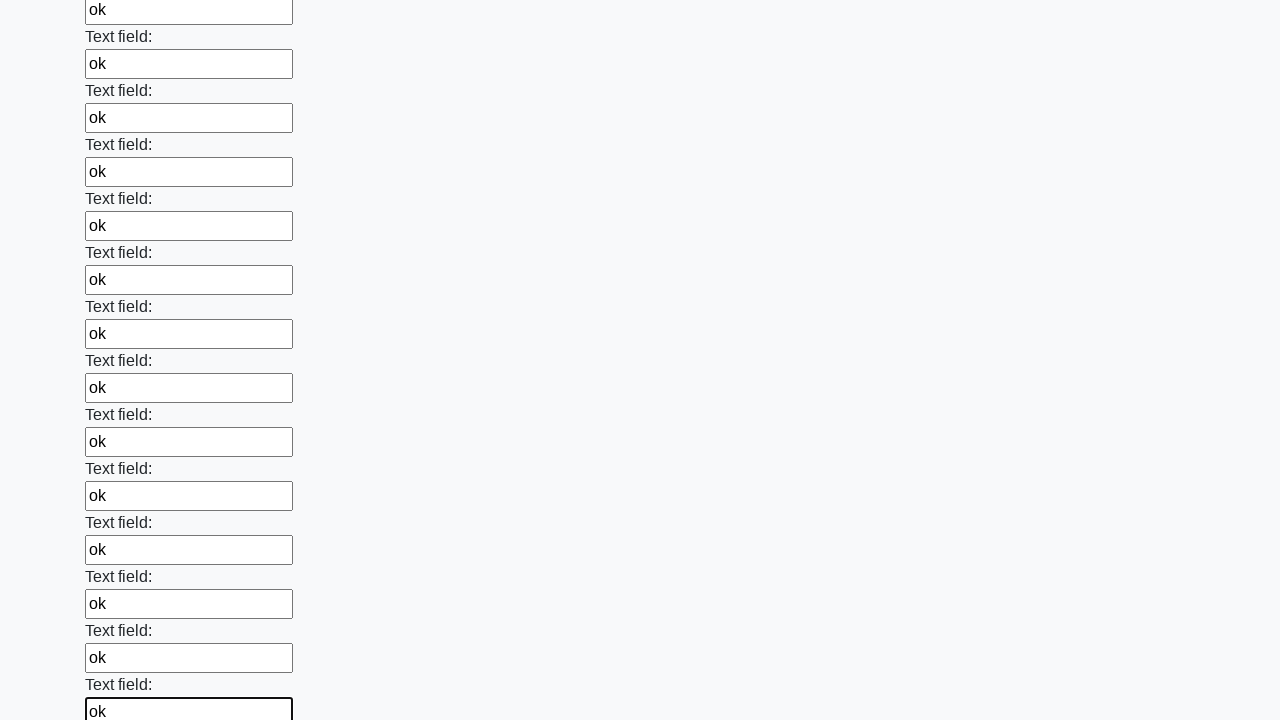

Filled an input field with 'ok' on input >> nth=71
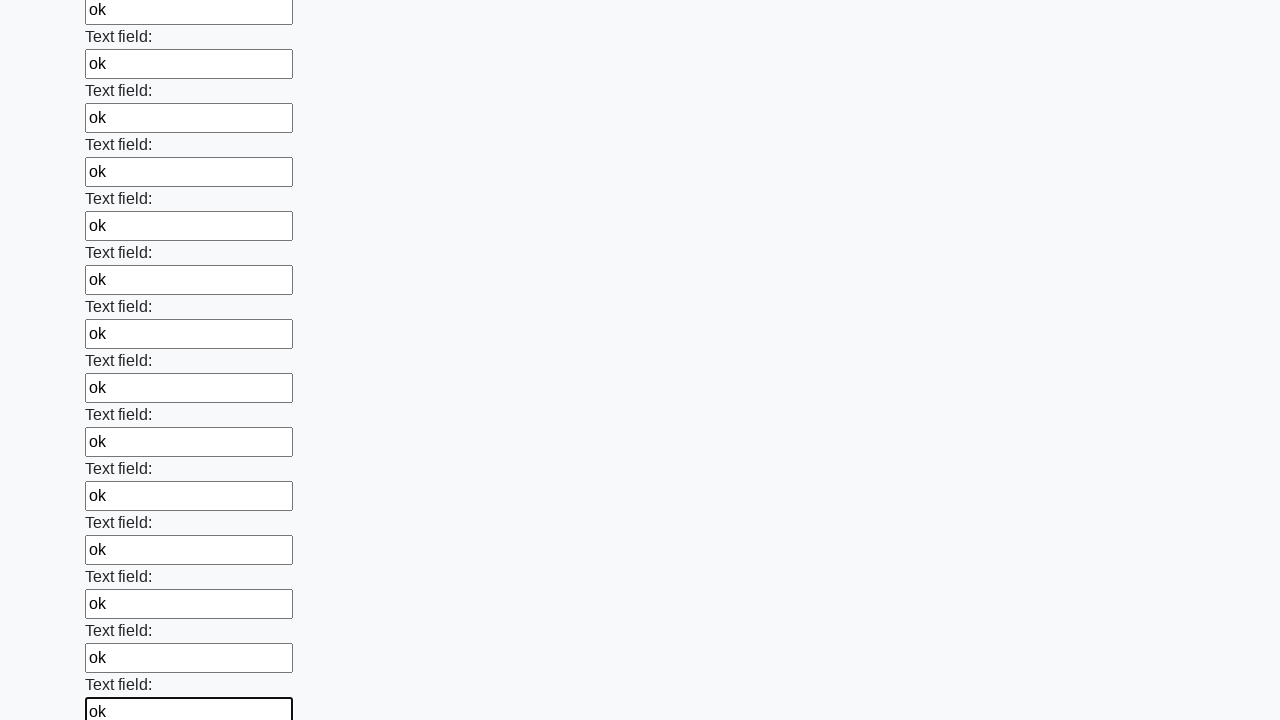

Filled an input field with 'ok' on input >> nth=72
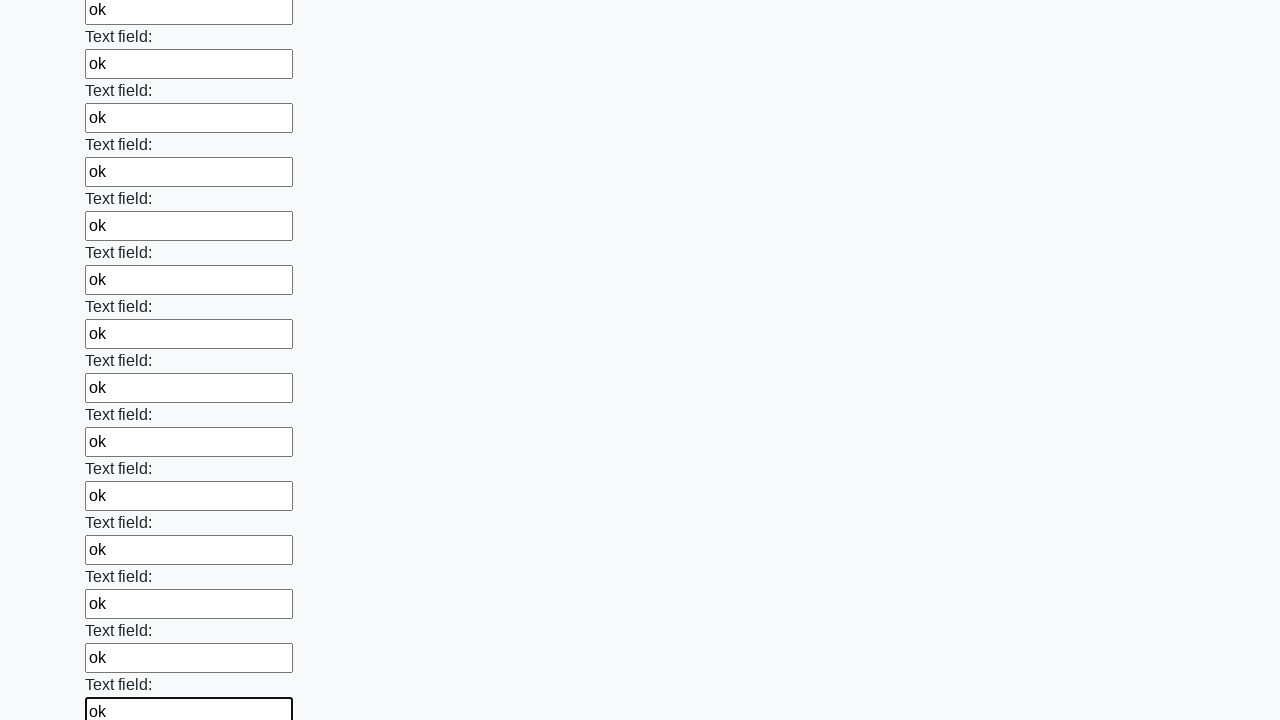

Filled an input field with 'ok' on input >> nth=73
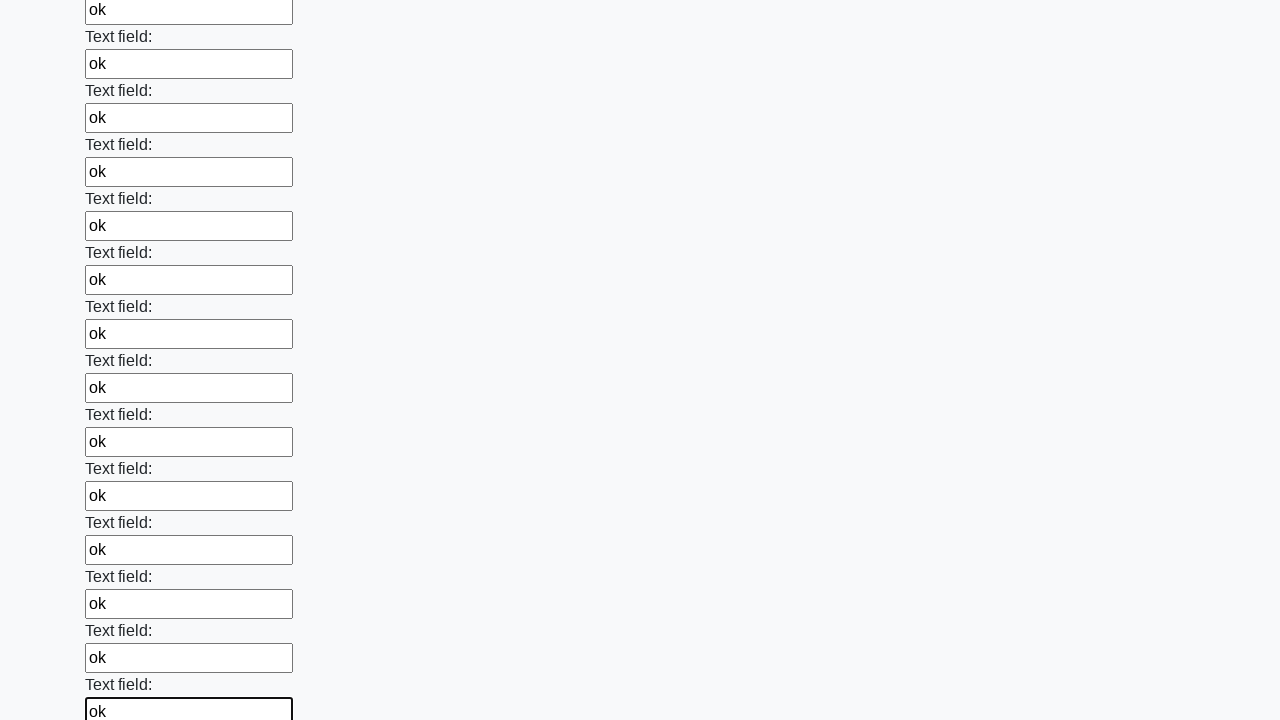

Filled an input field with 'ok' on input >> nth=74
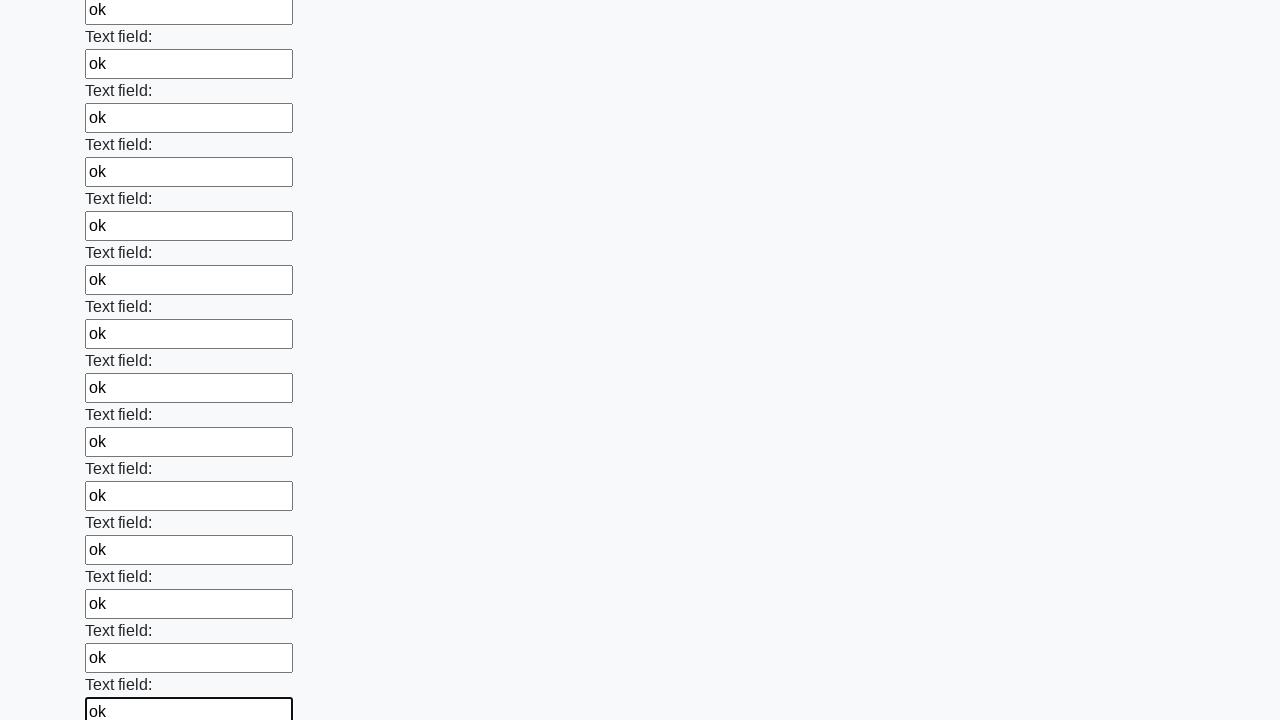

Filled an input field with 'ok' on input >> nth=75
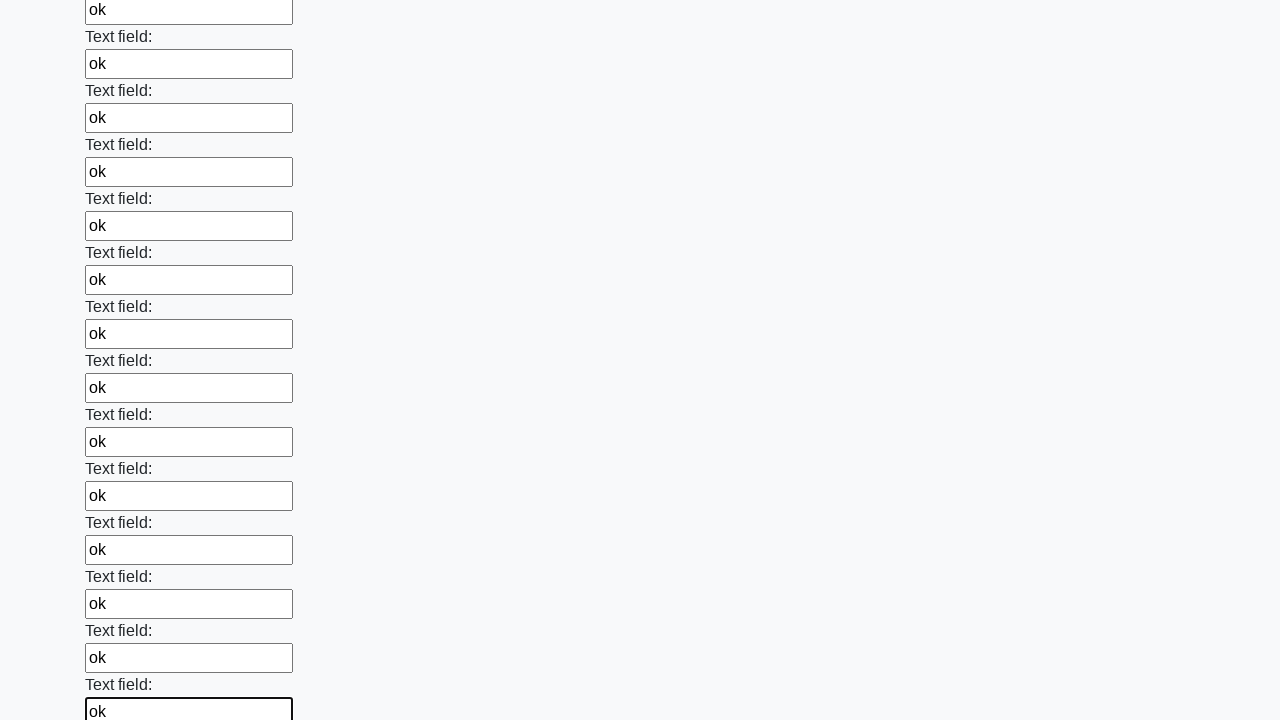

Filled an input field with 'ok' on input >> nth=76
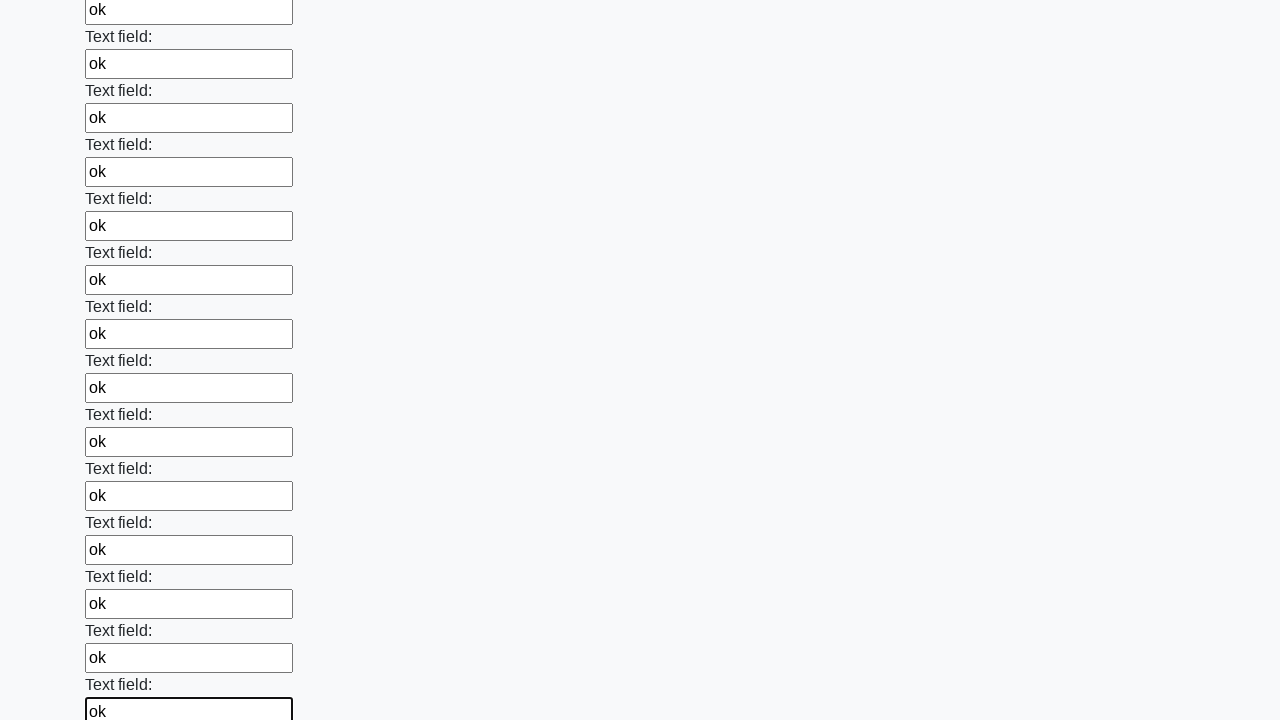

Filled an input field with 'ok' on input >> nth=77
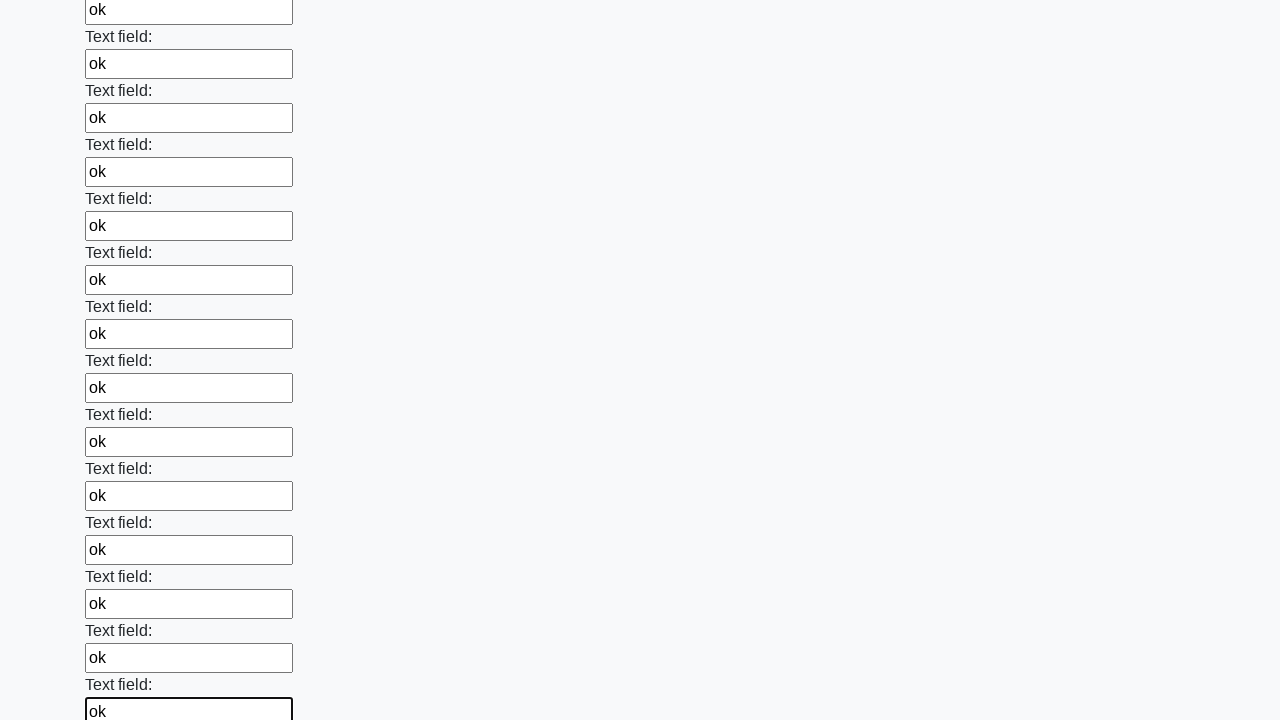

Filled an input field with 'ok' on input >> nth=78
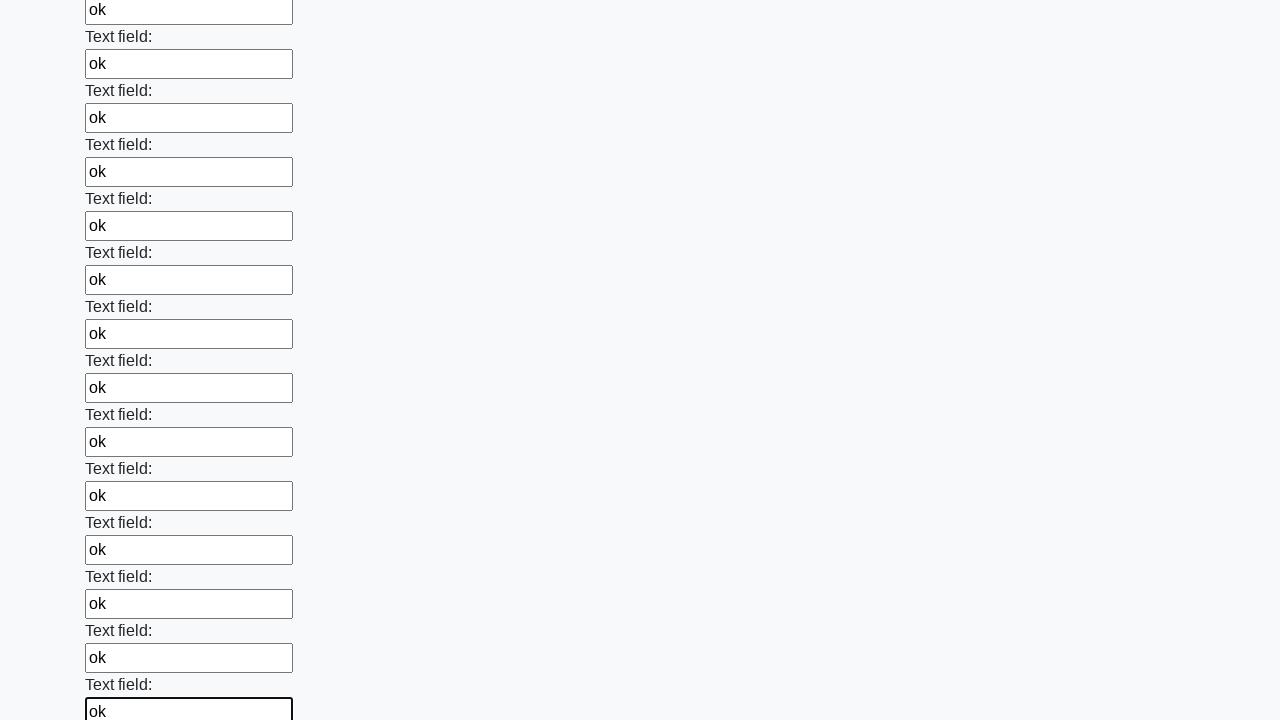

Filled an input field with 'ok' on input >> nth=79
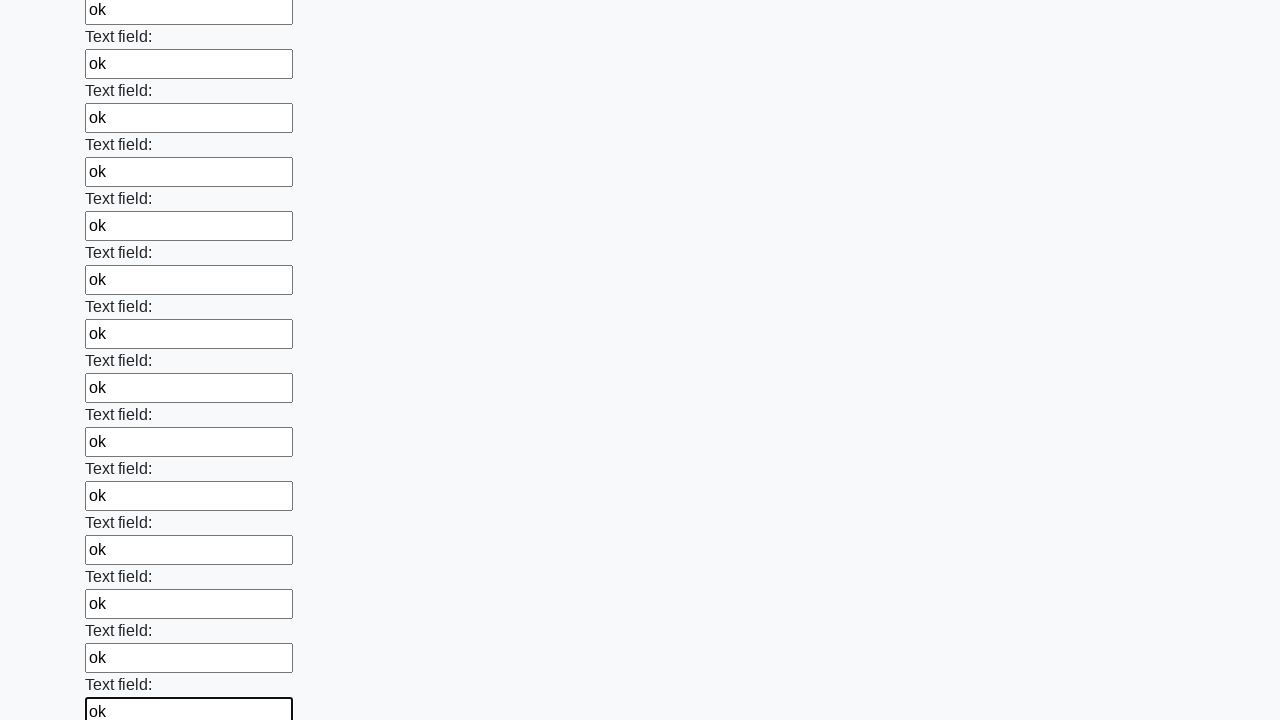

Filled an input field with 'ok' on input >> nth=80
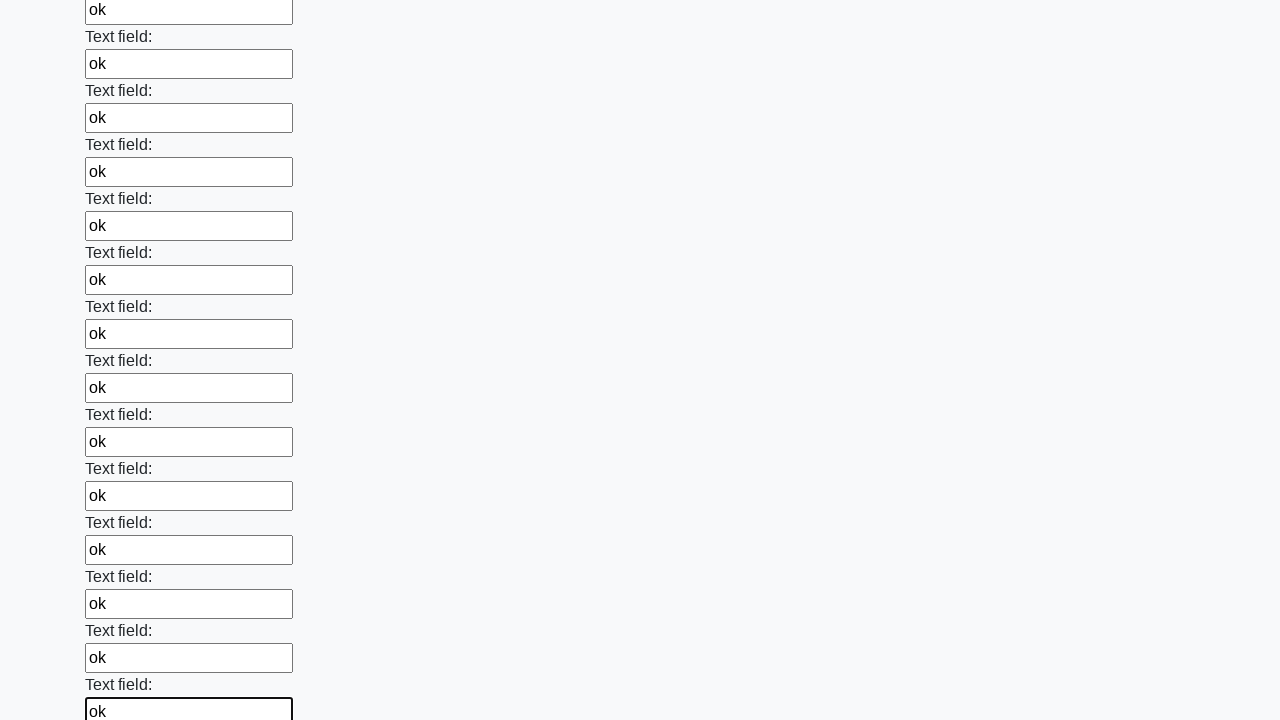

Filled an input field with 'ok' on input >> nth=81
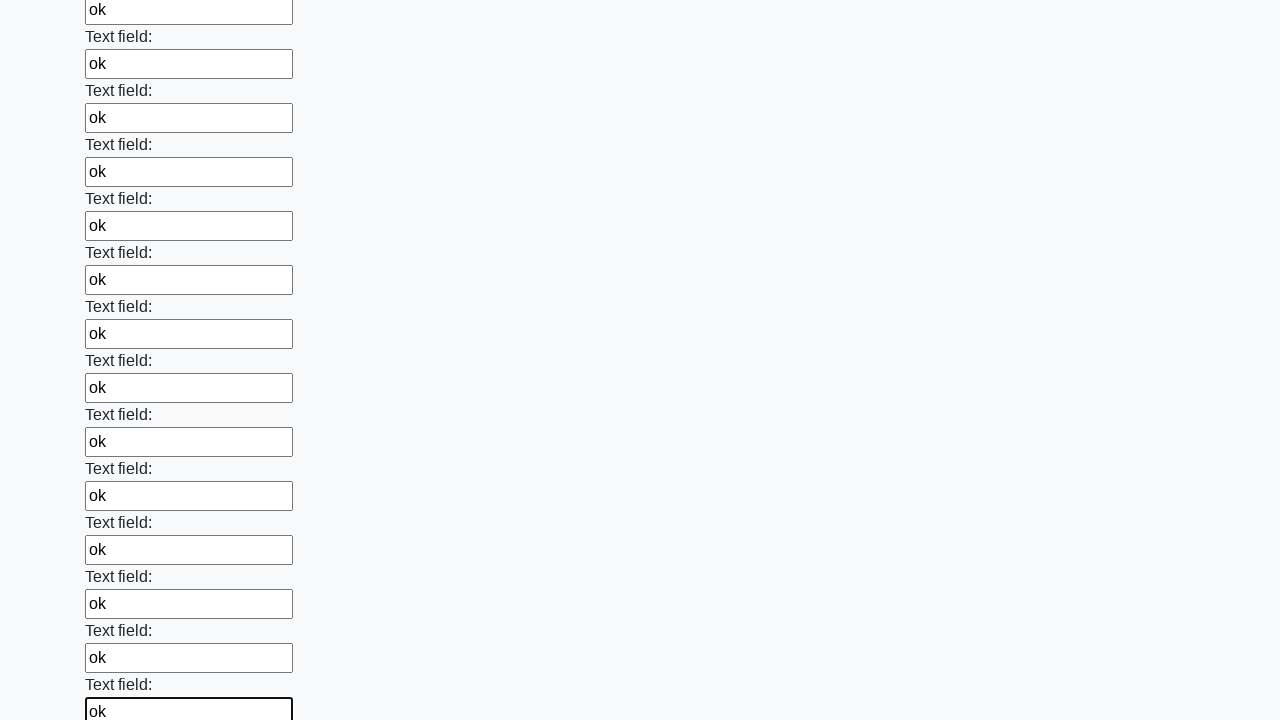

Filled an input field with 'ok' on input >> nth=82
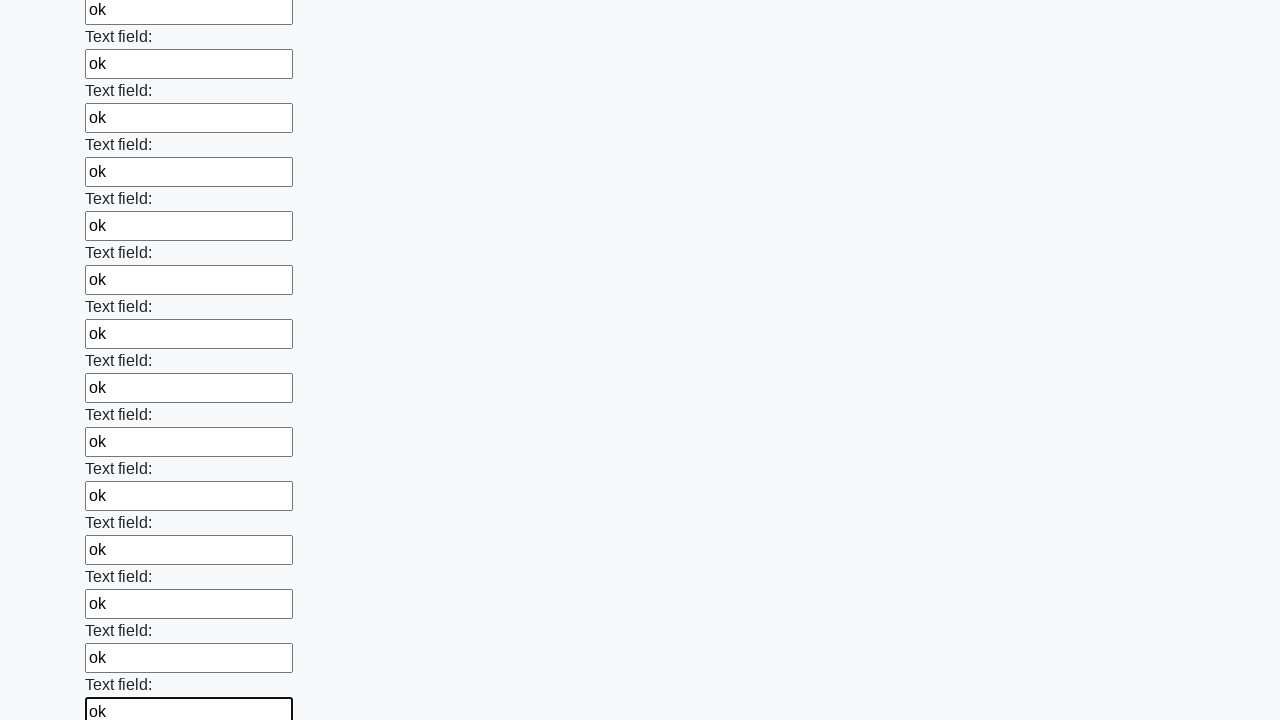

Filled an input field with 'ok' on input >> nth=83
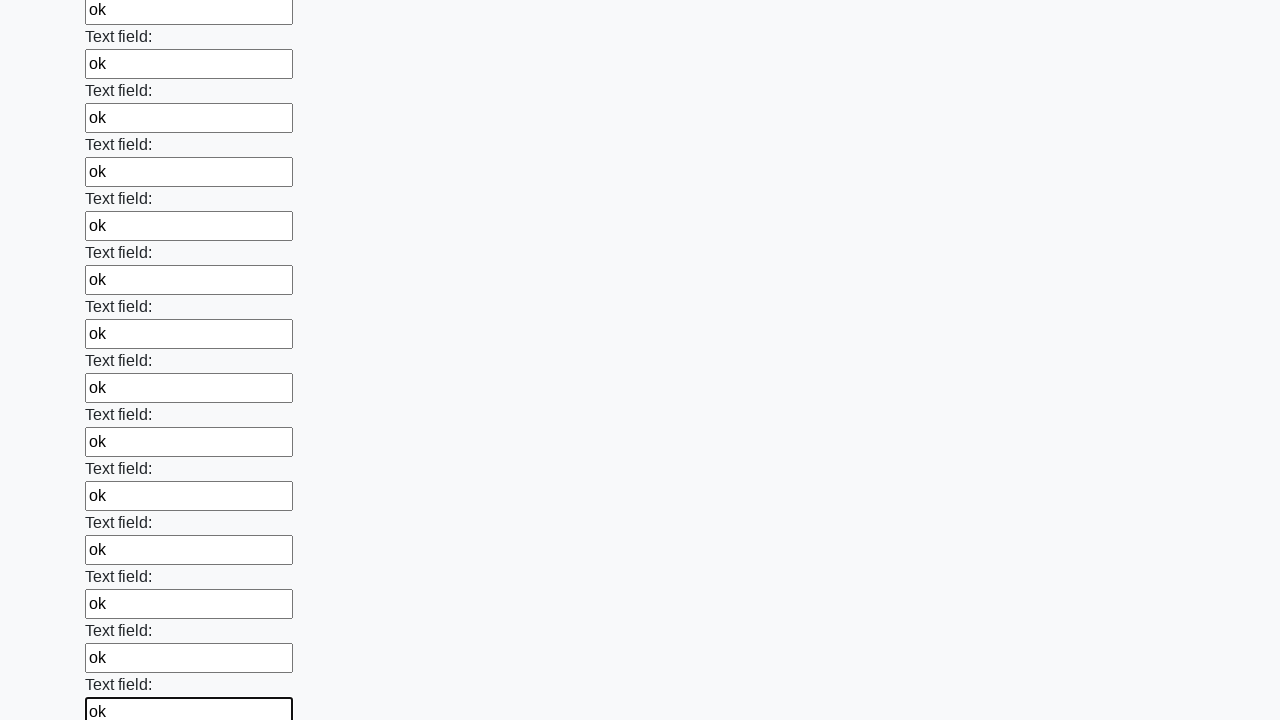

Filled an input field with 'ok' on input >> nth=84
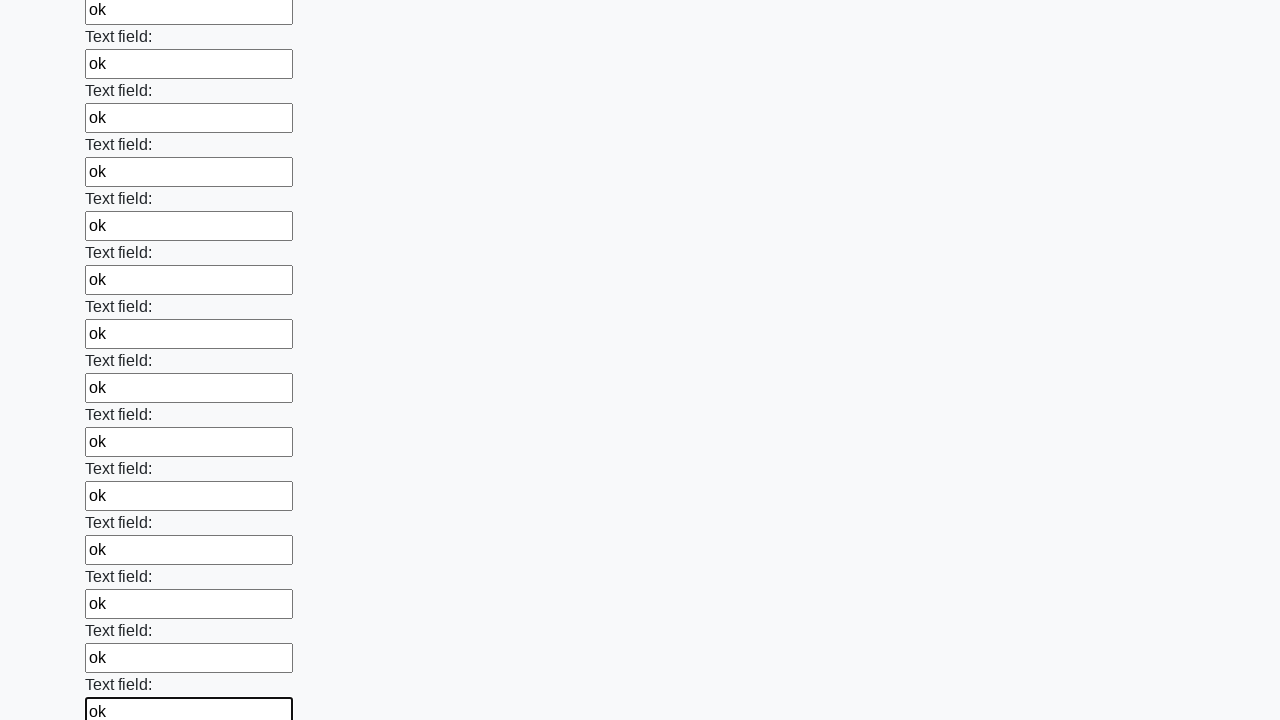

Filled an input field with 'ok' on input >> nth=85
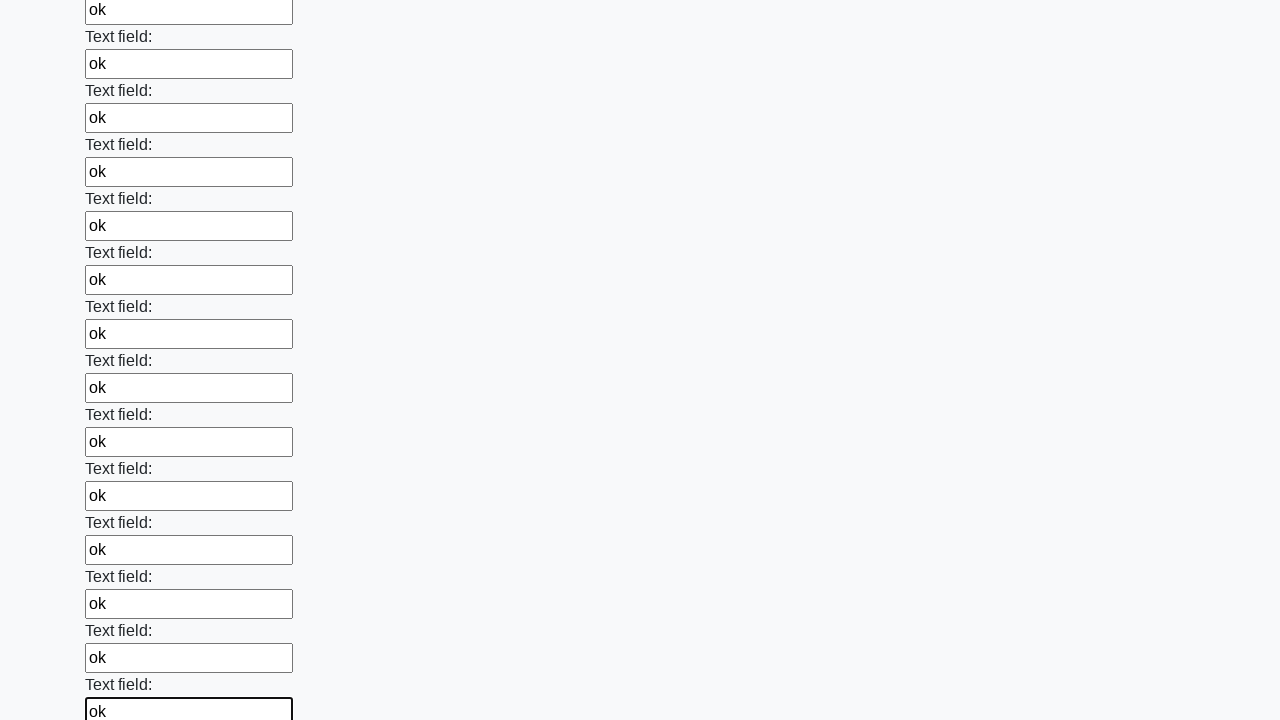

Filled an input field with 'ok' on input >> nth=86
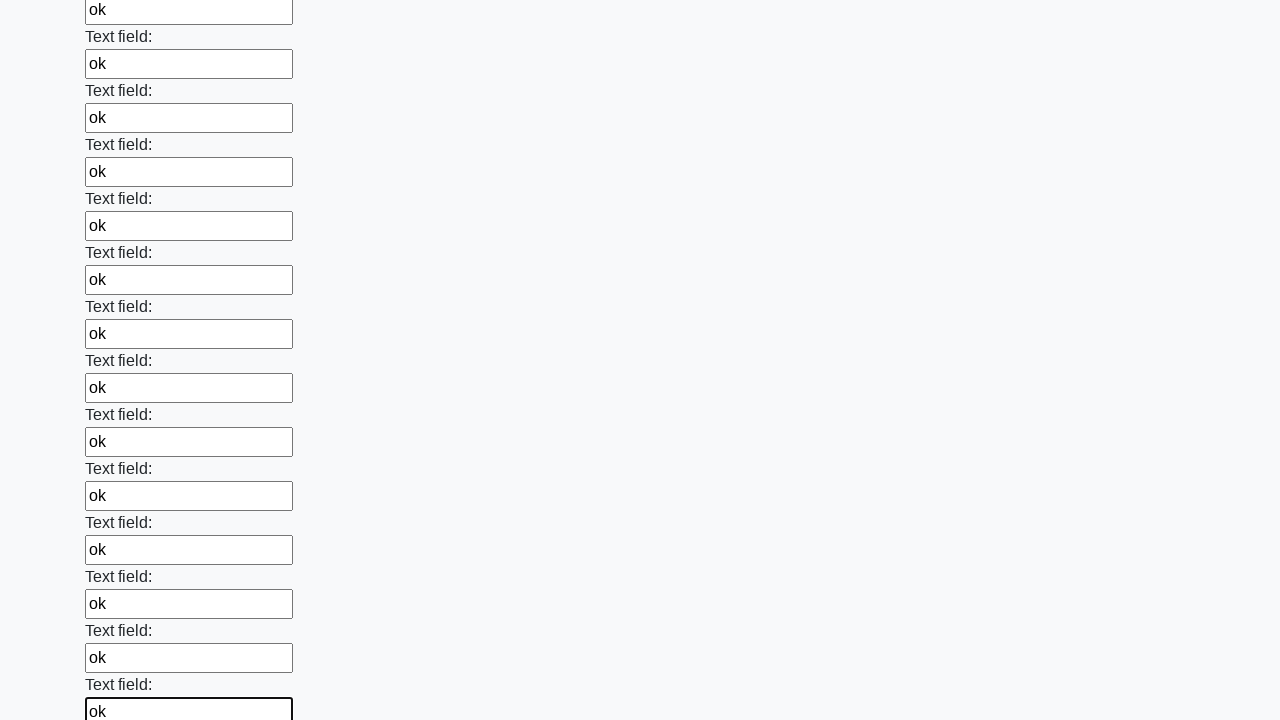

Filled an input field with 'ok' on input >> nth=87
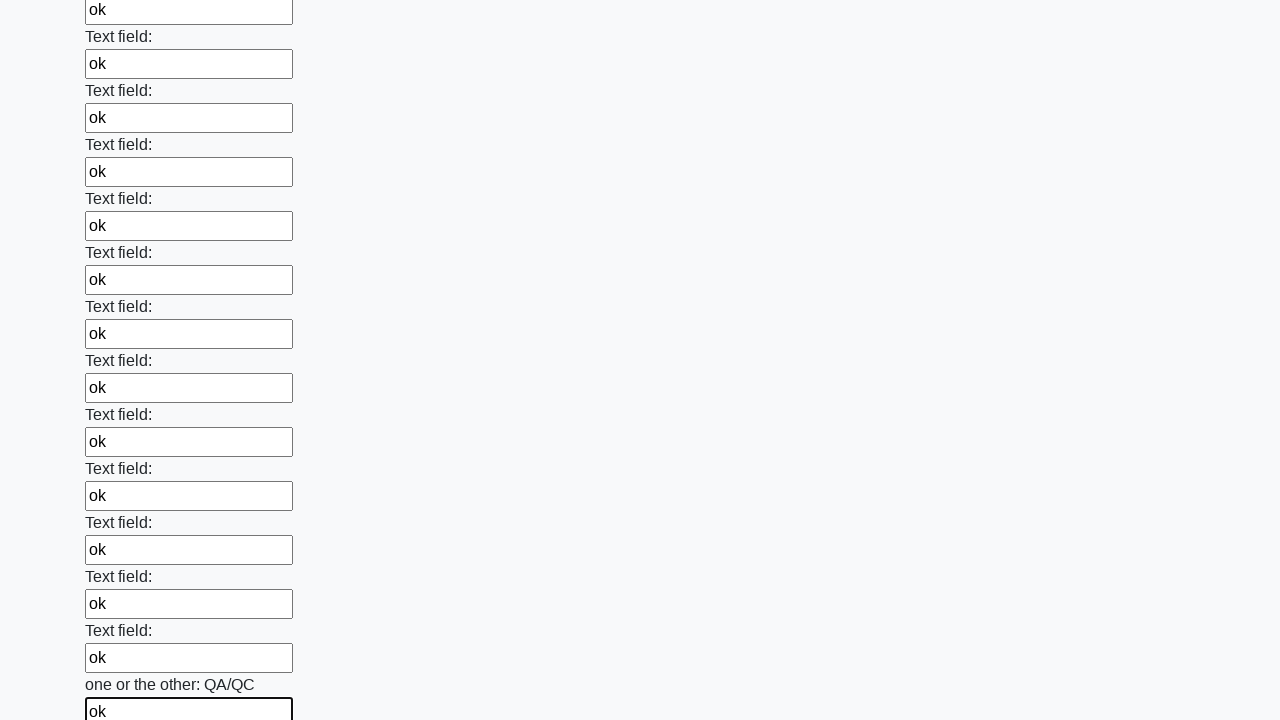

Filled an input field with 'ok' on input >> nth=88
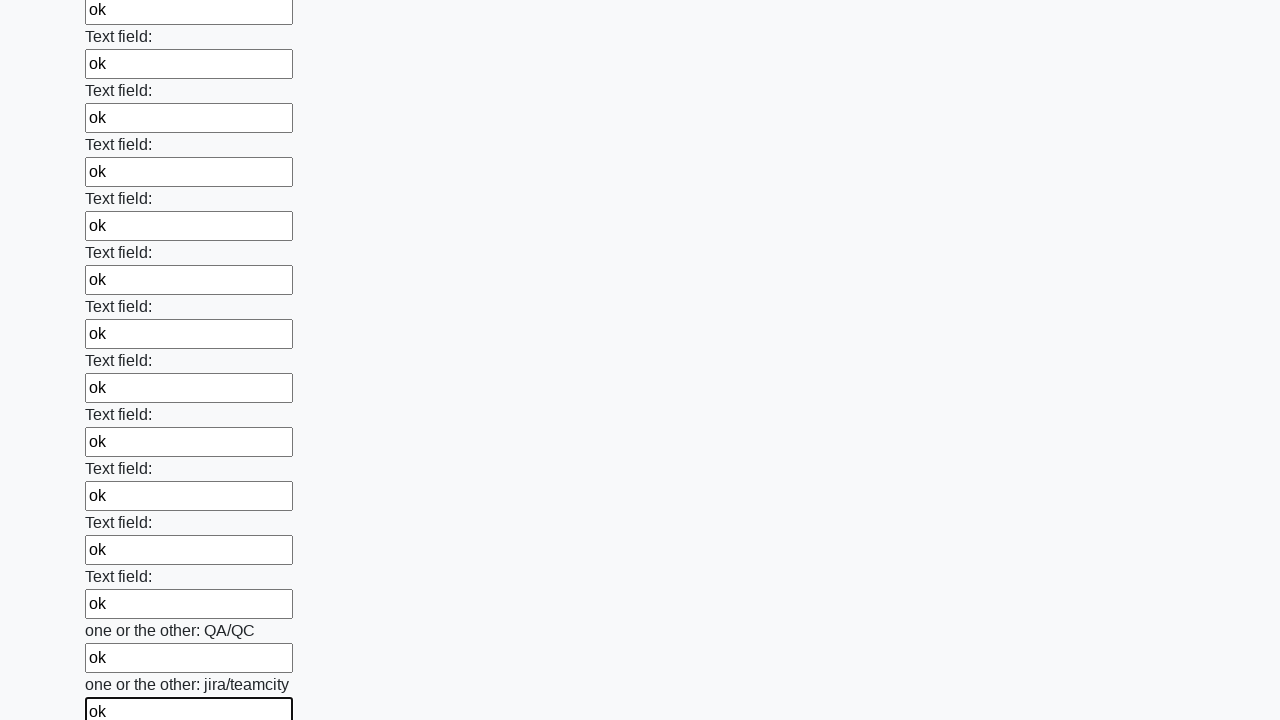

Filled an input field with 'ok' on input >> nth=89
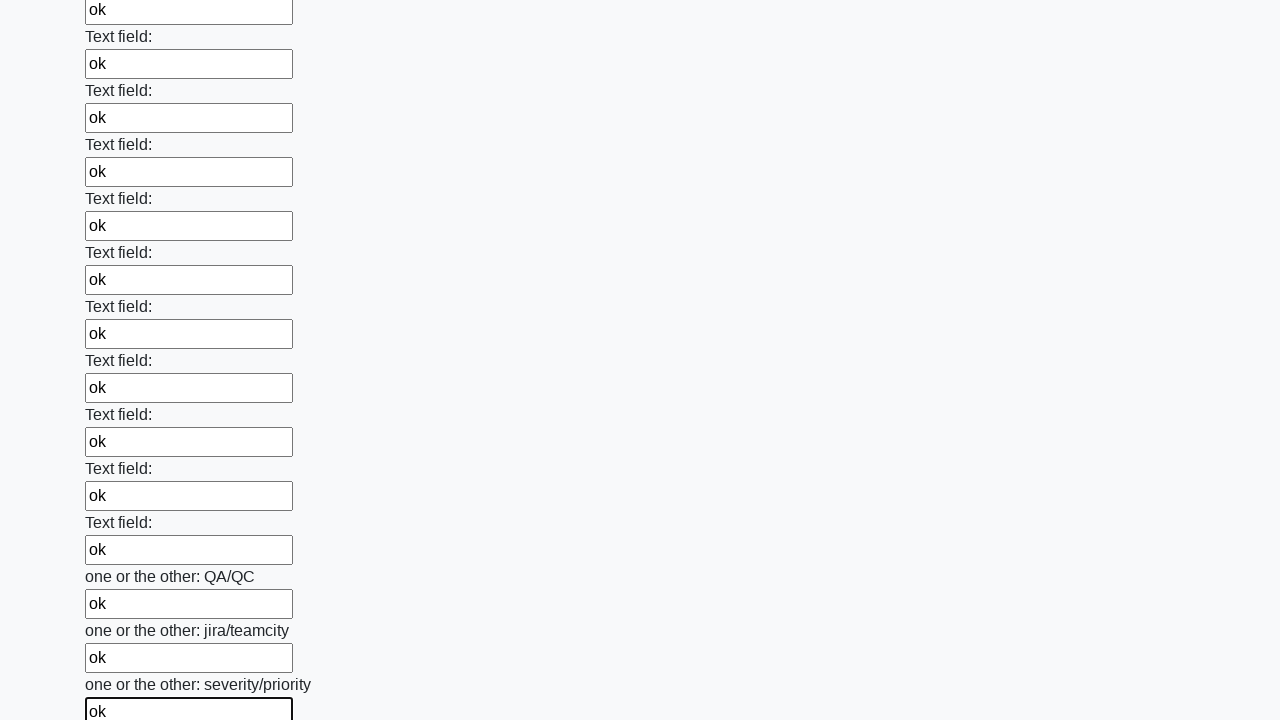

Filled an input field with 'ok' on input >> nth=90
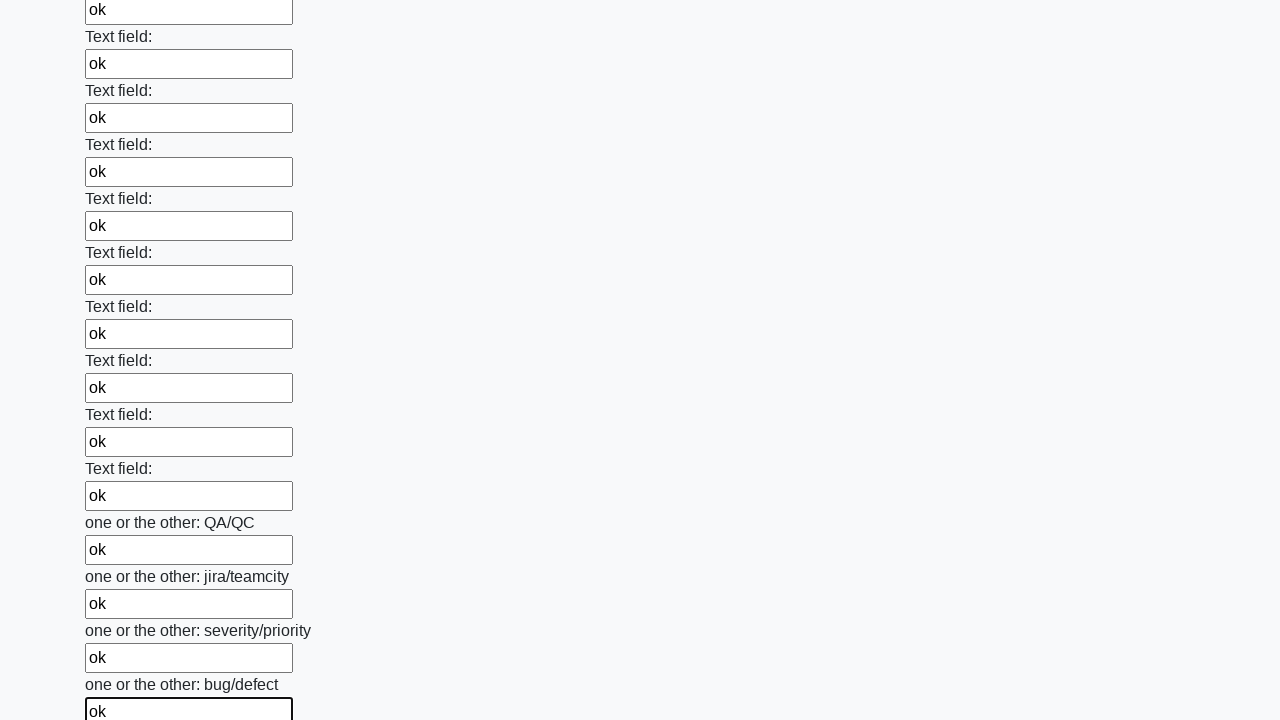

Filled an input field with 'ok' on input >> nth=91
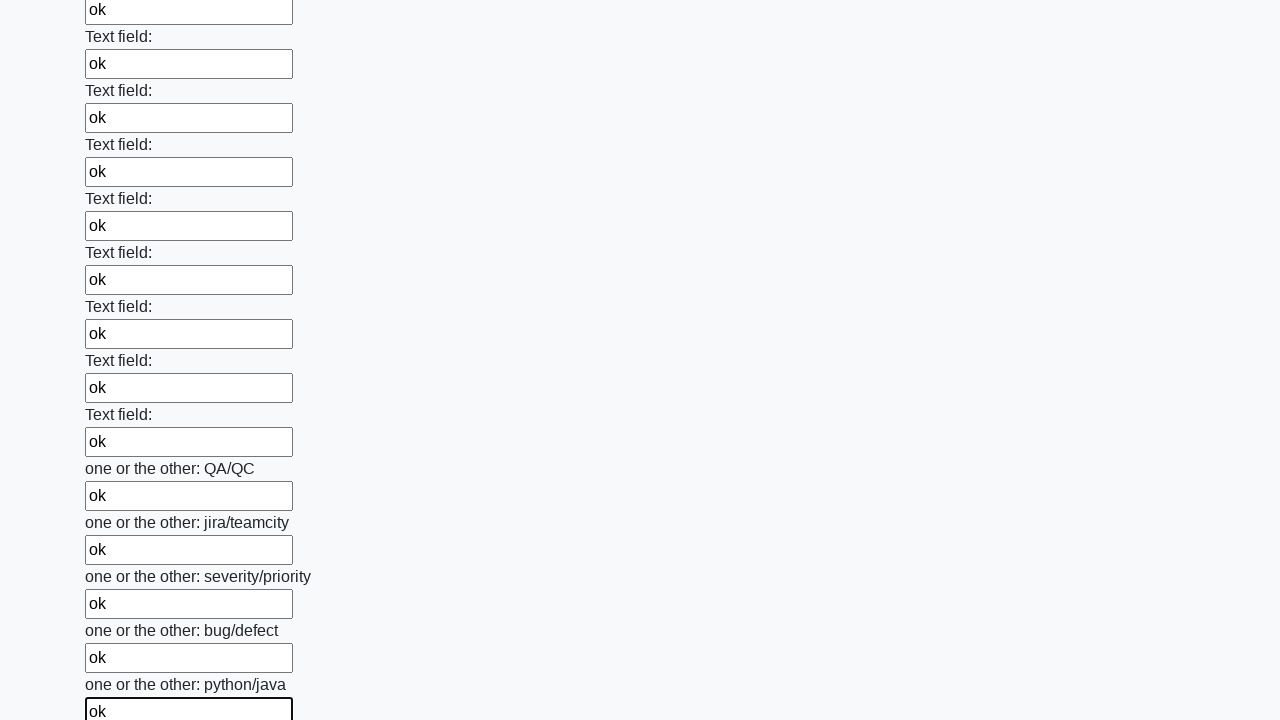

Filled an input field with 'ok' on input >> nth=92
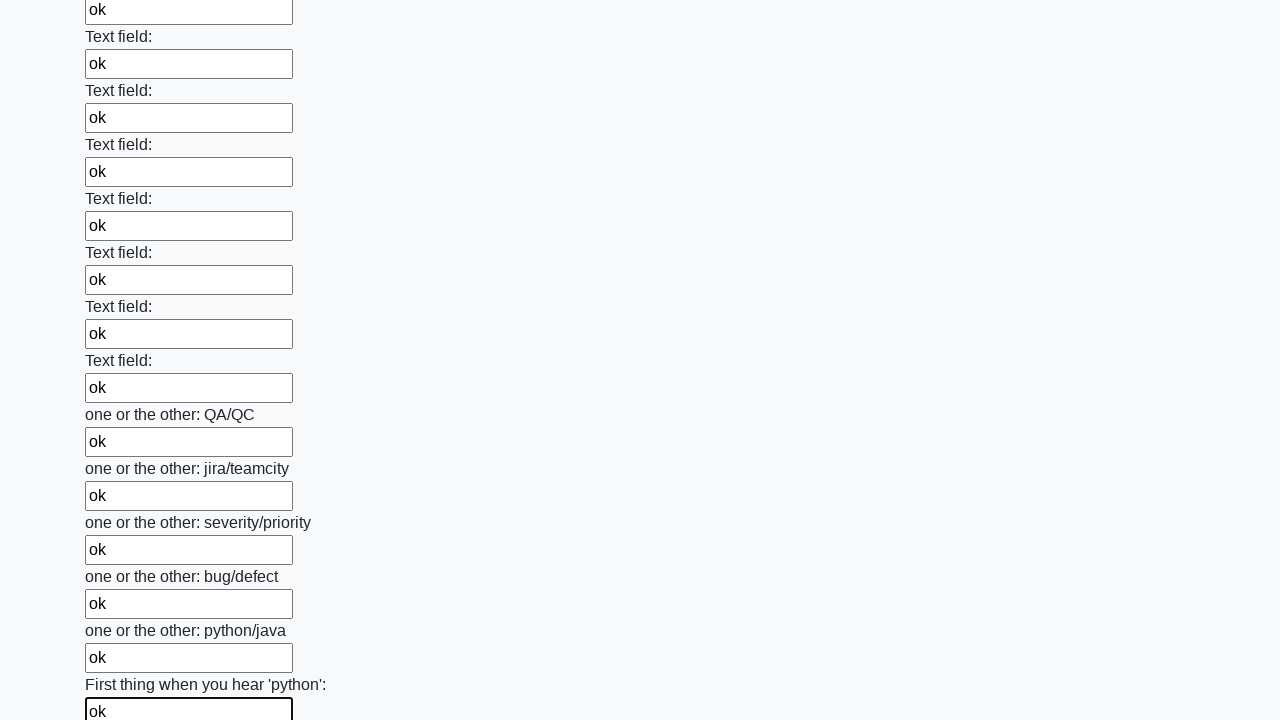

Filled an input field with 'ok' on input >> nth=93
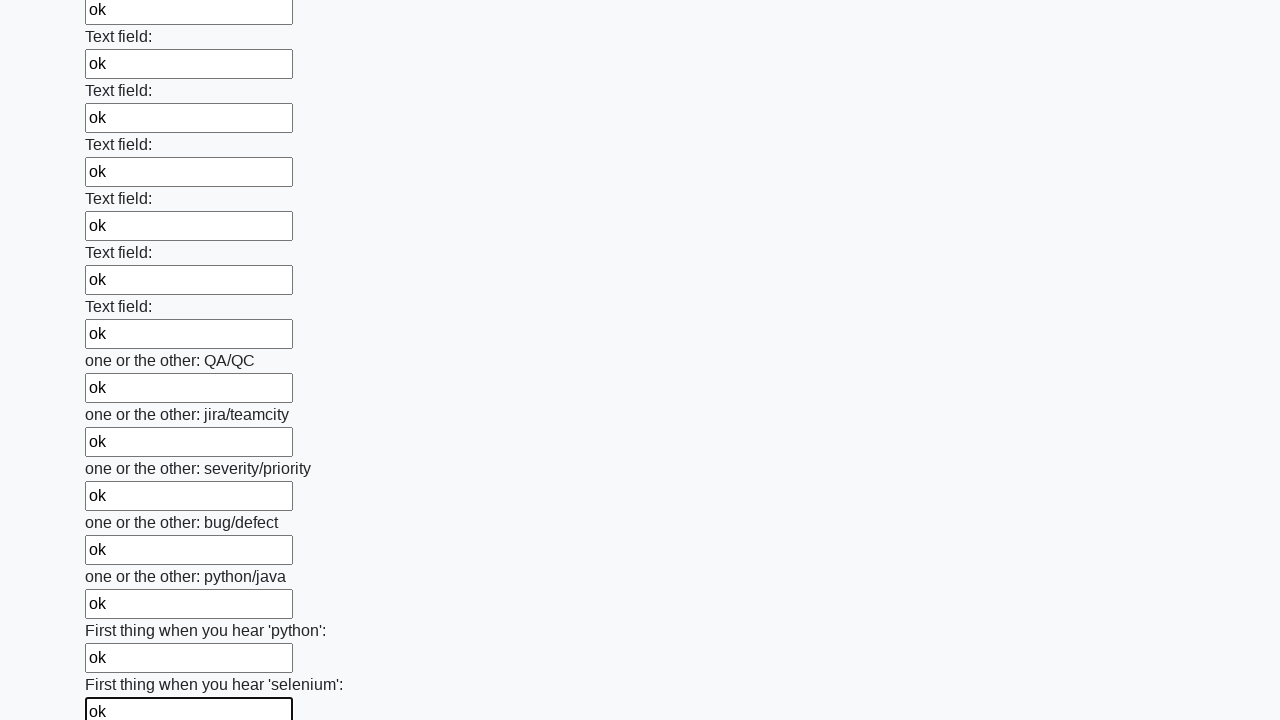

Filled an input field with 'ok' on input >> nth=94
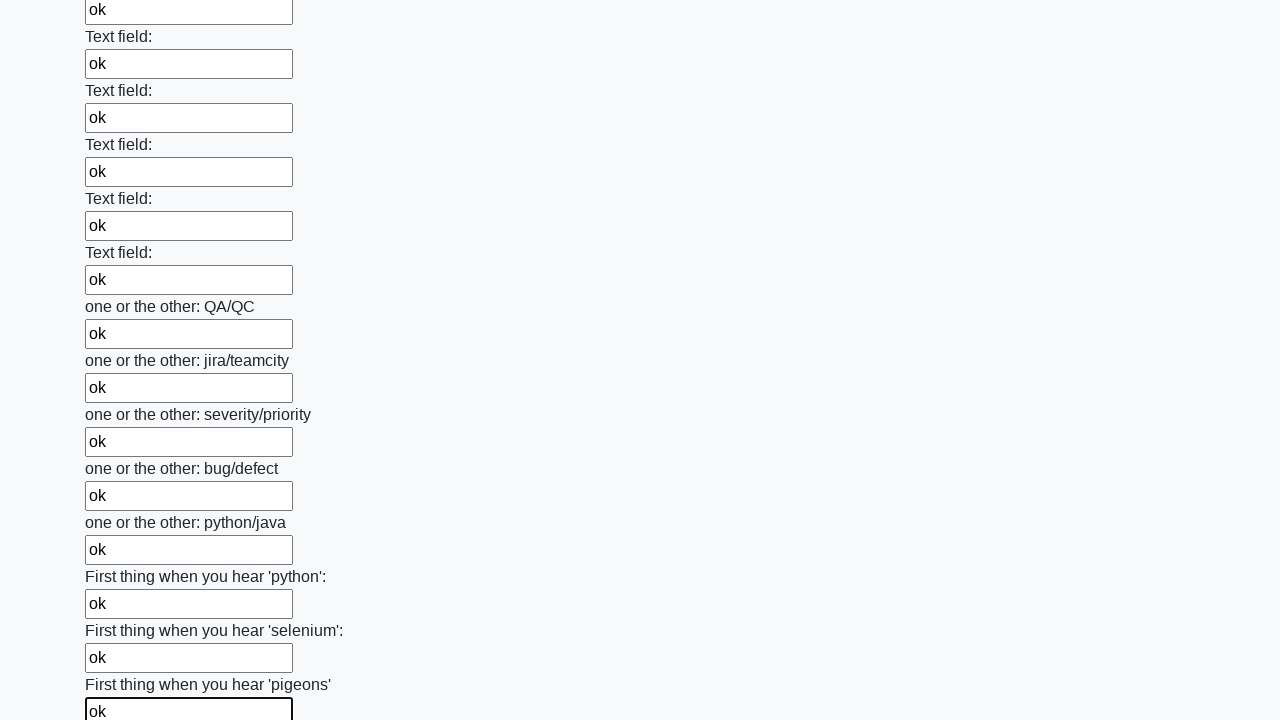

Filled an input field with 'ok' on input >> nth=95
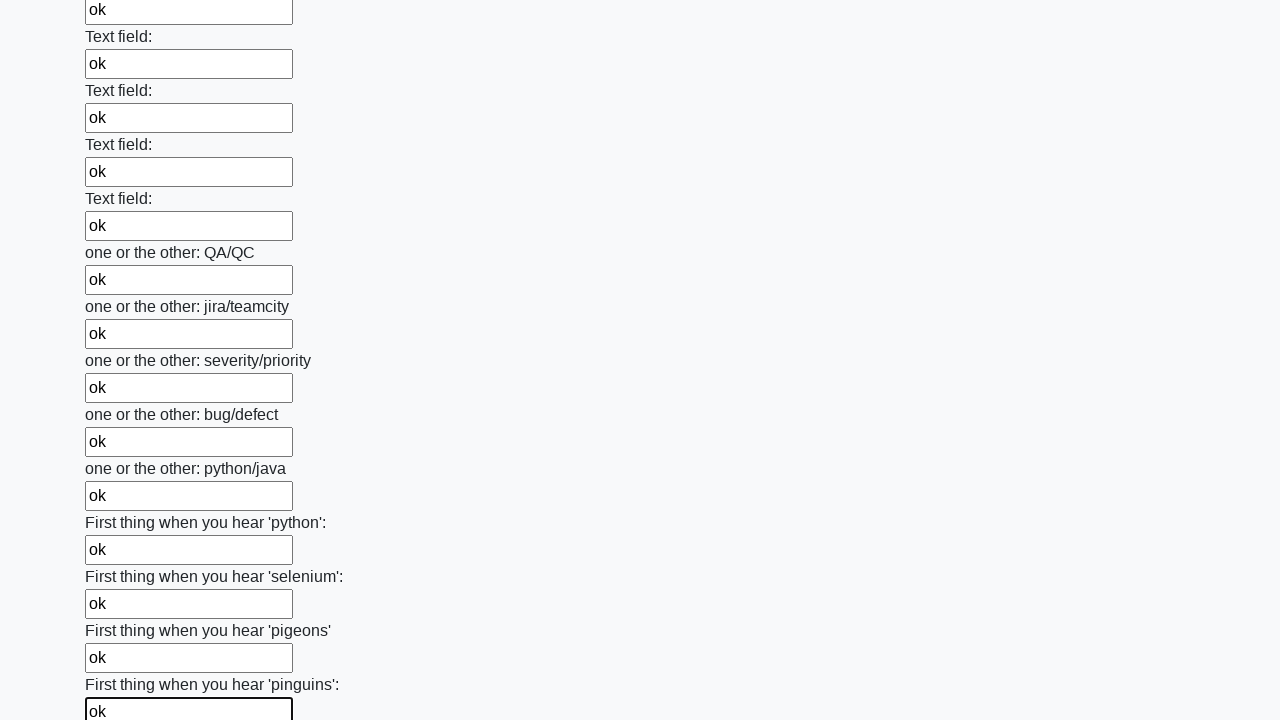

Filled an input field with 'ok' on input >> nth=96
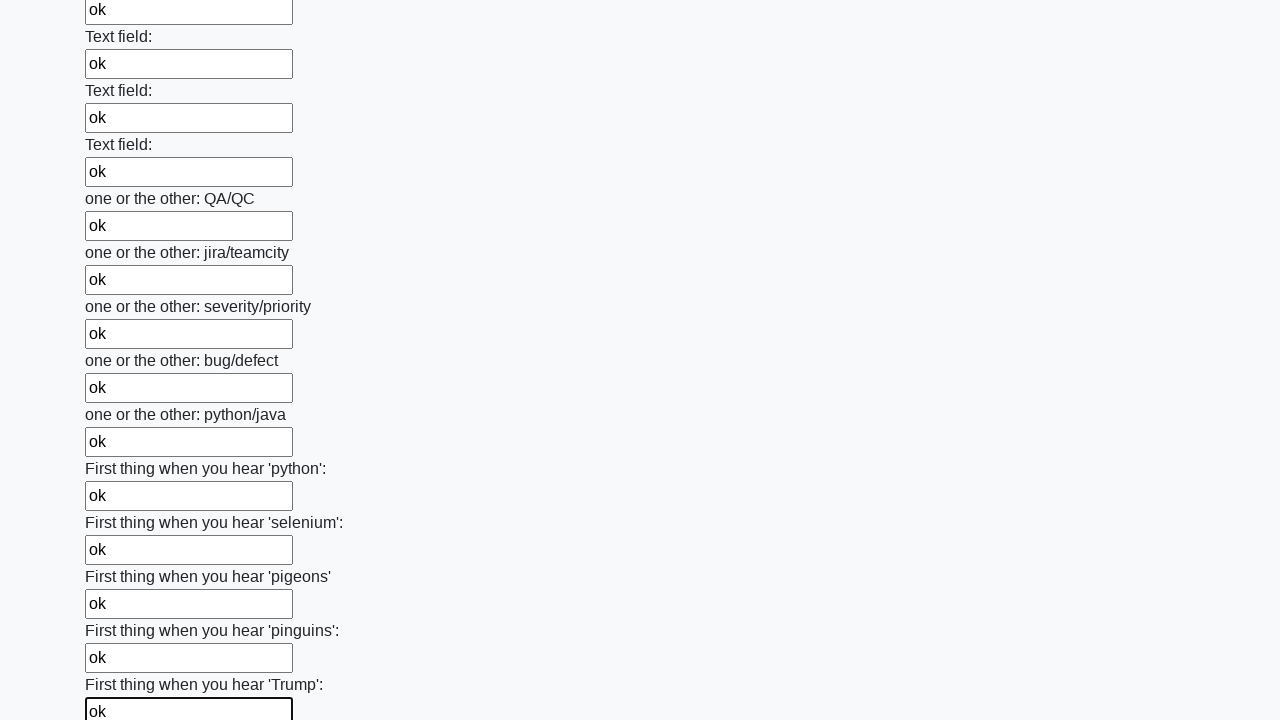

Filled an input field with 'ok' on input >> nth=97
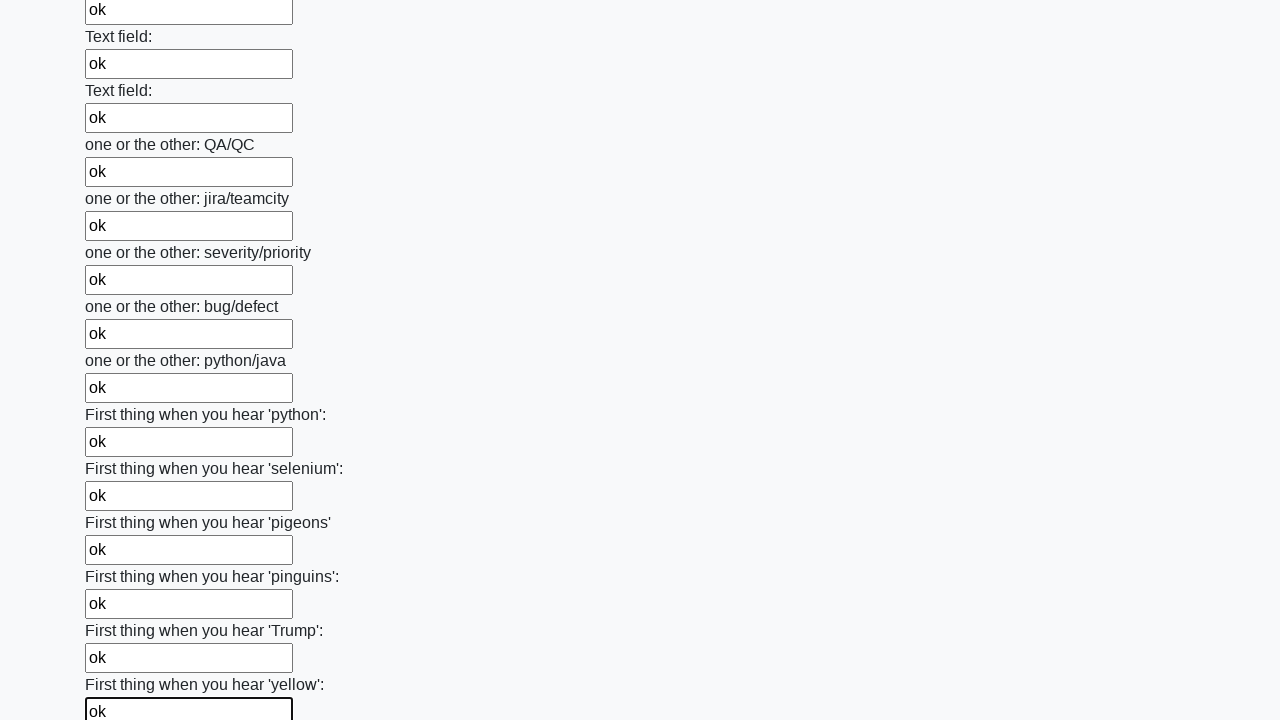

Filled an input field with 'ok' on input >> nth=98
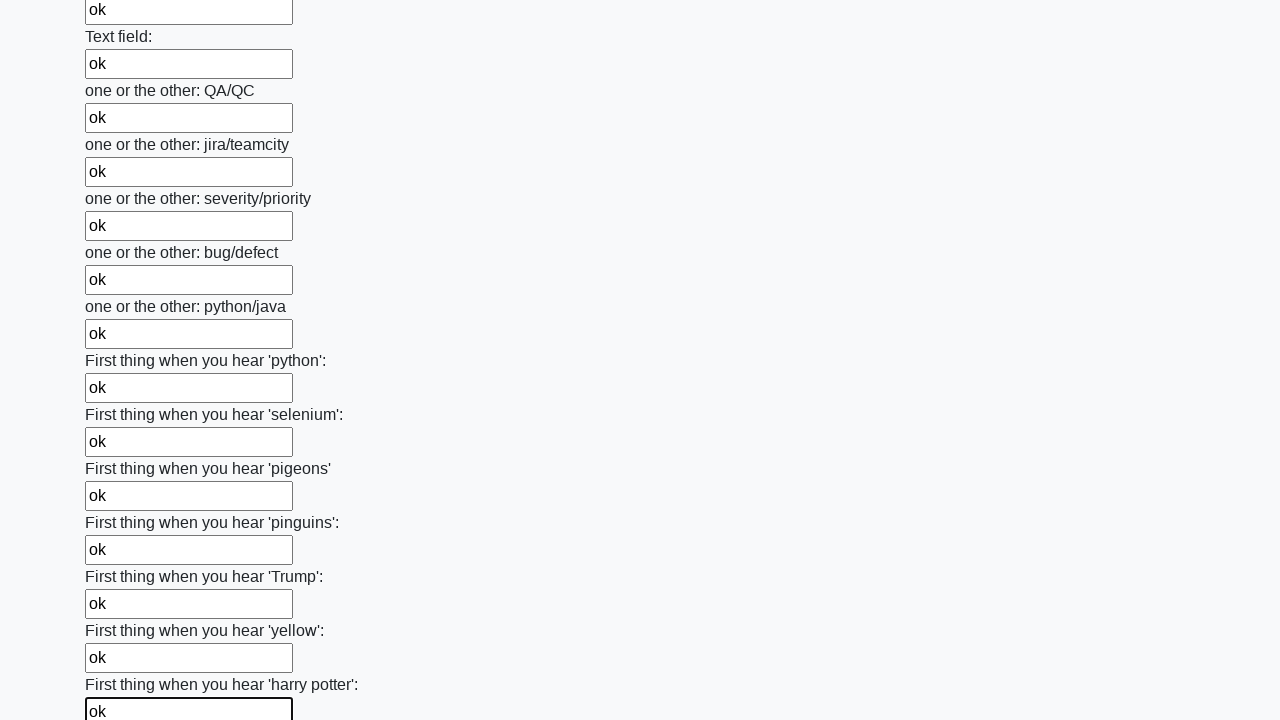

Filled an input field with 'ok' on input >> nth=99
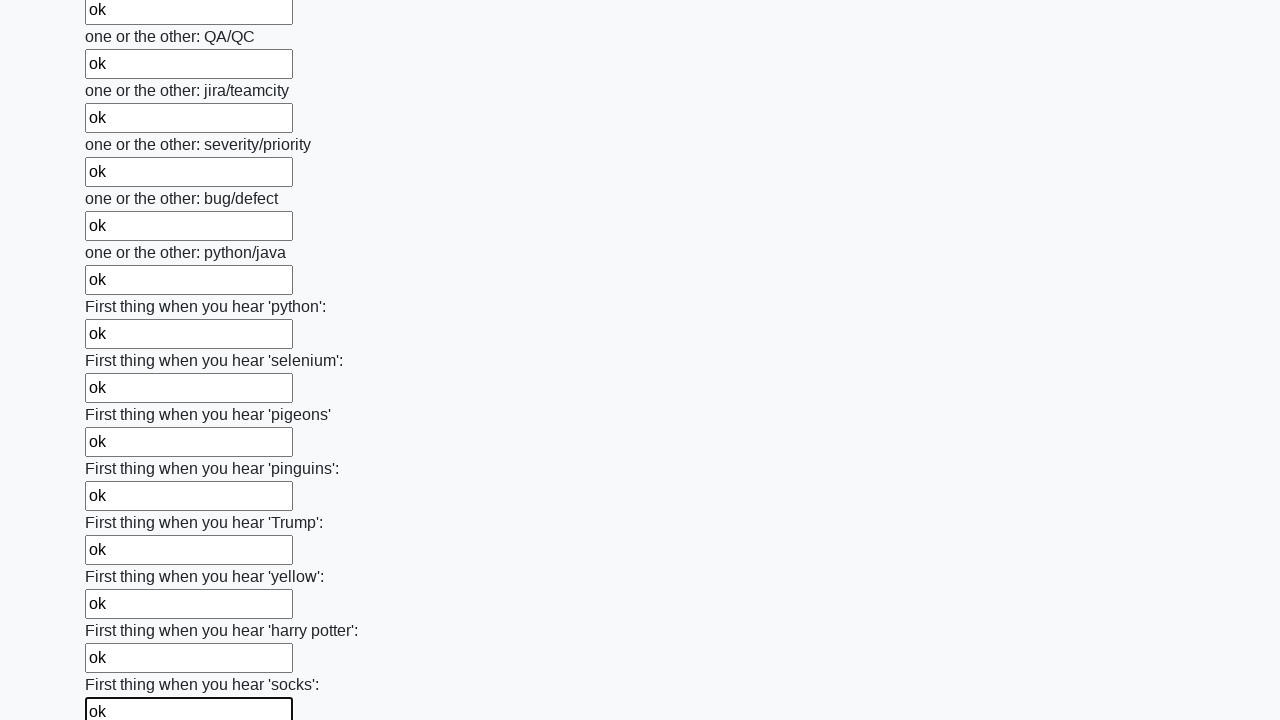

Clicked the form submit button at (123, 611) on button.btn
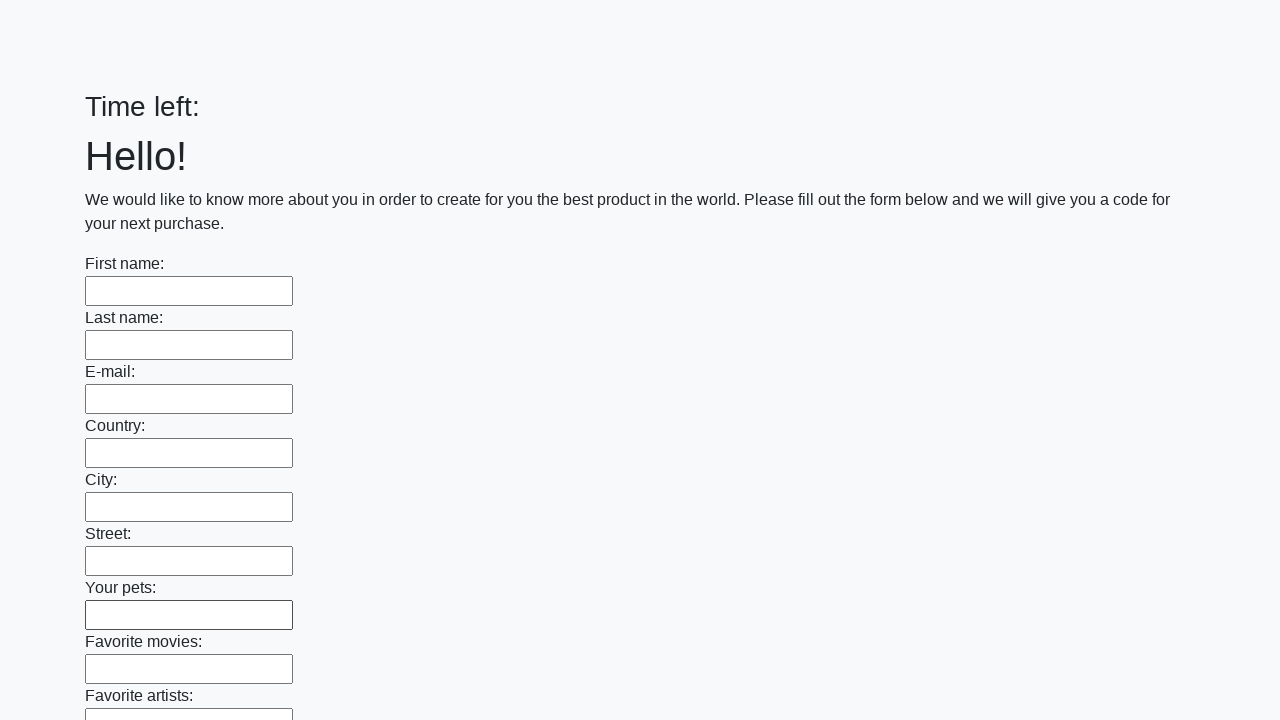

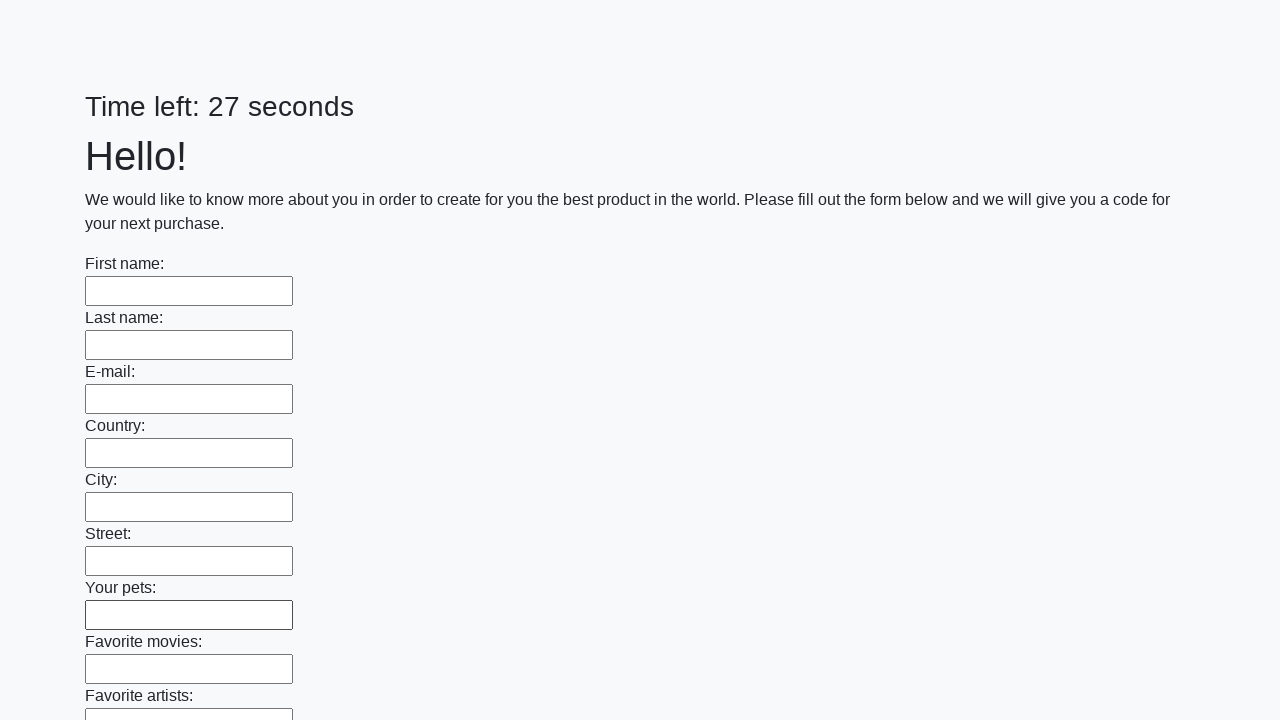